Tests responsive design by resizing the browser window to multiple viewport widths (480, 960, 1366, 1920 pixels) and scrolling through the entire page at each size to verify layout at different breakpoints.

Starting URL: https://nomadcoders.co

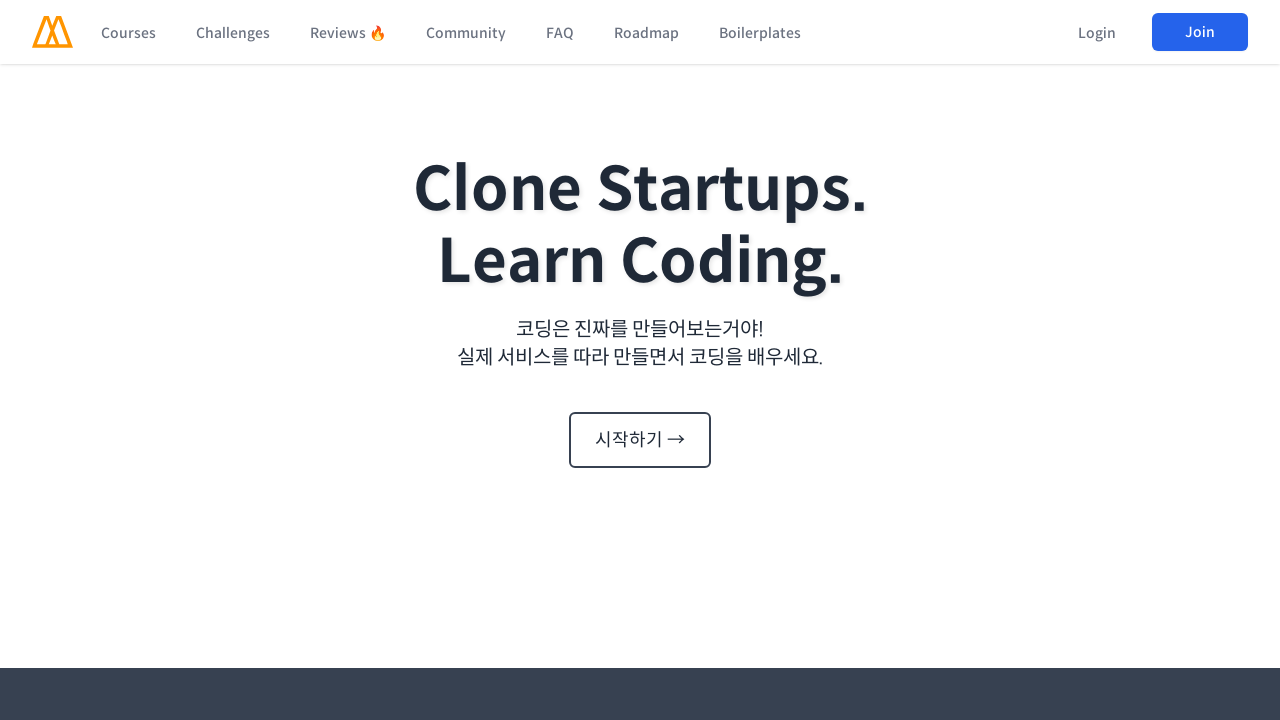

Set viewport size to 480x1027 pixels
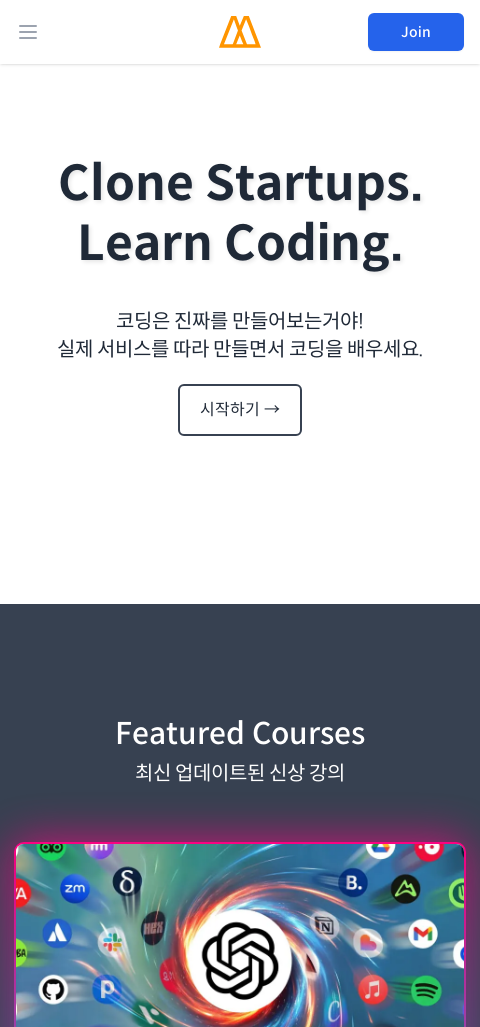

Waited 3 seconds for layout to stabilize at 480px width
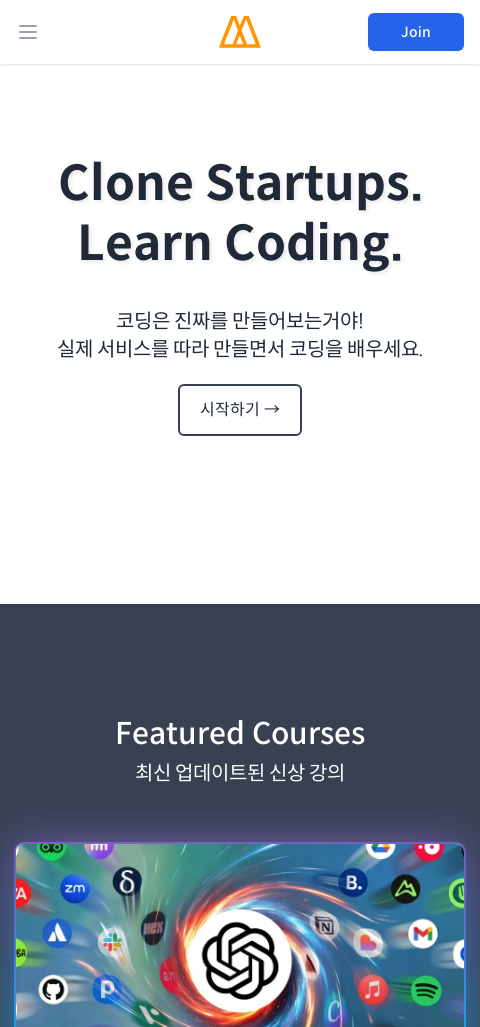

Retrieved total scroll height: 12577px at 480px viewport width
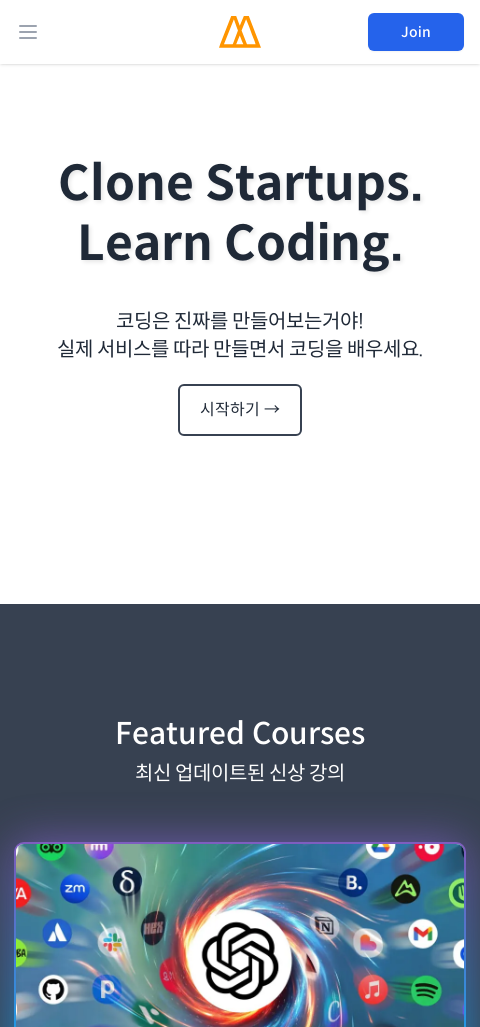

Scrolled to section 1/13 at 480px viewport width (position: 0px)
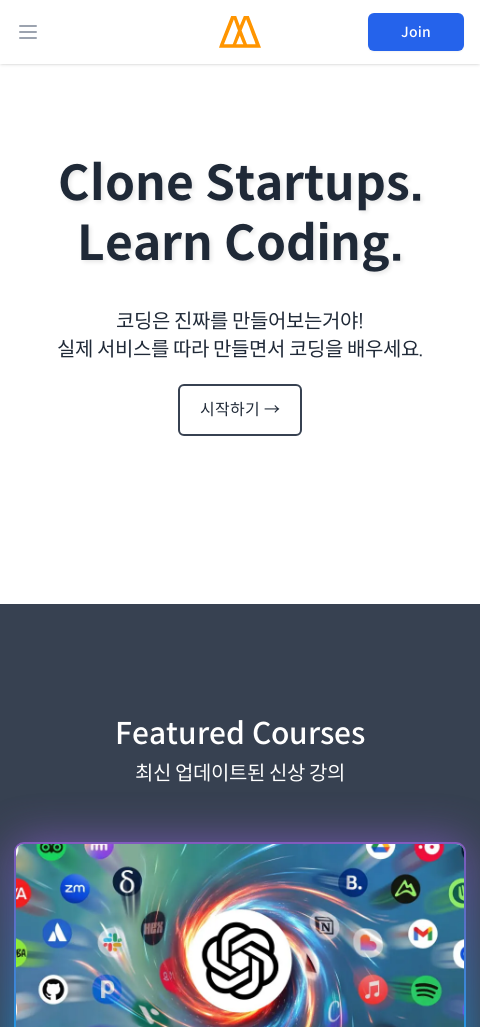

Waited 2 seconds for content to render at section 1/13
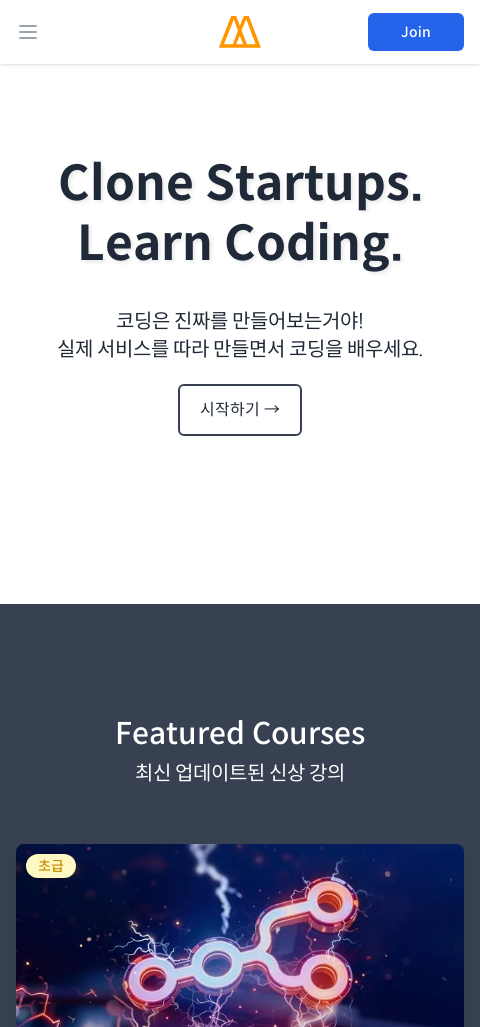

Scrolled to section 2/13 at 480px viewport width (position: 1027px)
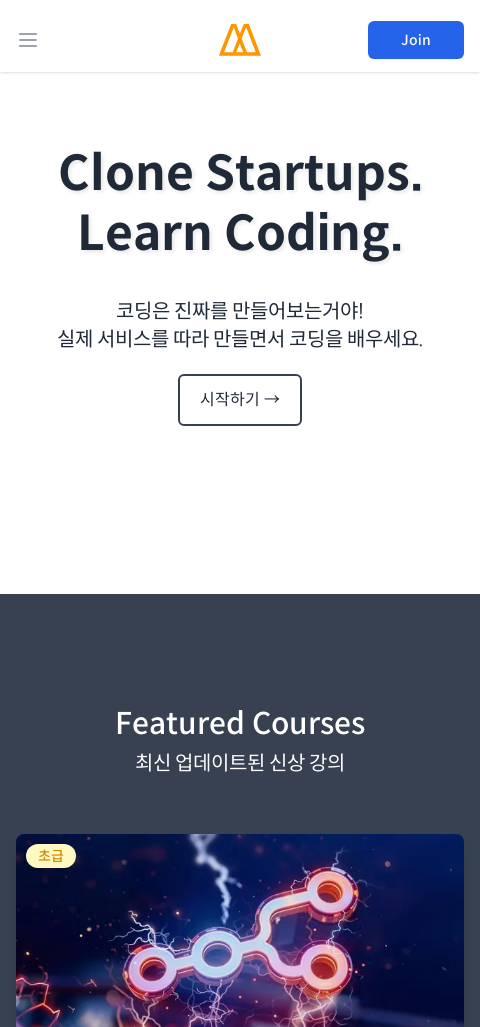

Waited 2 seconds for content to render at section 2/13
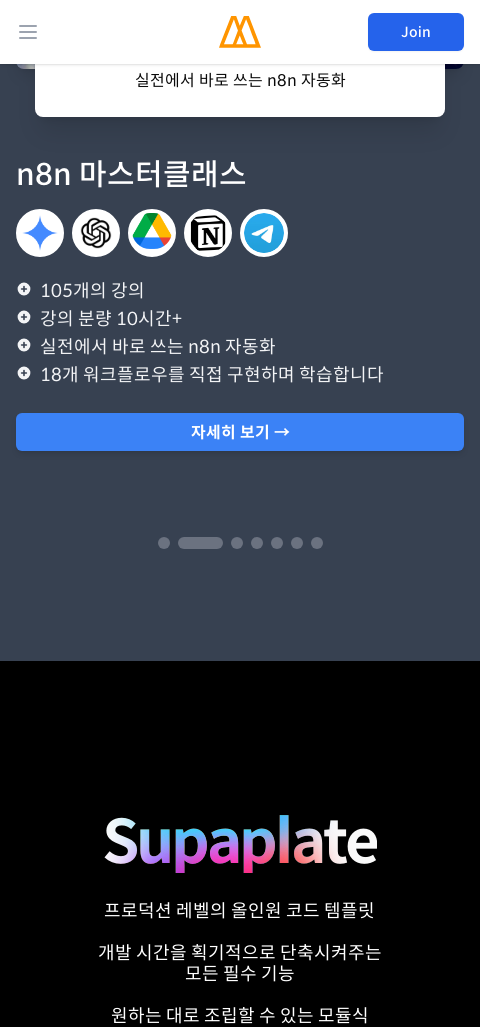

Scrolled to section 3/13 at 480px viewport width (position: 2054px)
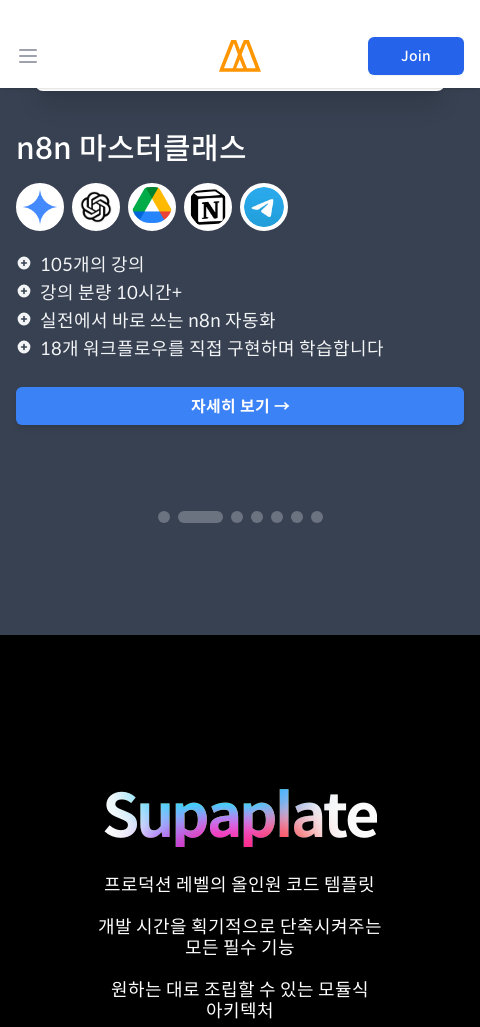

Waited 2 seconds for content to render at section 3/13
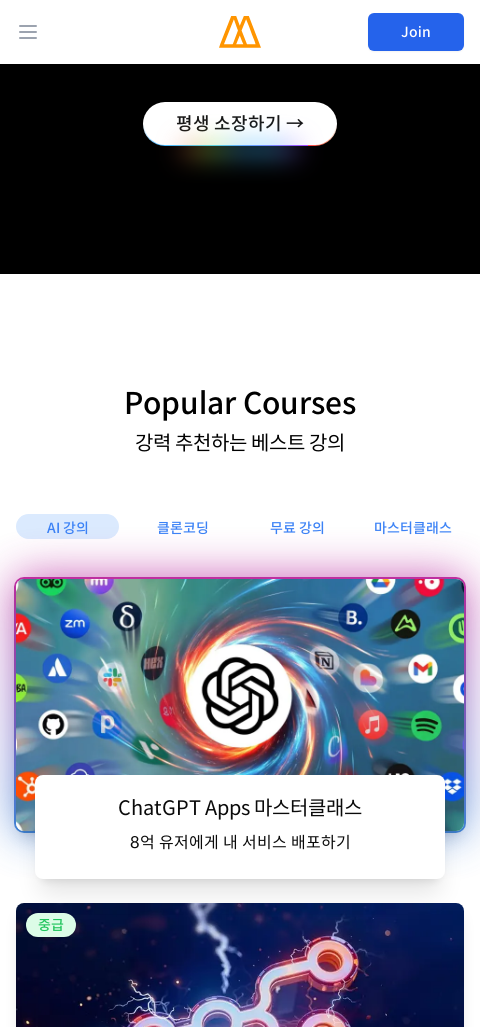

Scrolled to section 4/13 at 480px viewport width (position: 3081px)
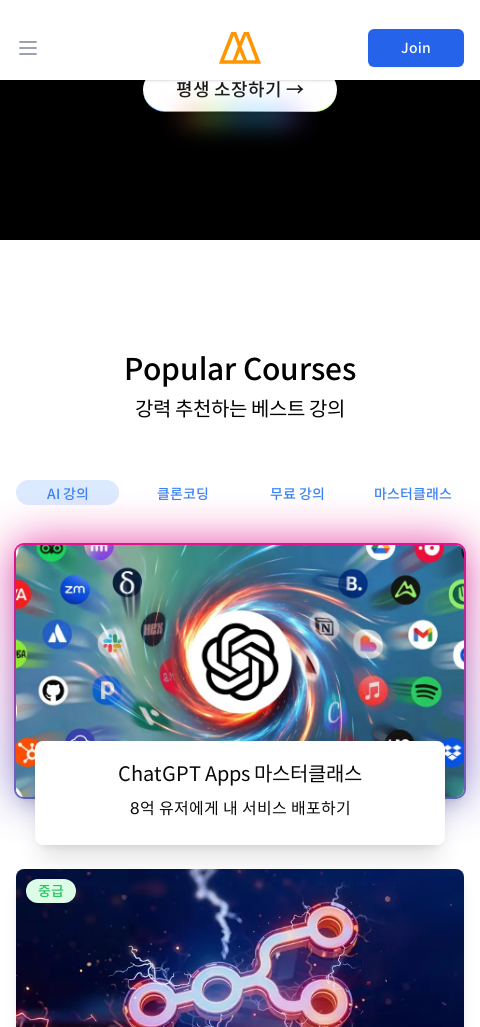

Waited 2 seconds for content to render at section 4/13
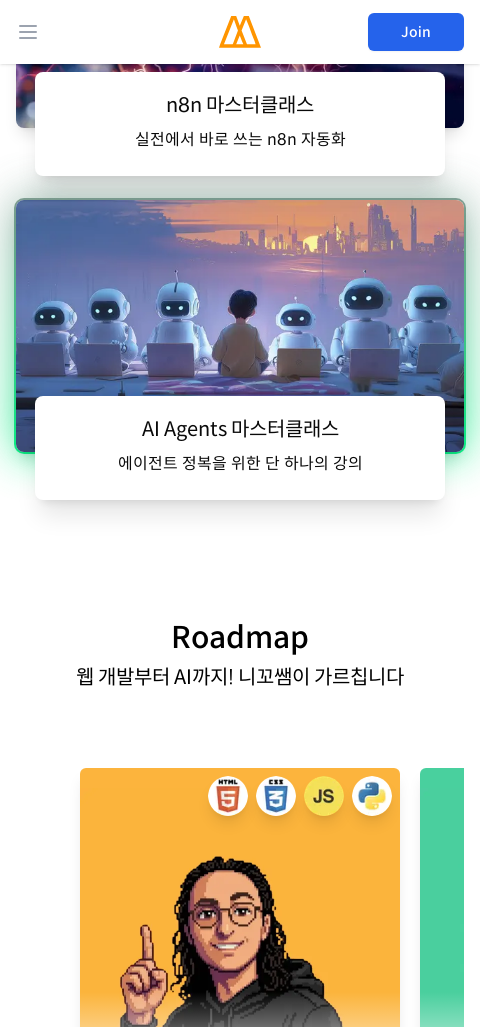

Scrolled to section 5/13 at 480px viewport width (position: 4108px)
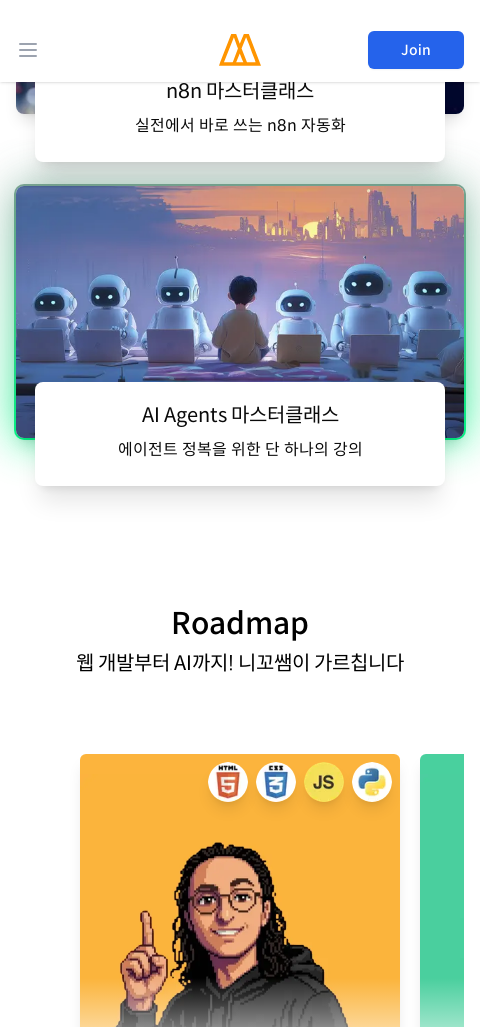

Waited 2 seconds for content to render at section 5/13
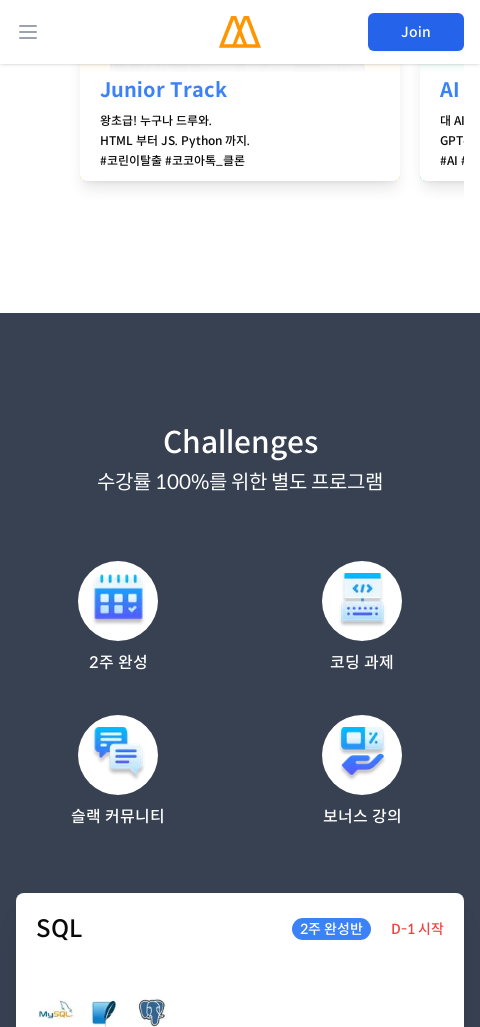

Scrolled to section 6/13 at 480px viewport width (position: 5135px)
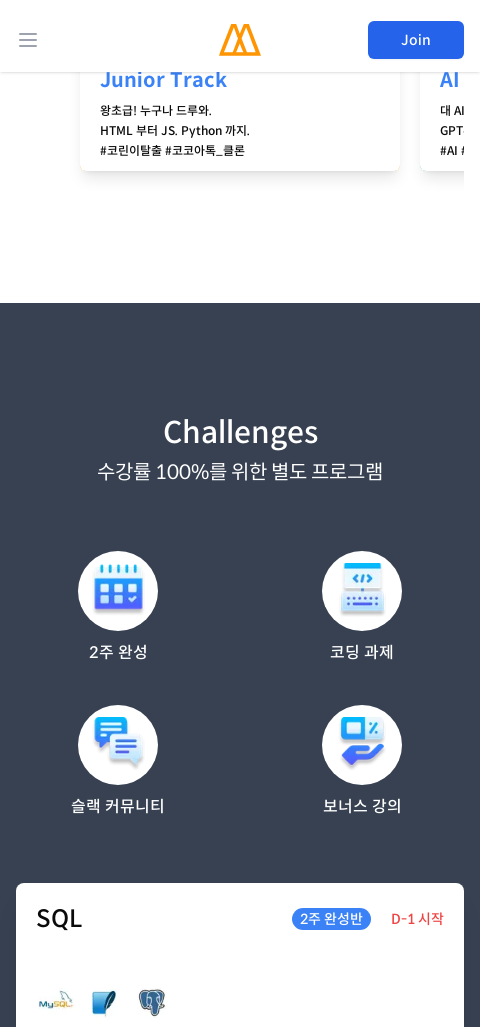

Waited 2 seconds for content to render at section 6/13
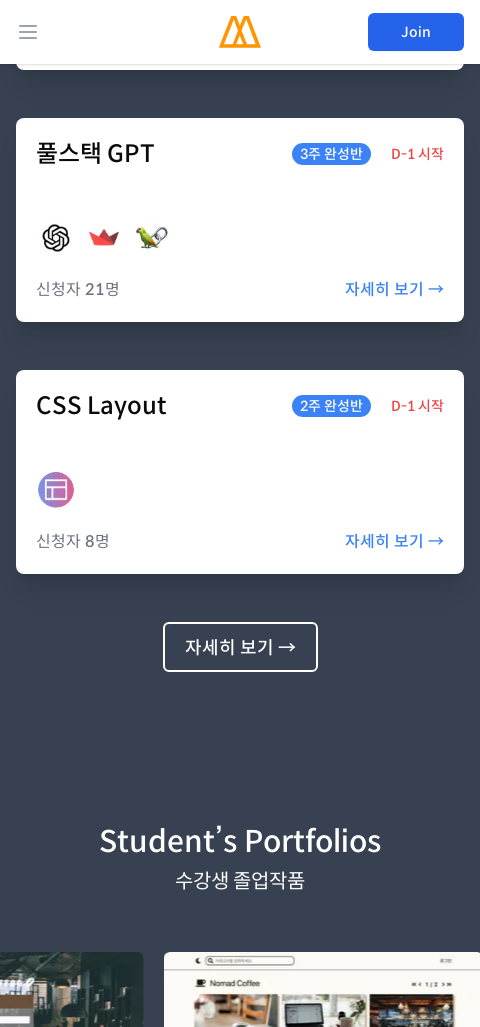

Scrolled to section 7/13 at 480px viewport width (position: 6162px)
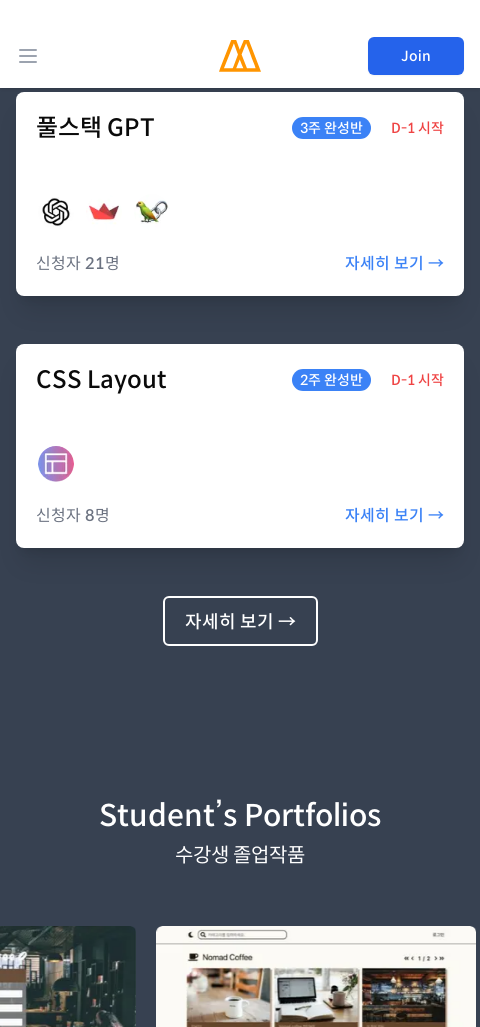

Waited 2 seconds for content to render at section 7/13
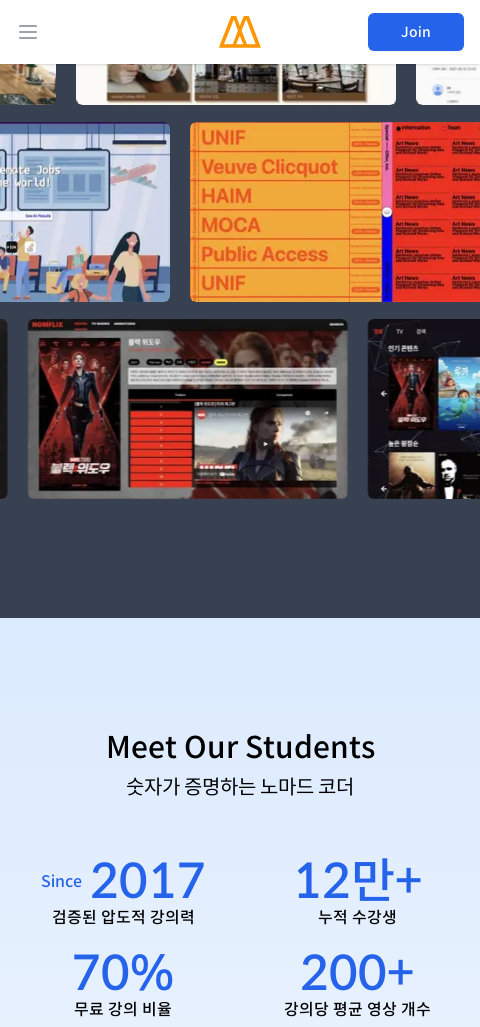

Scrolled to section 8/13 at 480px viewport width (position: 7189px)
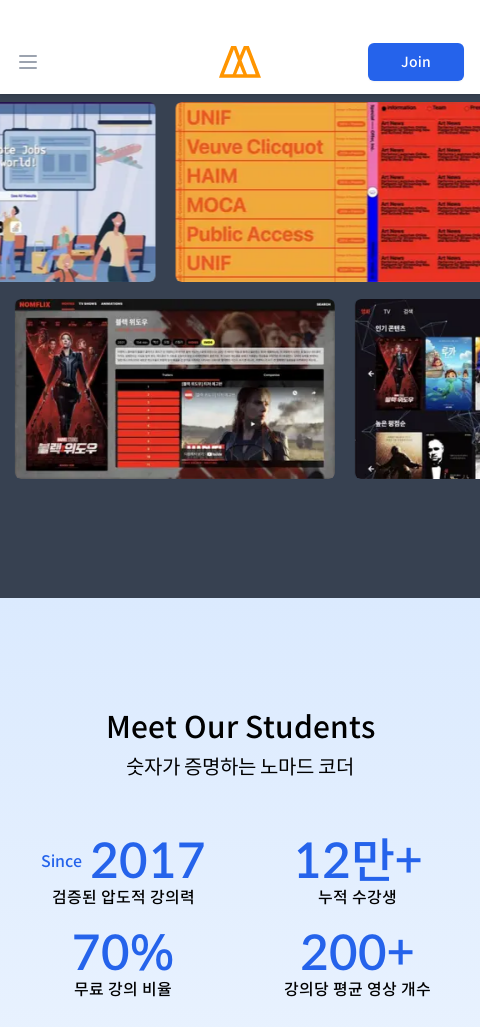

Waited 2 seconds for content to render at section 8/13
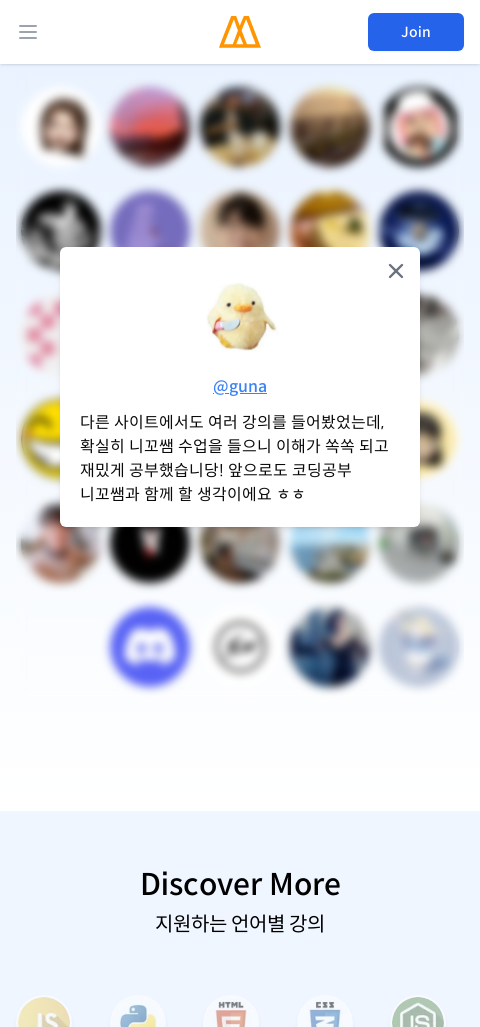

Scrolled to section 9/13 at 480px viewport width (position: 8216px)
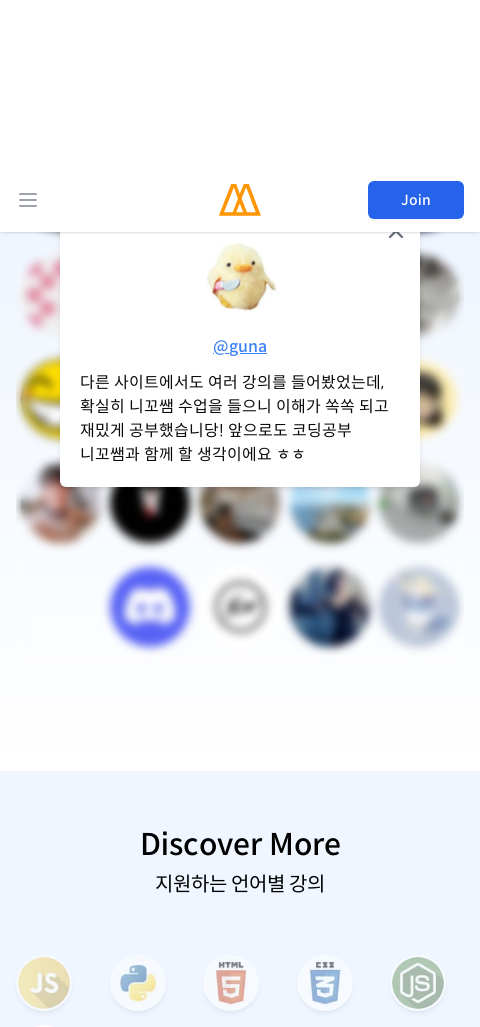

Waited 2 seconds for content to render at section 9/13
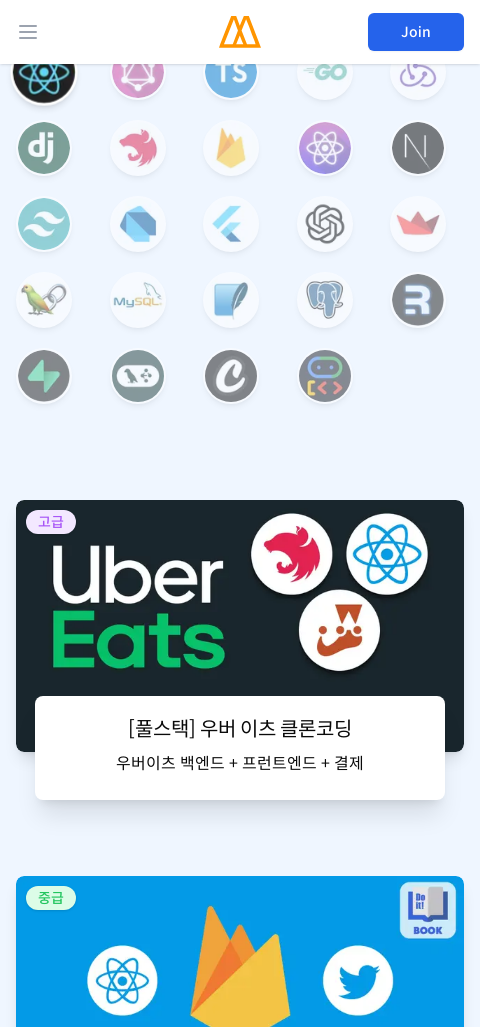

Scrolled to section 10/13 at 480px viewport width (position: 9243px)
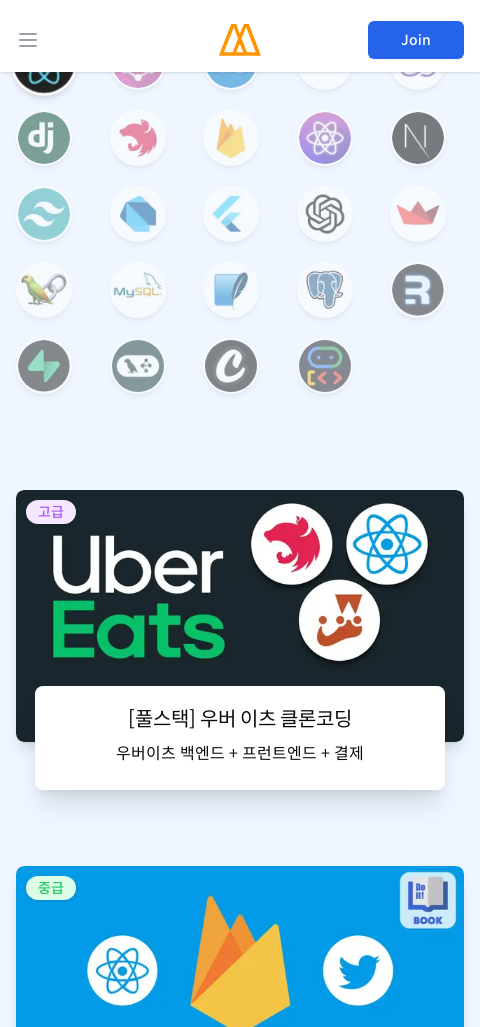

Waited 2 seconds for content to render at section 10/13
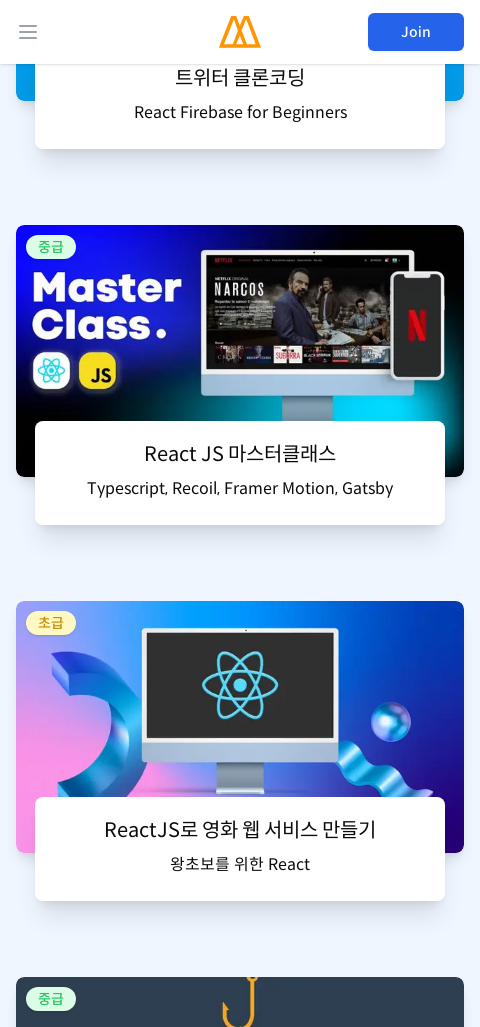

Scrolled to section 11/13 at 480px viewport width (position: 10270px)
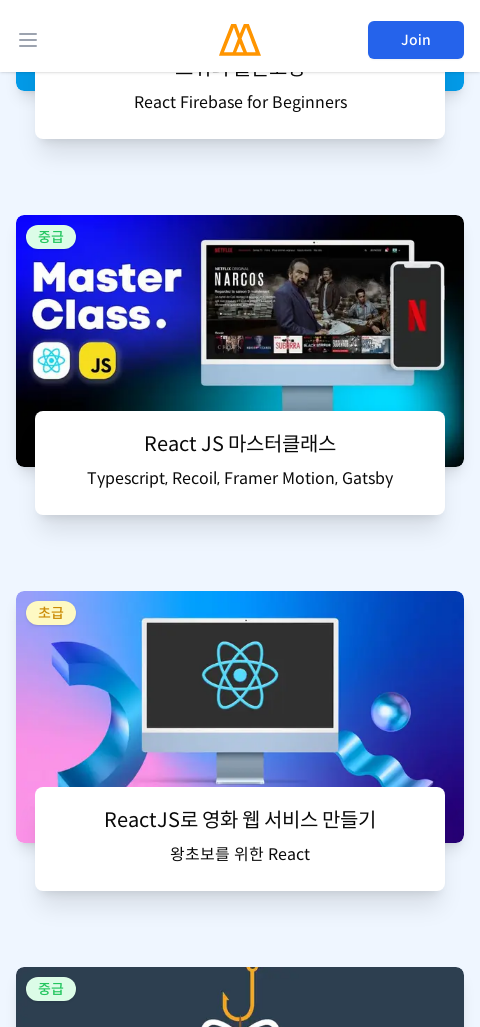

Waited 2 seconds for content to render at section 11/13
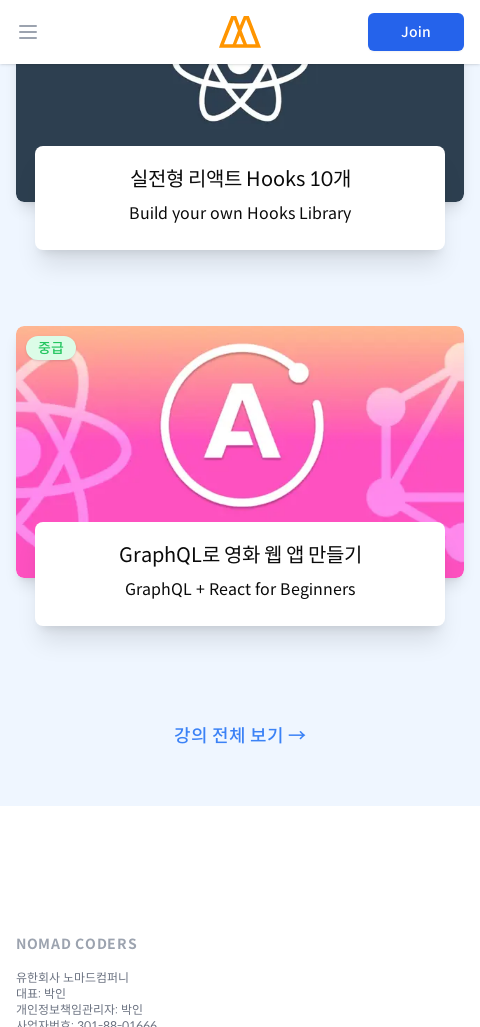

Scrolled to section 12/13 at 480px viewport width (position: 11297px)
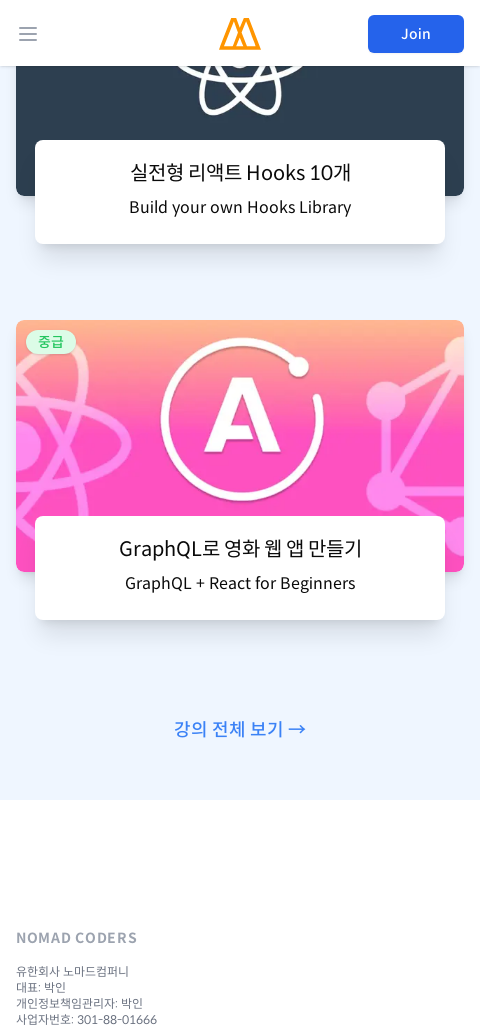

Waited 2 seconds for content to render at section 12/13
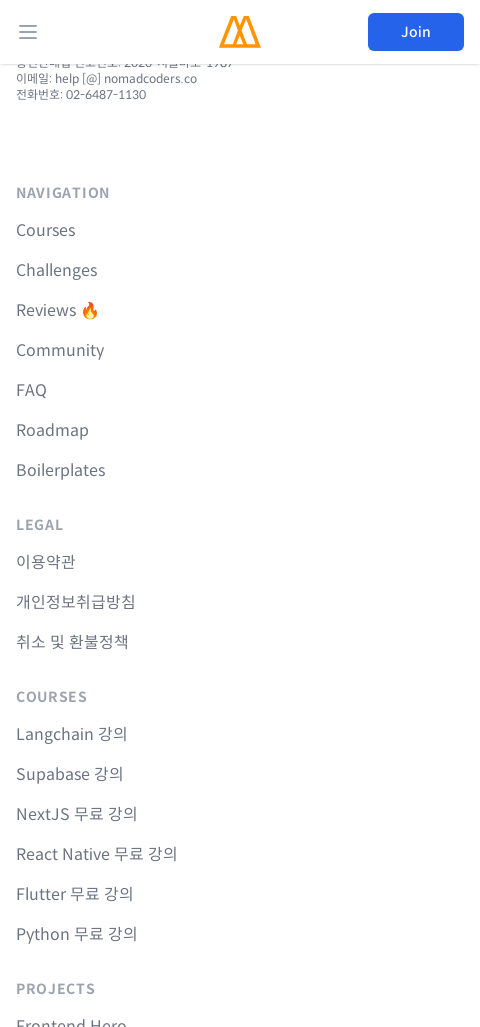

Scrolled to section 13/13 at 480px viewport width (position: 12324px)
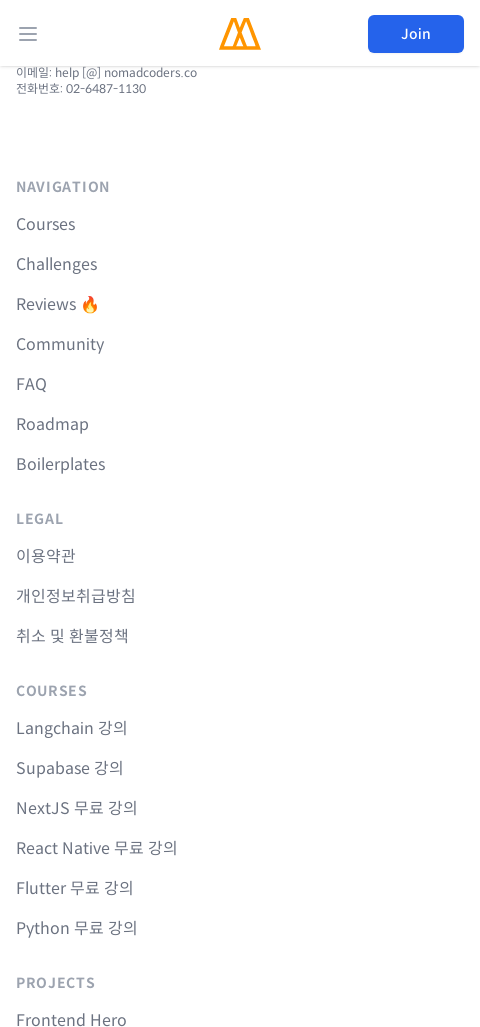

Waited 2 seconds for content to render at section 13/13
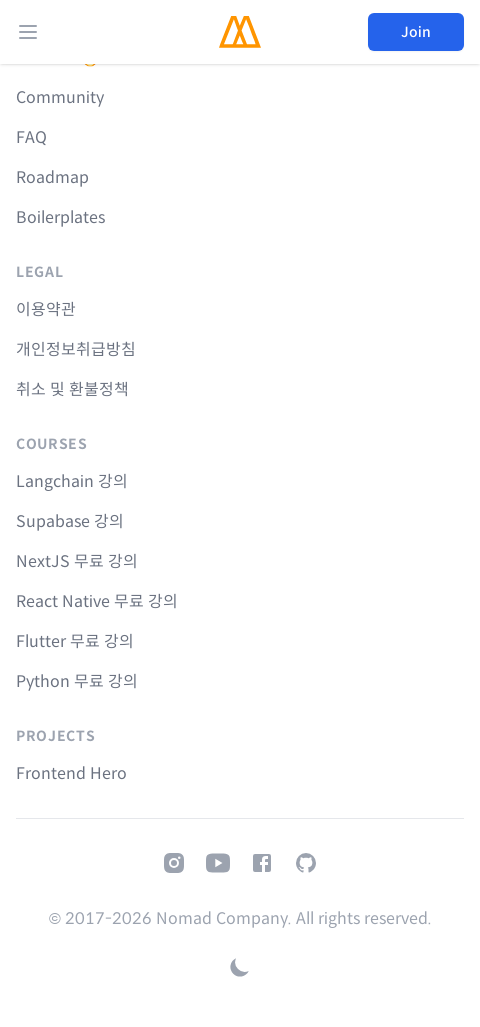

Set viewport size to 960x1027 pixels
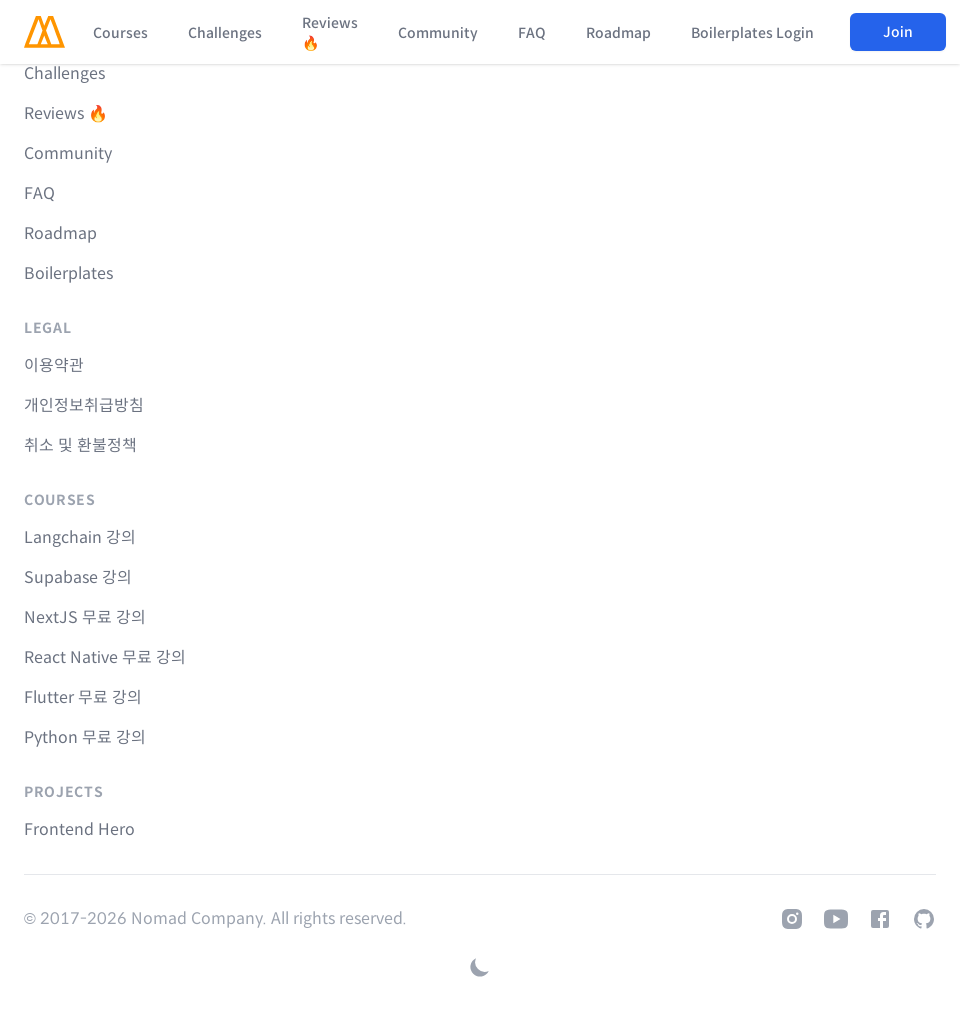

Waited 3 seconds for layout to stabilize at 960px width
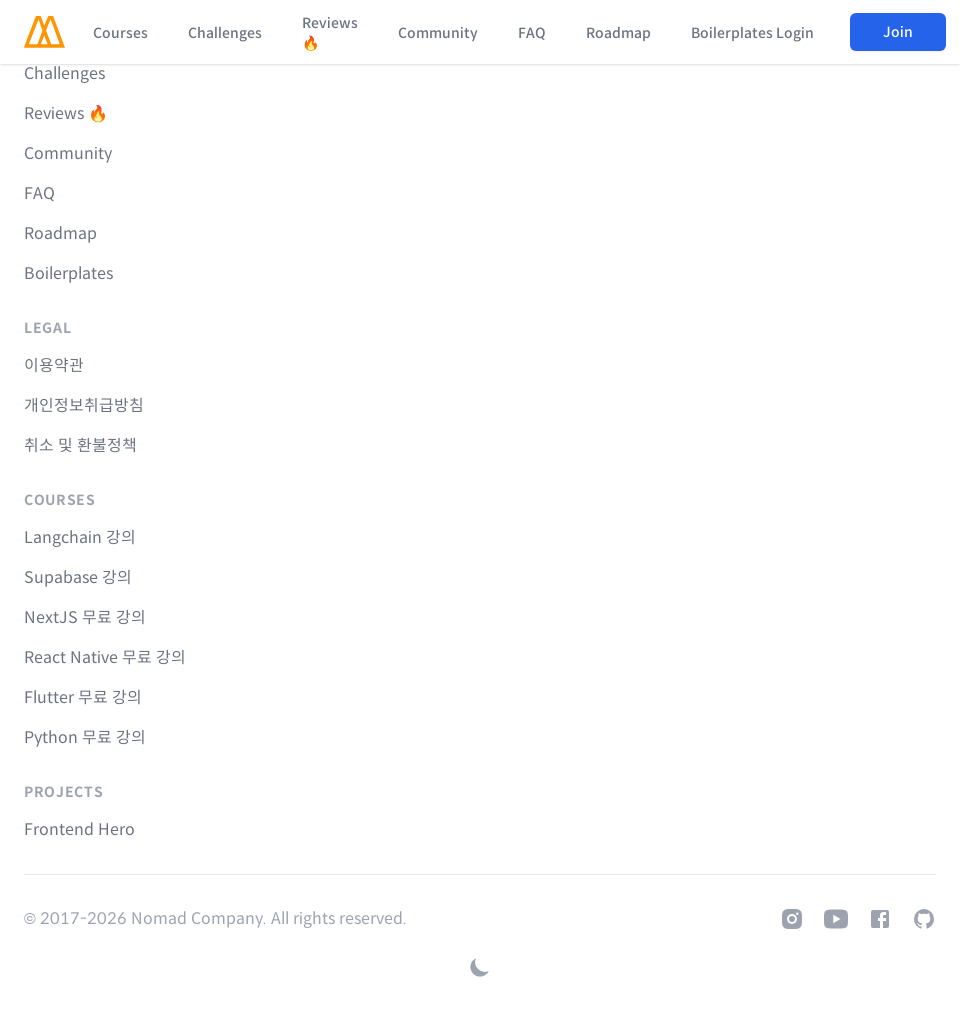

Retrieved total scroll height: 10643px at 960px viewport width
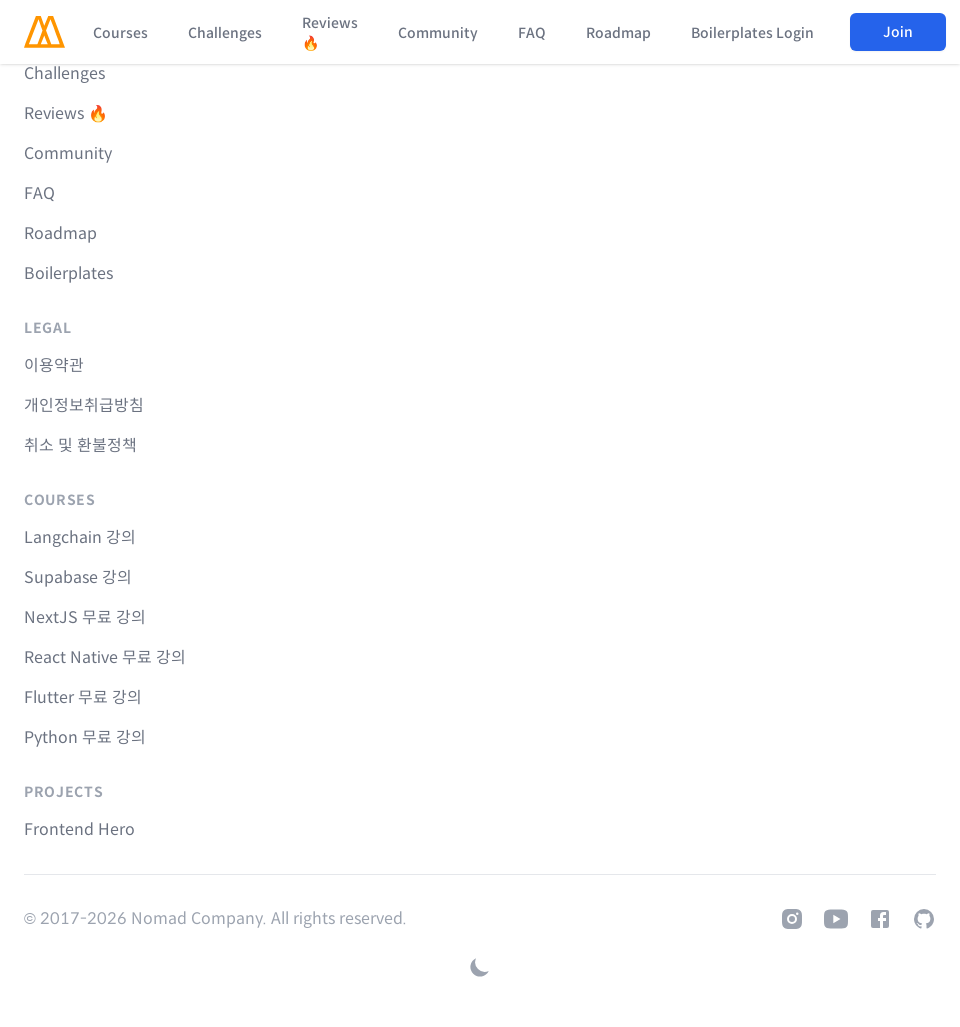

Scrolled to section 1/11 at 960px viewport width (position: 0px)
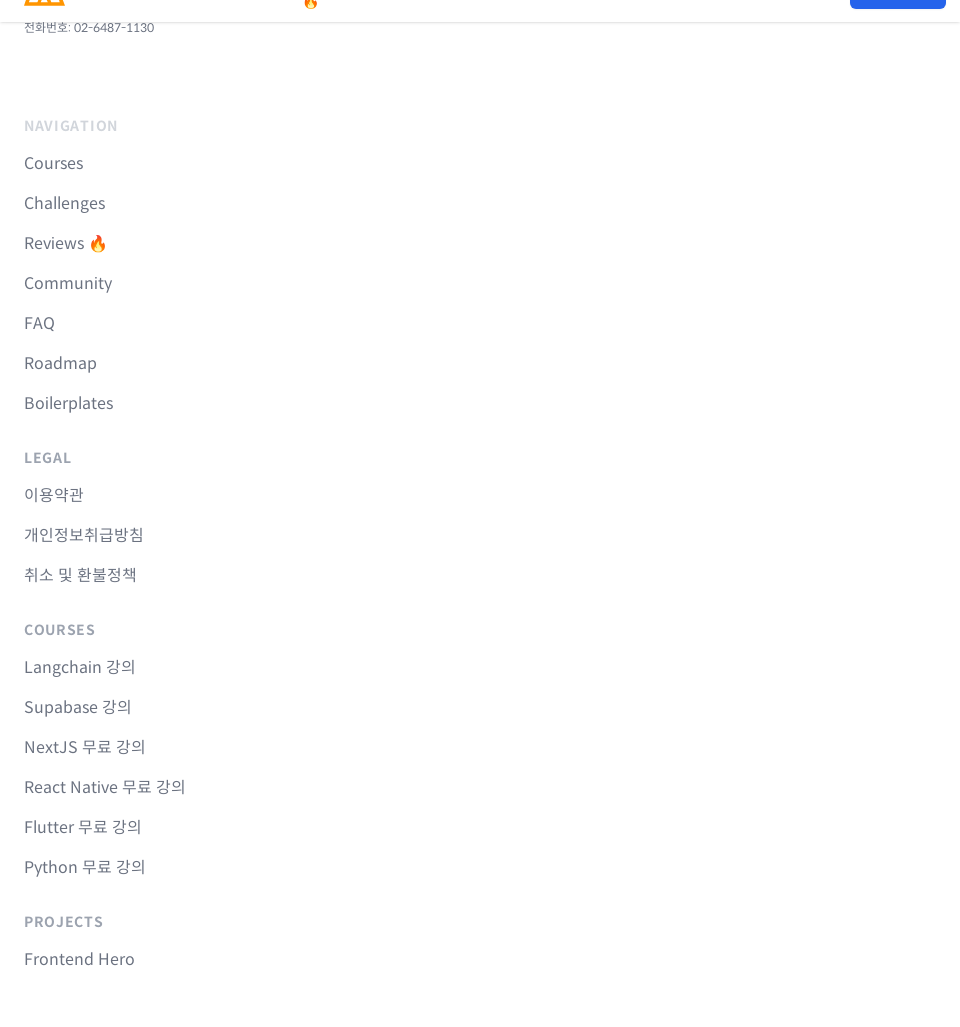

Waited 2 seconds for content to render at section 1/11
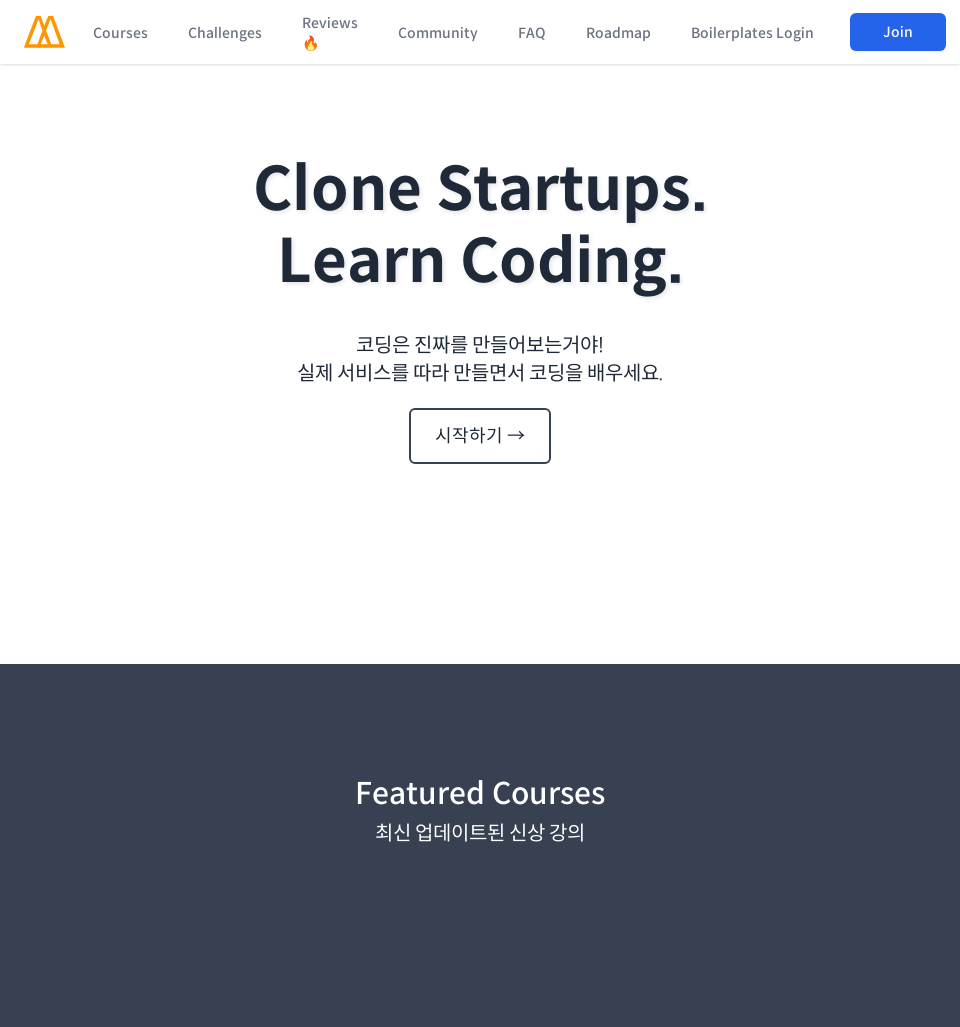

Scrolled to section 2/11 at 960px viewport width (position: 1027px)
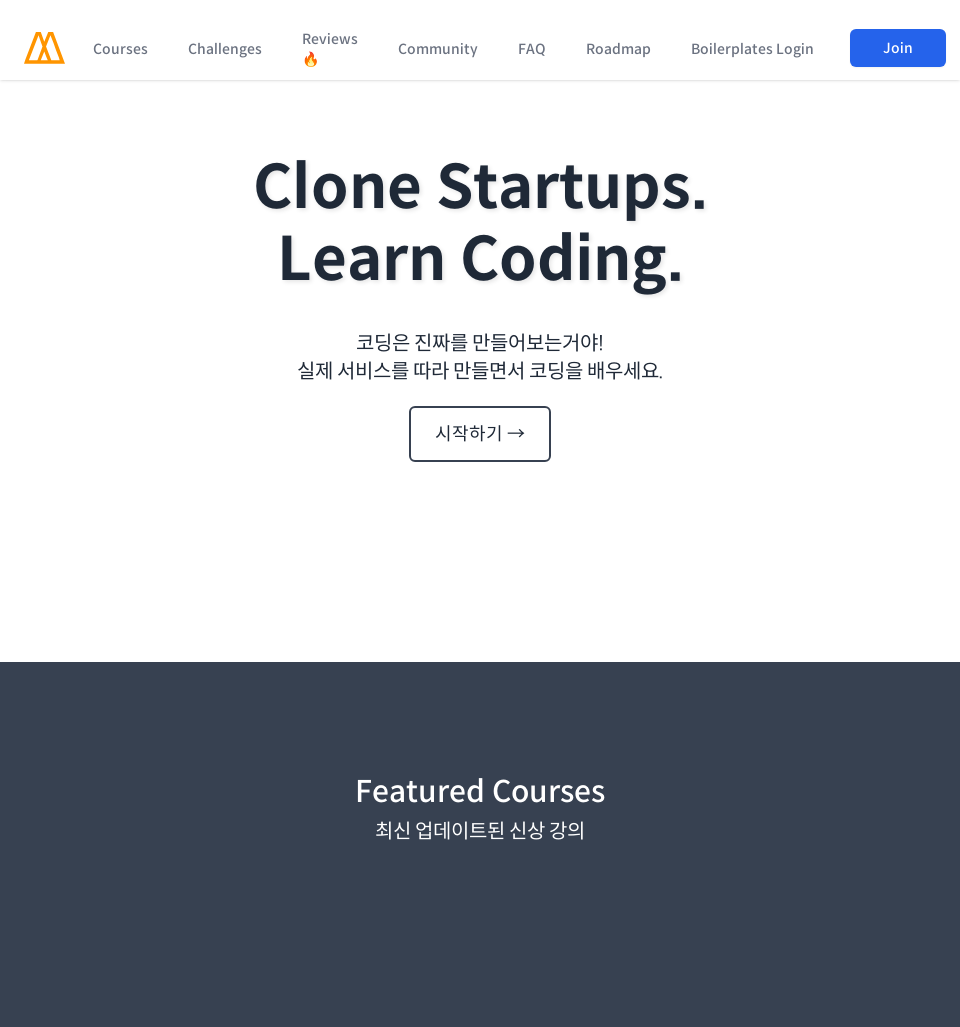

Waited 2 seconds for content to render at section 2/11
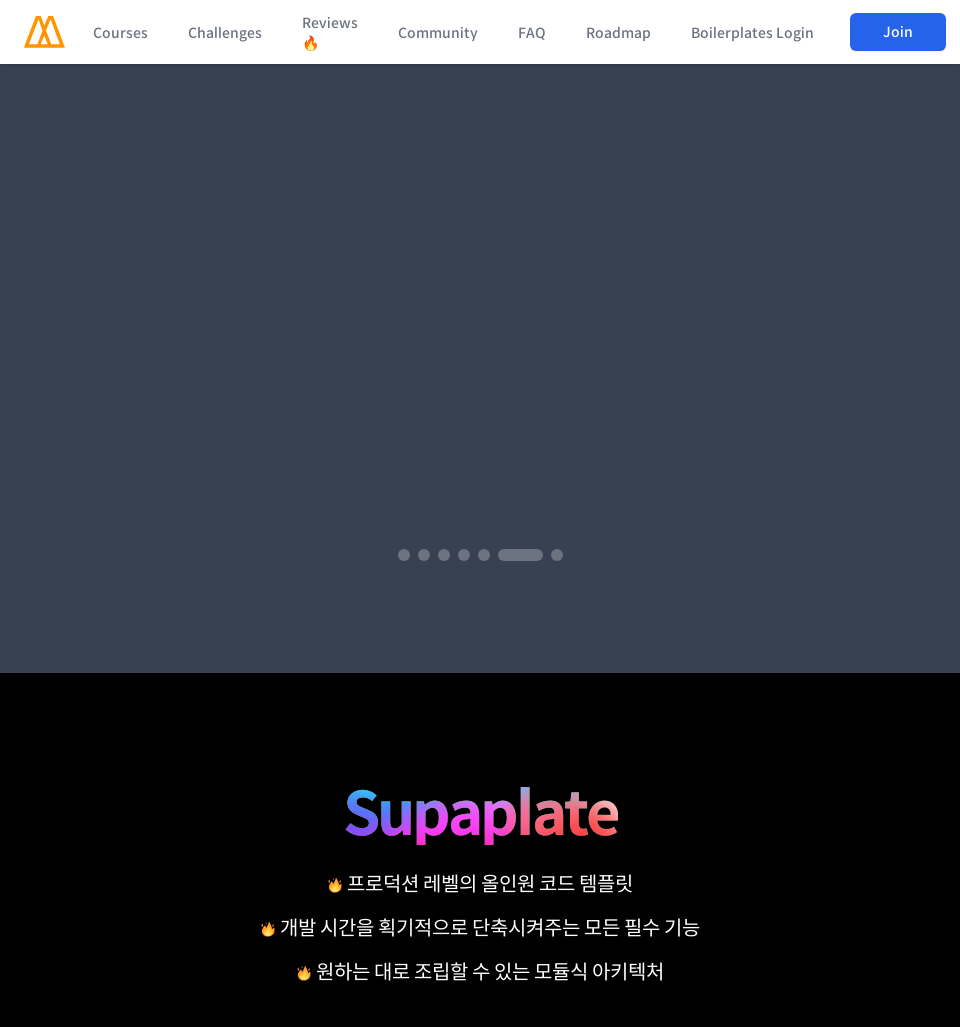

Scrolled to section 3/11 at 960px viewport width (position: 2054px)
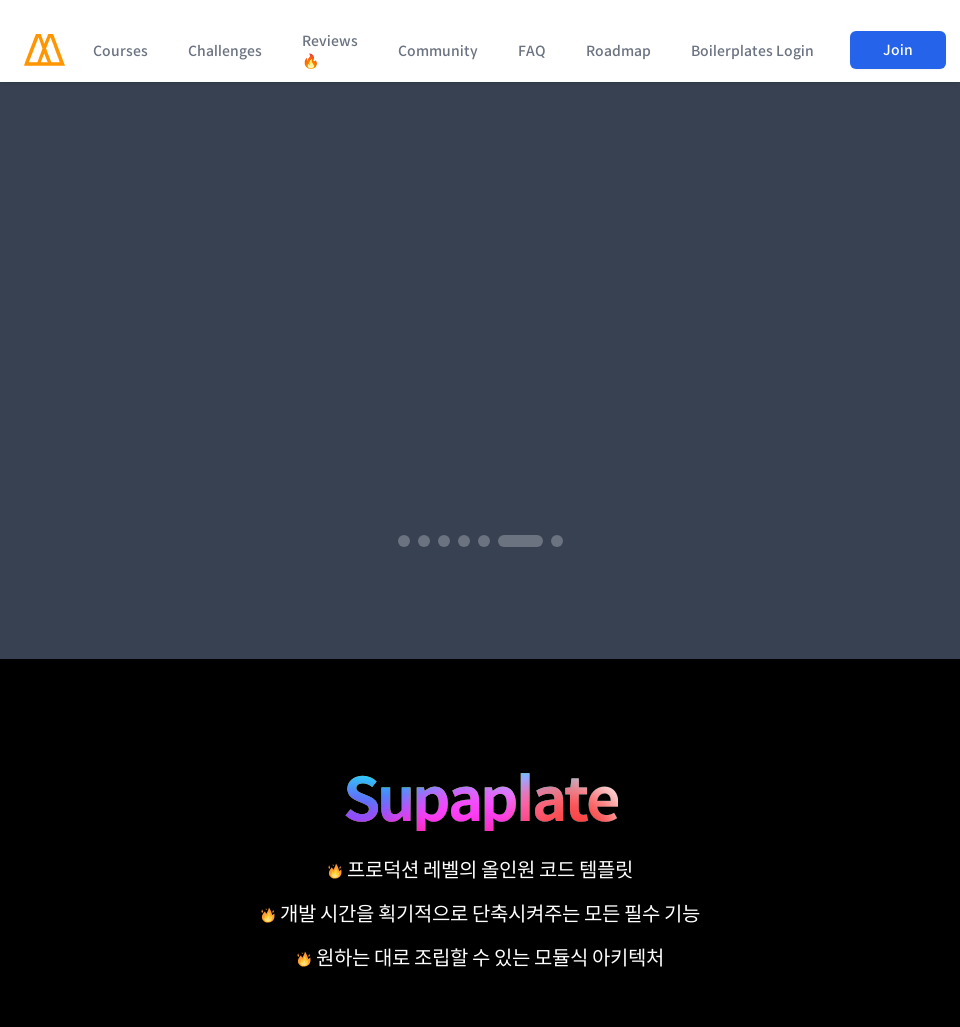

Waited 2 seconds for content to render at section 3/11
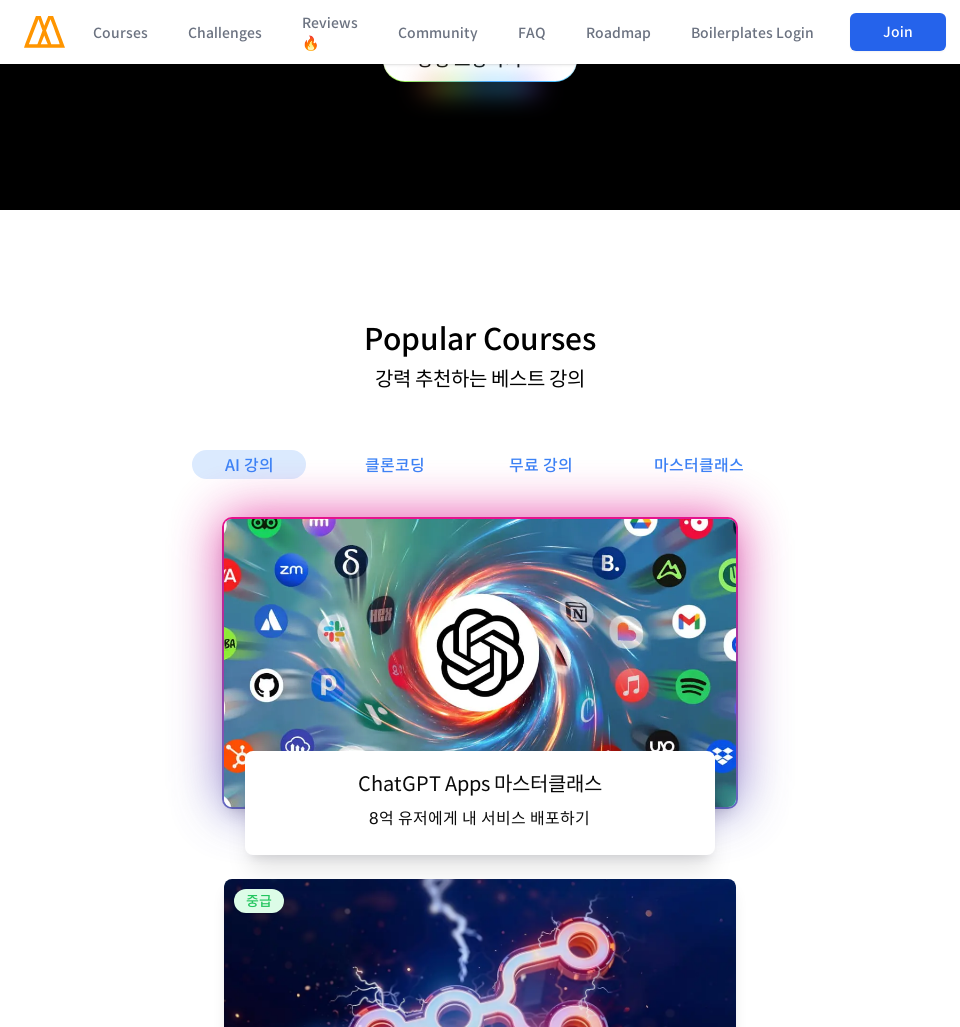

Scrolled to section 4/11 at 960px viewport width (position: 3081px)
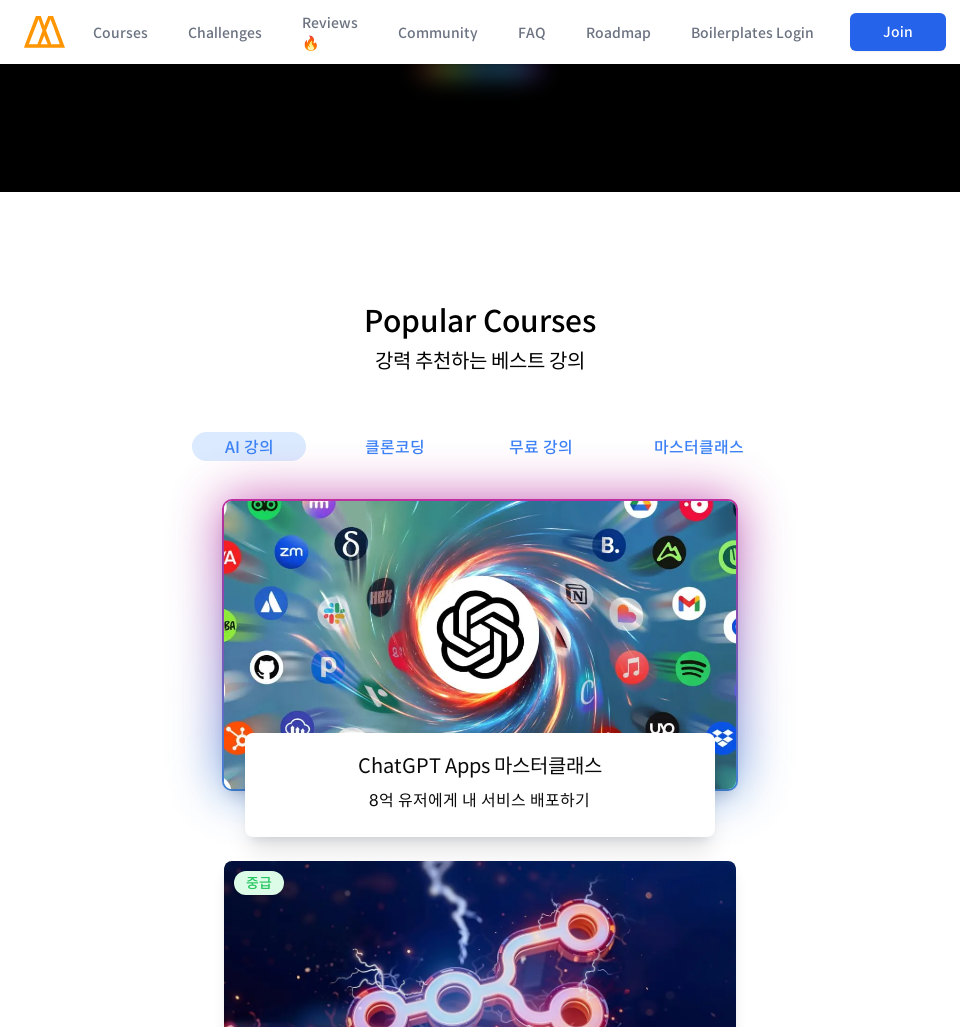

Waited 2 seconds for content to render at section 4/11
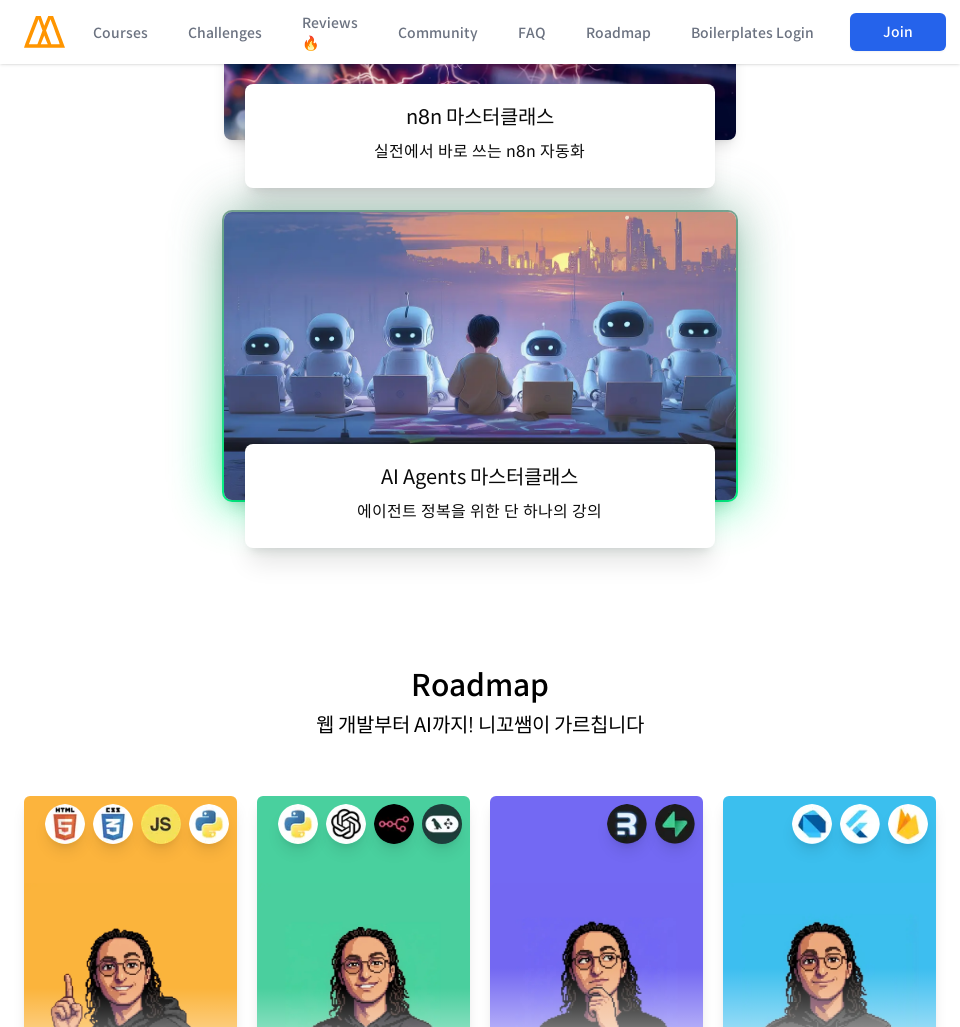

Scrolled to section 5/11 at 960px viewport width (position: 4108px)
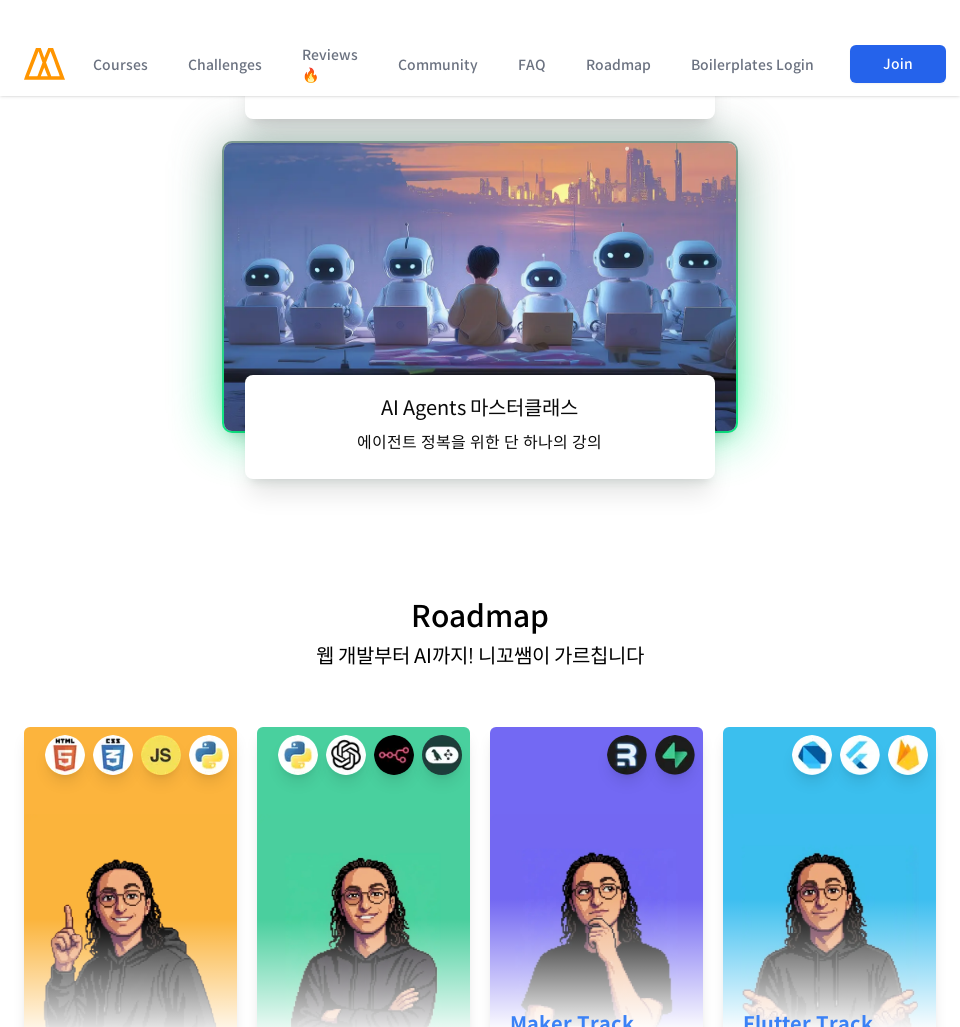

Waited 2 seconds for content to render at section 5/11
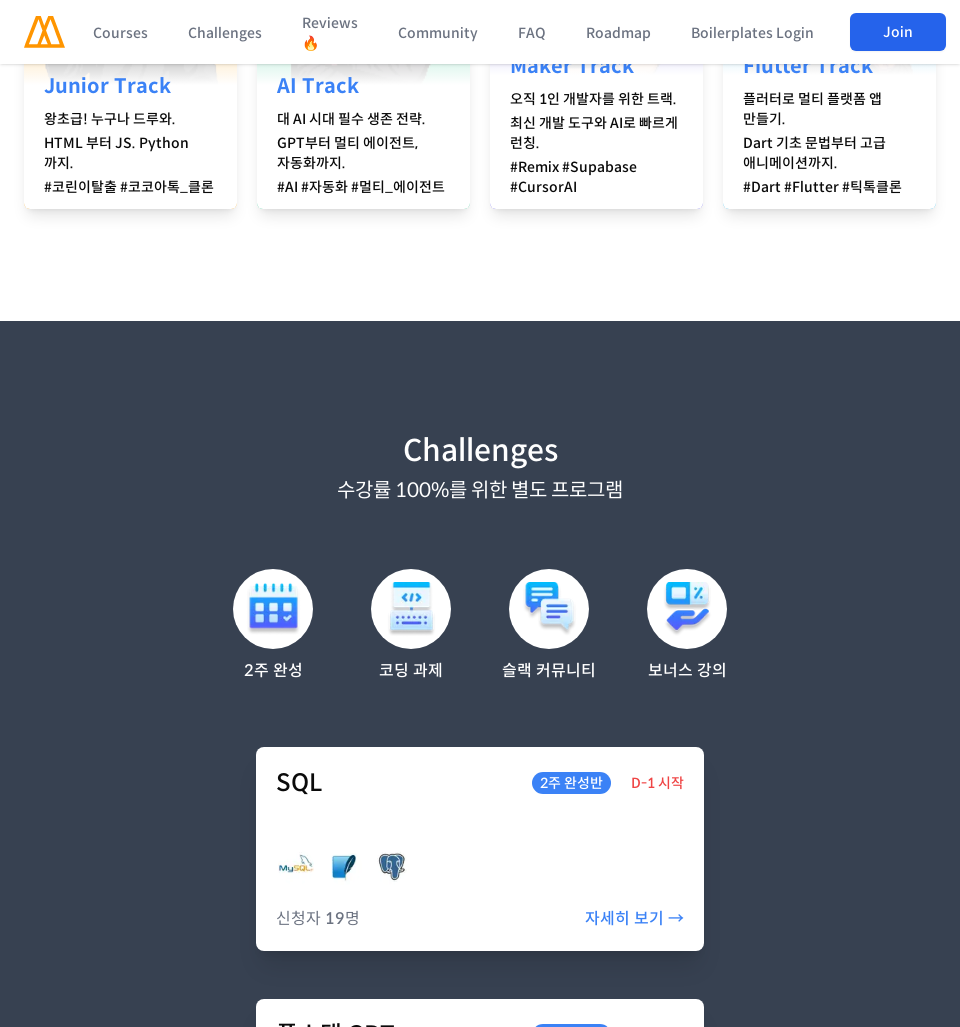

Scrolled to section 6/11 at 960px viewport width (position: 5135px)
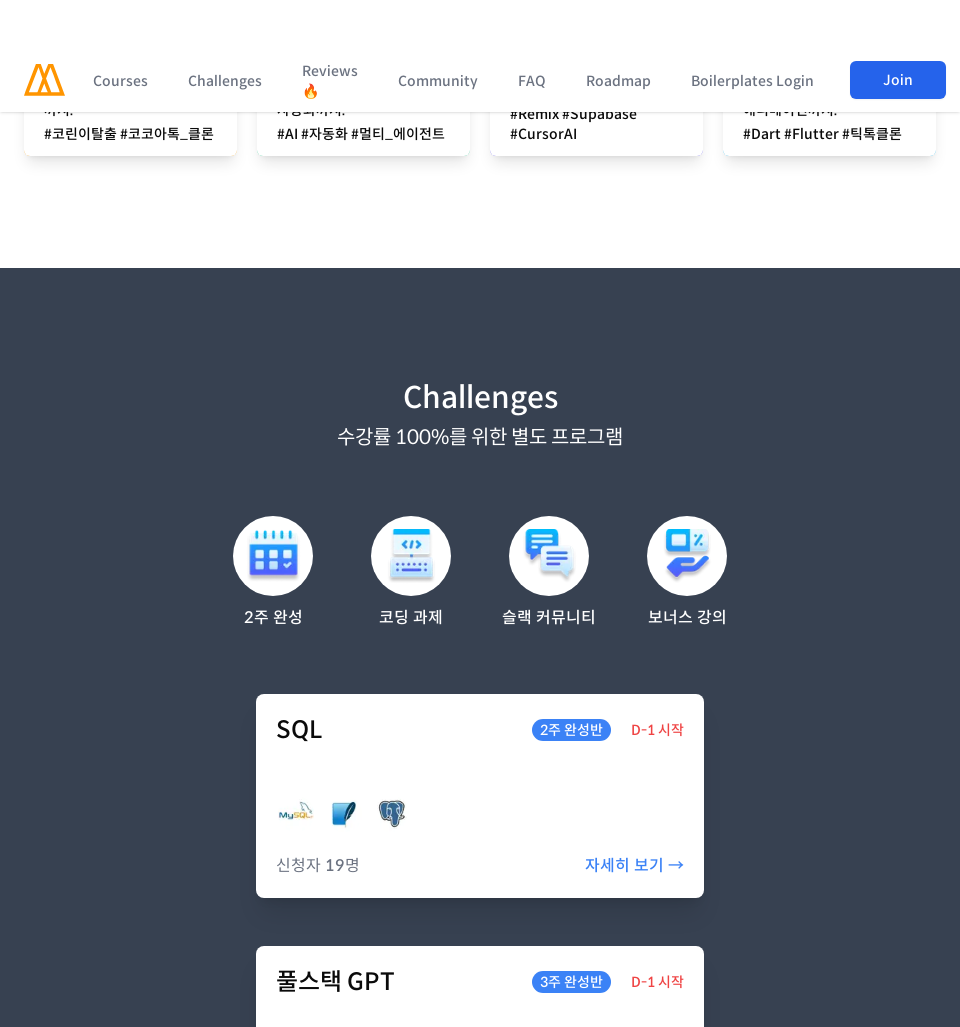

Waited 2 seconds for content to render at section 6/11
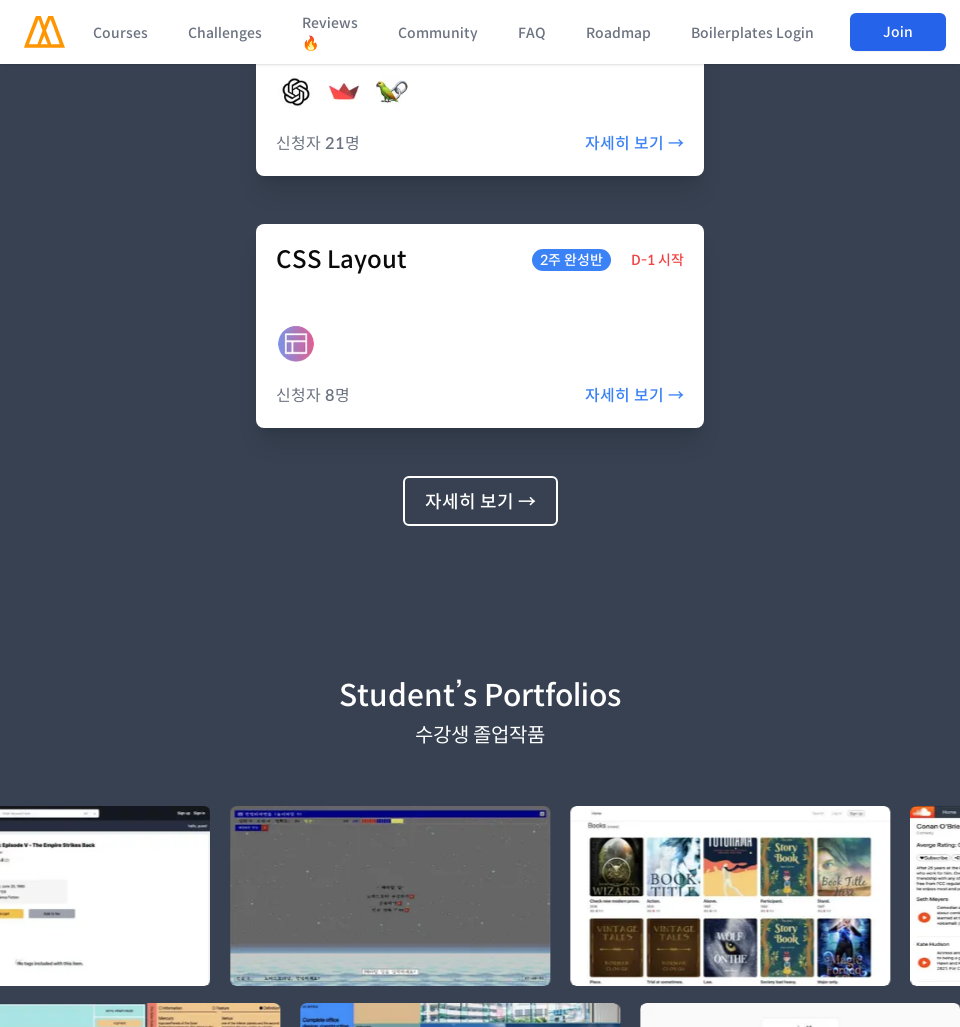

Scrolled to section 7/11 at 960px viewport width (position: 6162px)
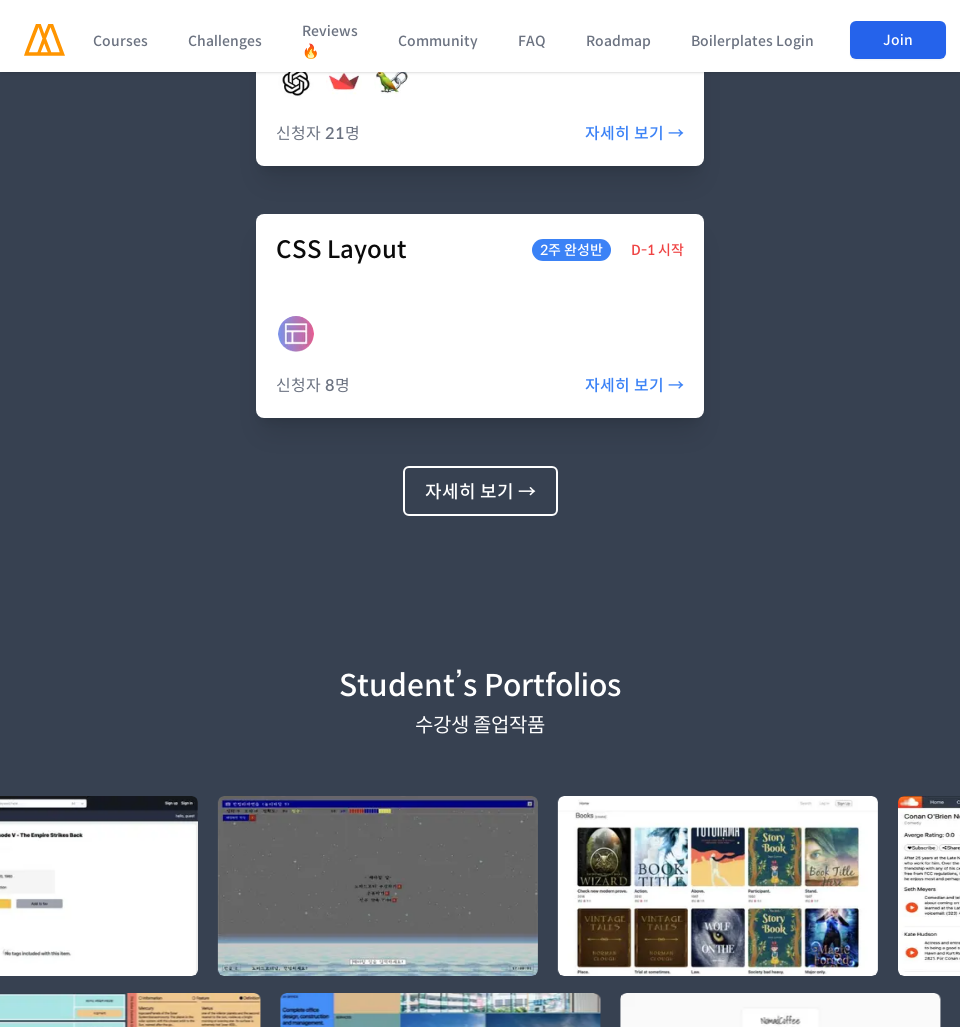

Waited 2 seconds for content to render at section 7/11
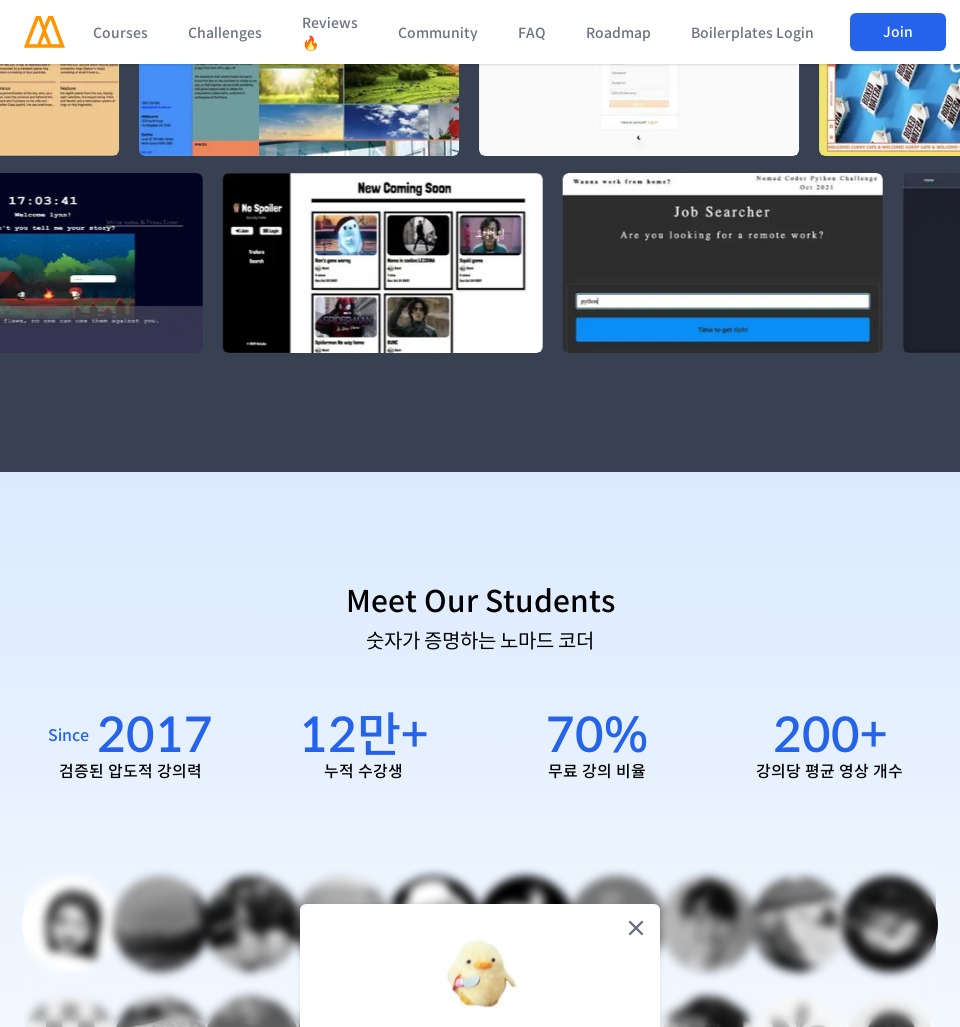

Scrolled to section 8/11 at 960px viewport width (position: 7189px)
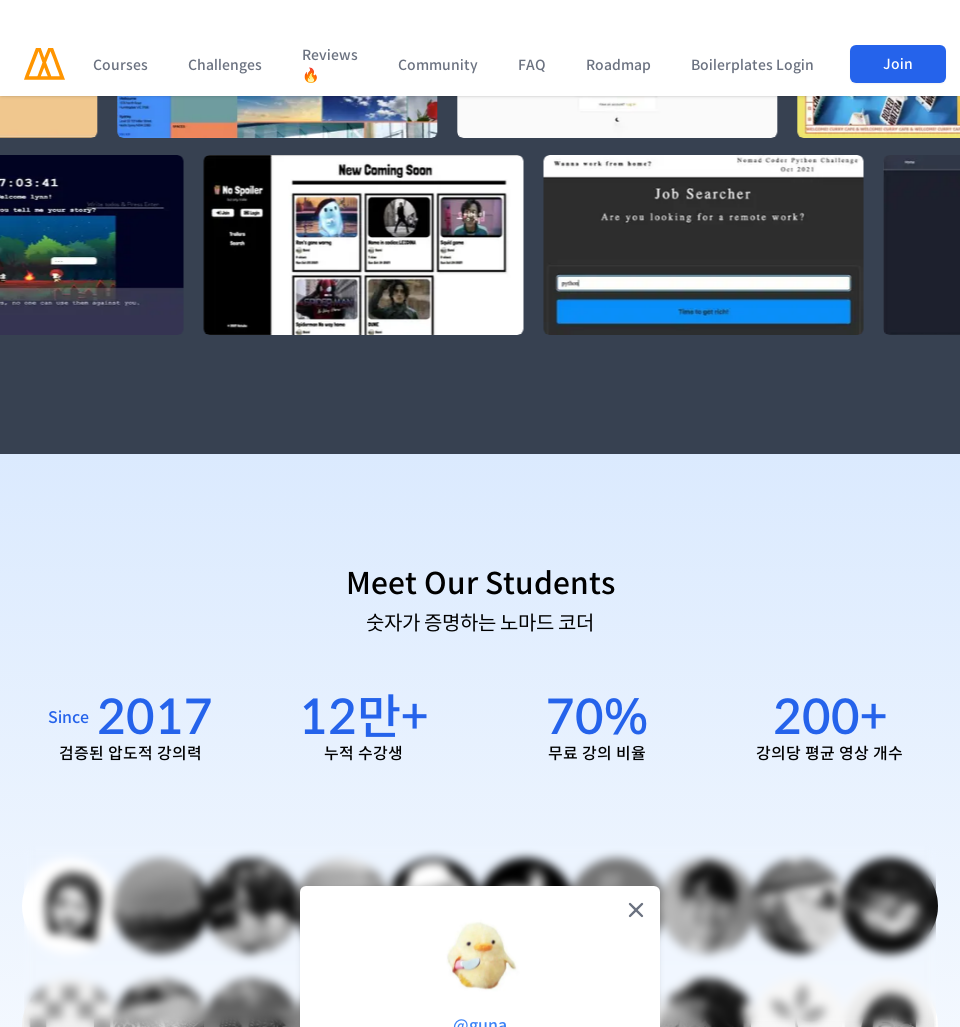

Waited 2 seconds for content to render at section 8/11
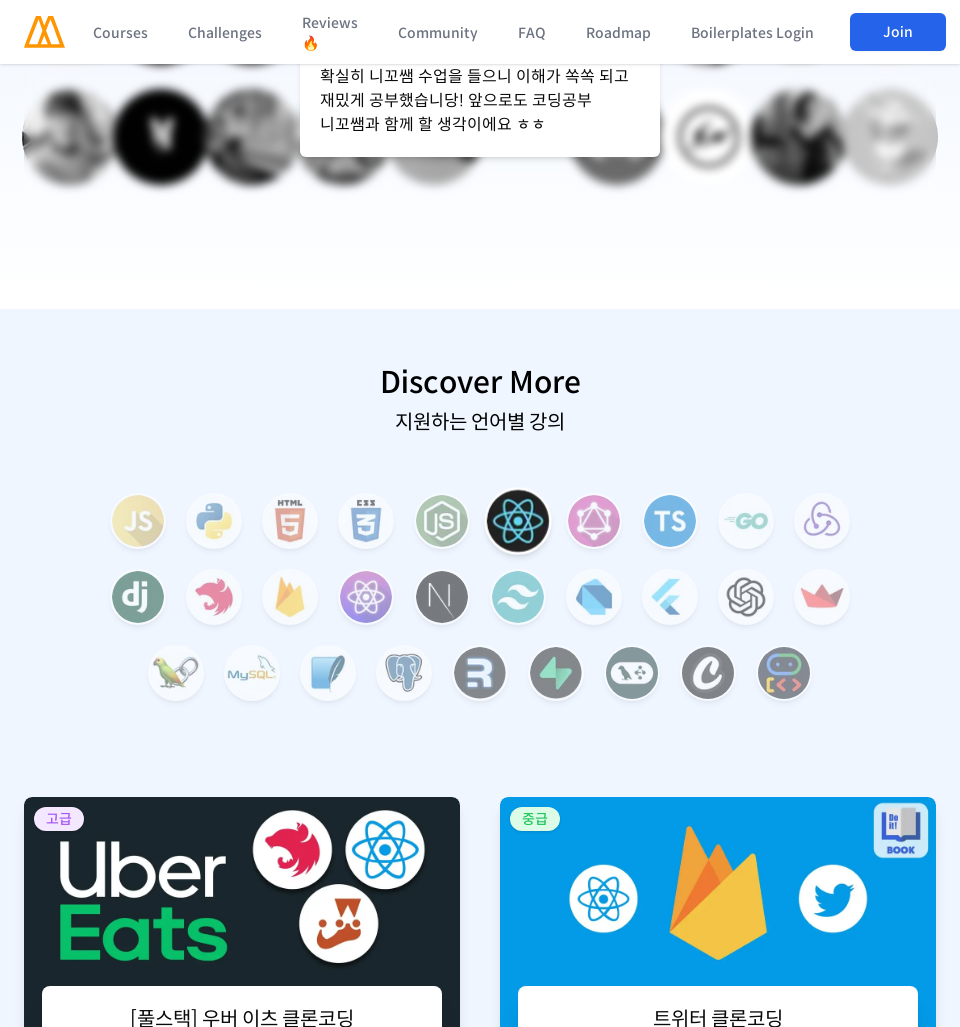

Scrolled to section 9/11 at 960px viewport width (position: 8216px)
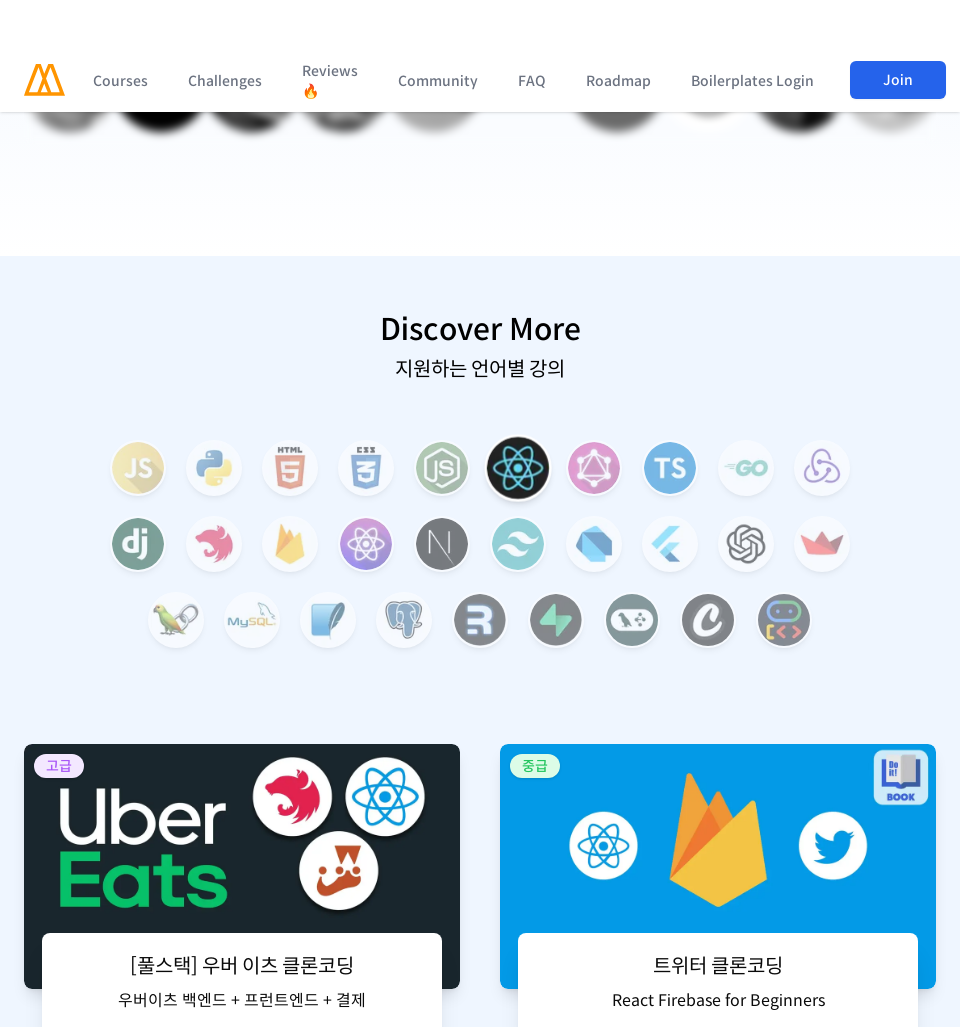

Waited 2 seconds for content to render at section 9/11
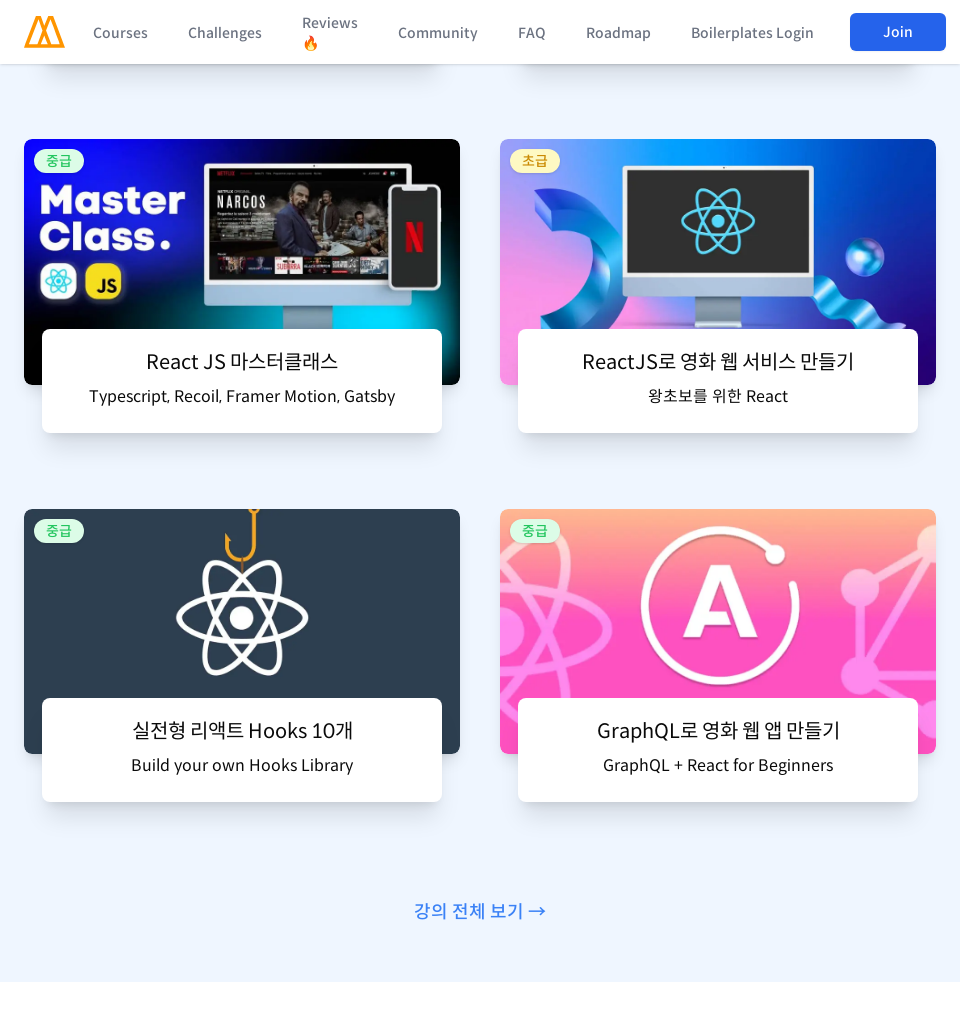

Scrolled to section 10/11 at 960px viewport width (position: 9243px)
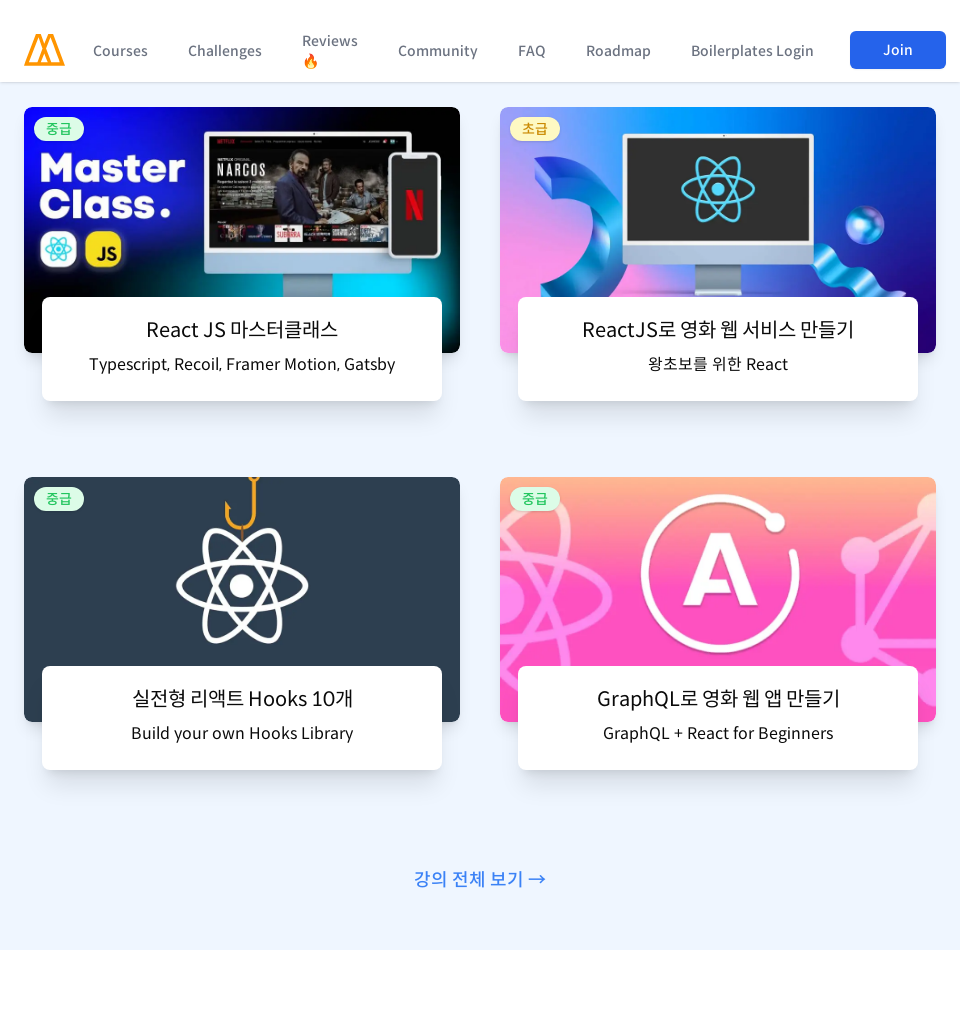

Waited 2 seconds for content to render at section 10/11
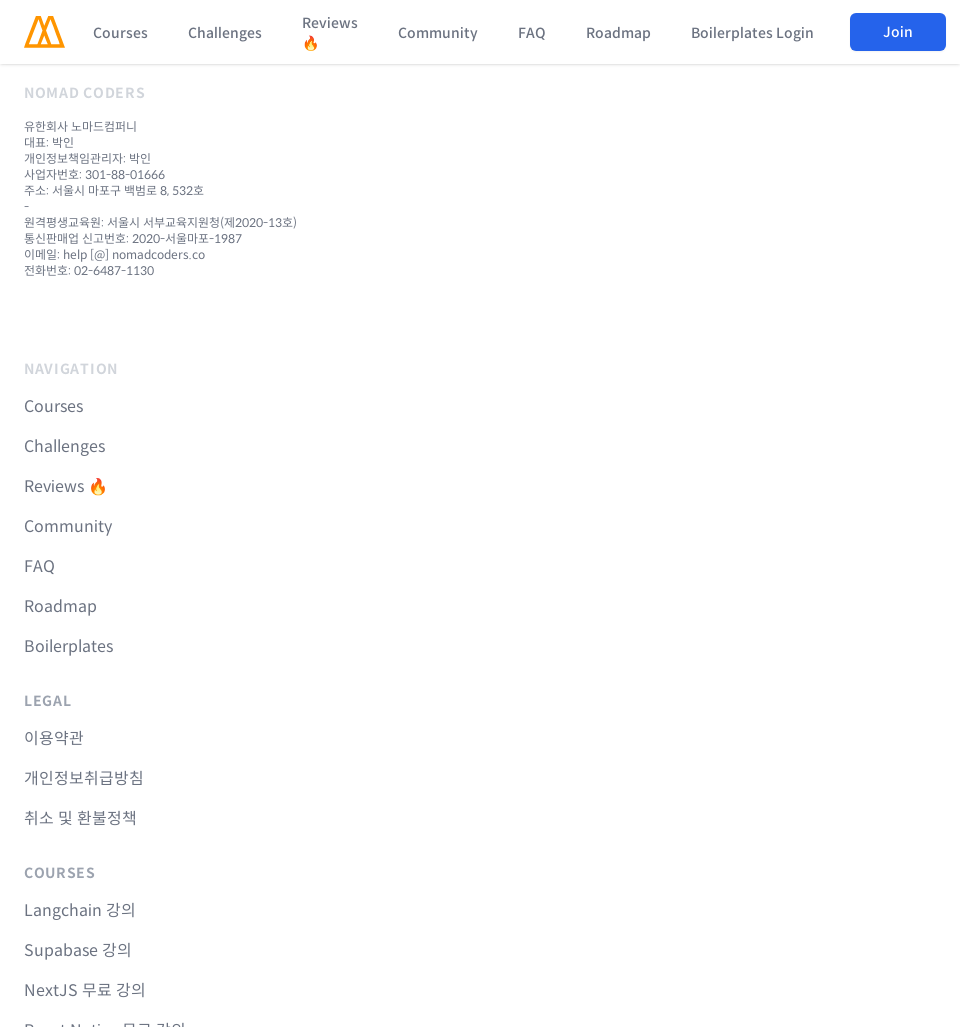

Scrolled to section 11/11 at 960px viewport width (position: 10270px)
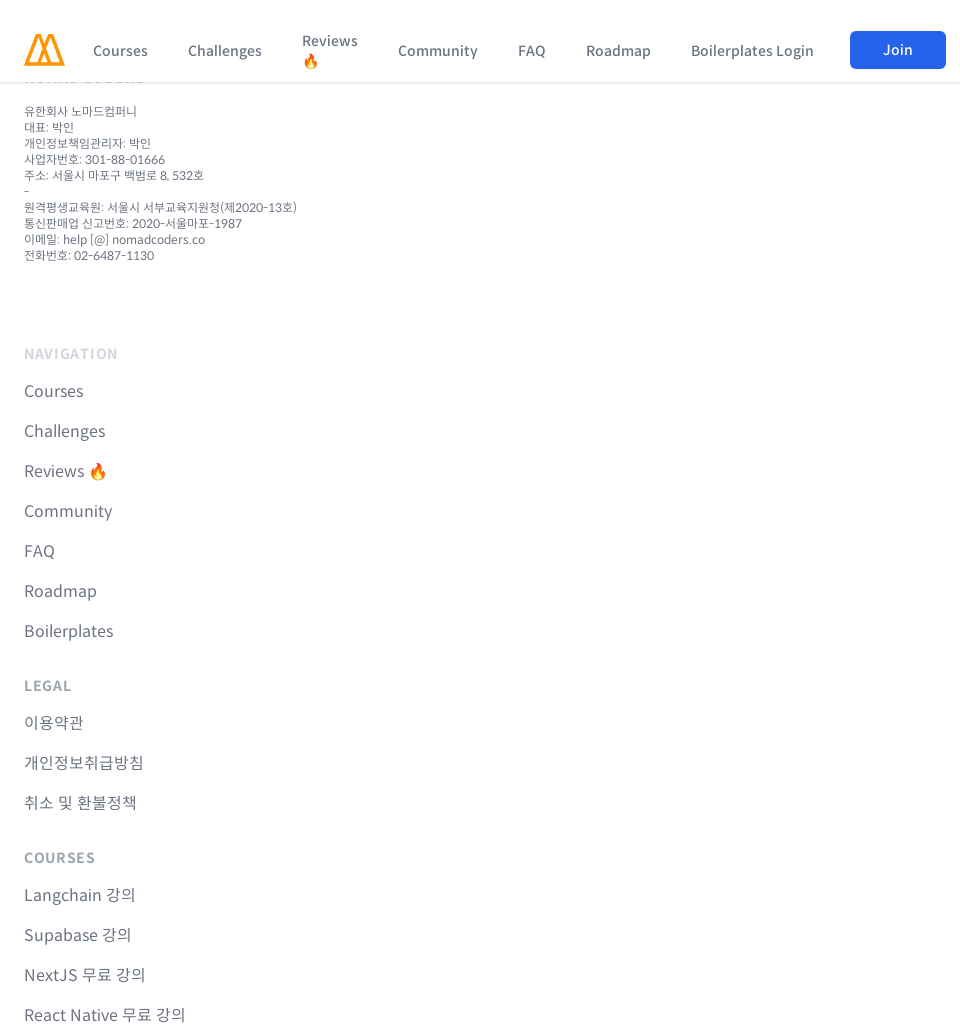

Waited 2 seconds for content to render at section 11/11
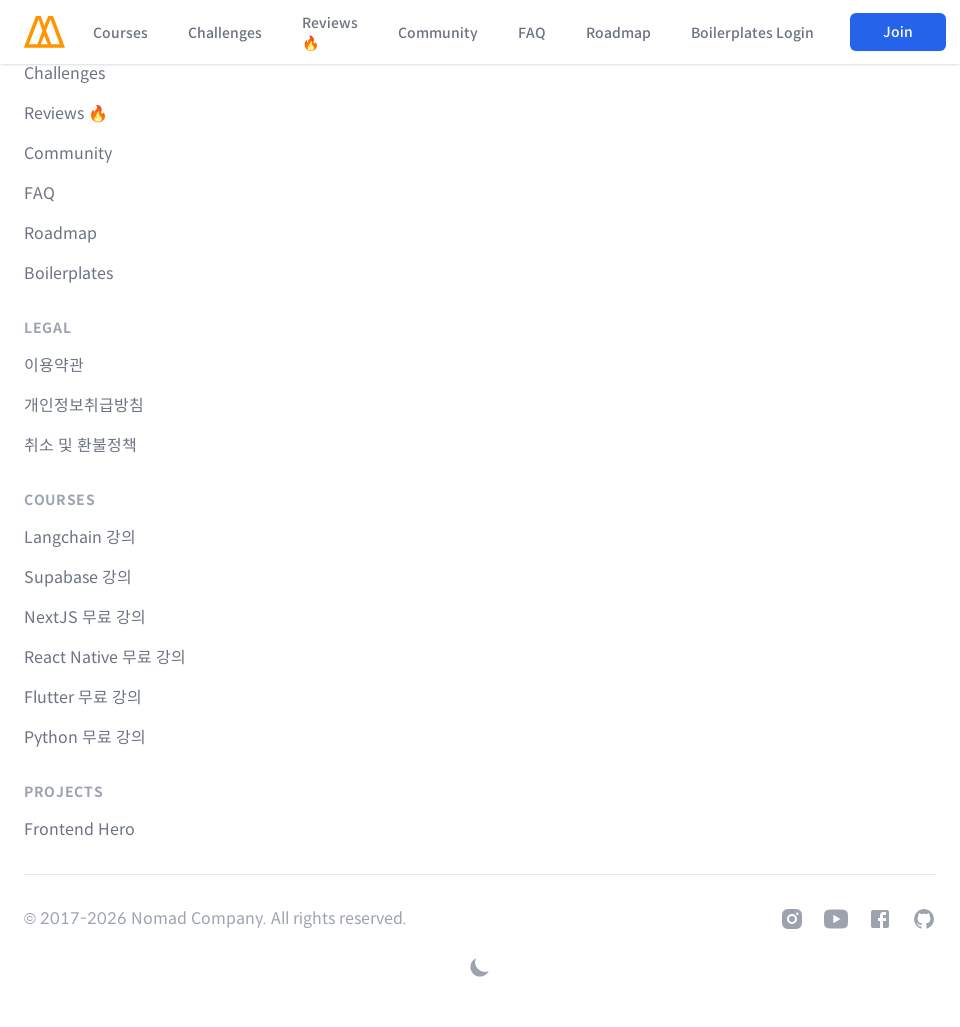

Set viewport size to 1366x1027 pixels
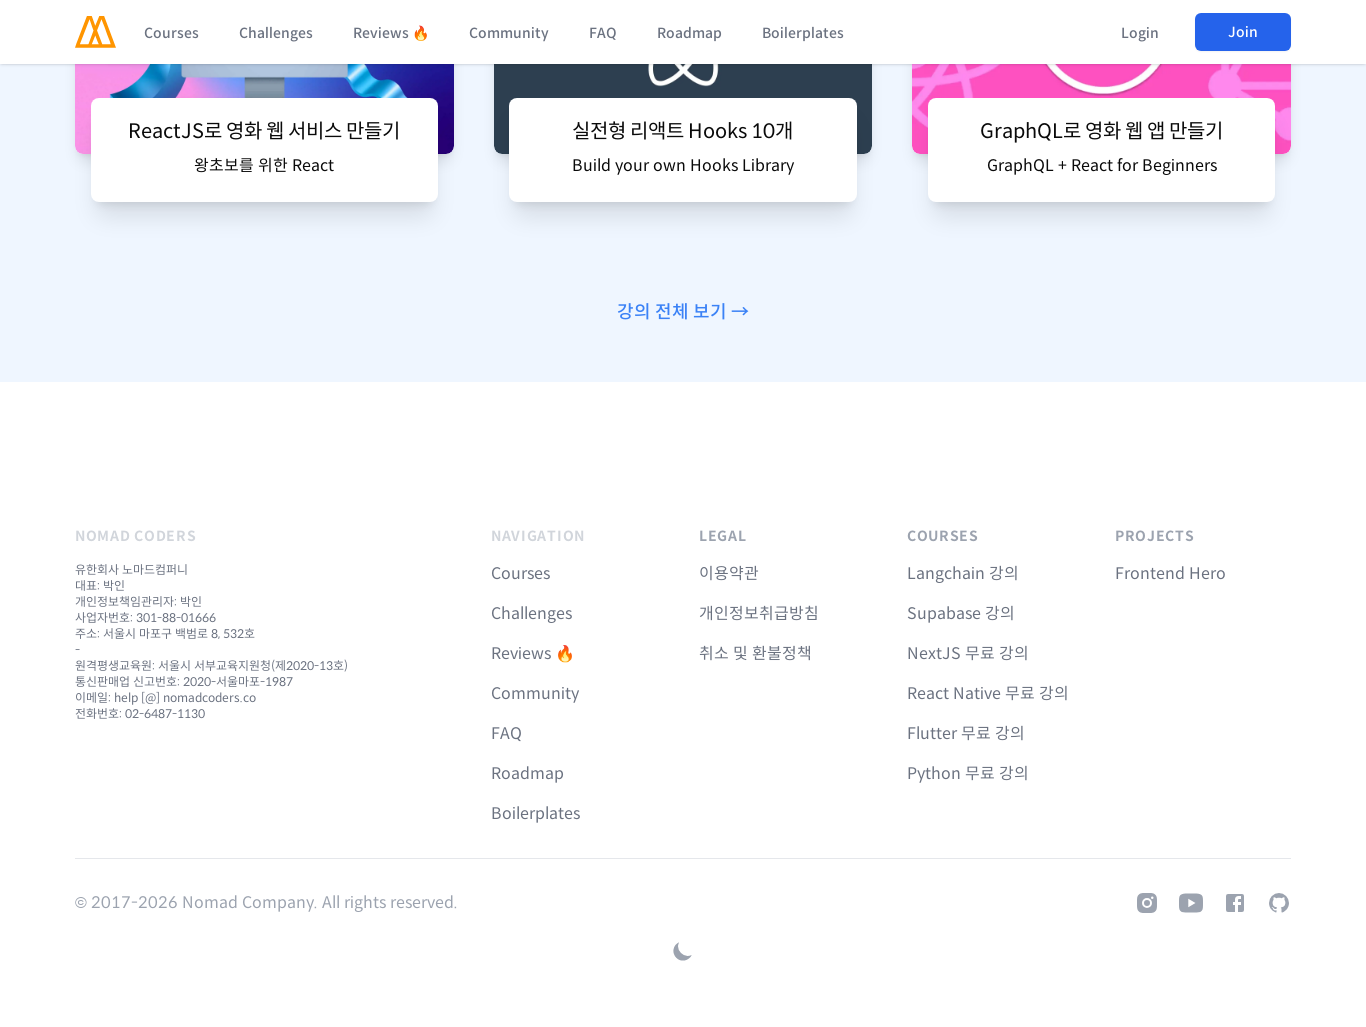

Waited 3 seconds for layout to stabilize at 1366px width
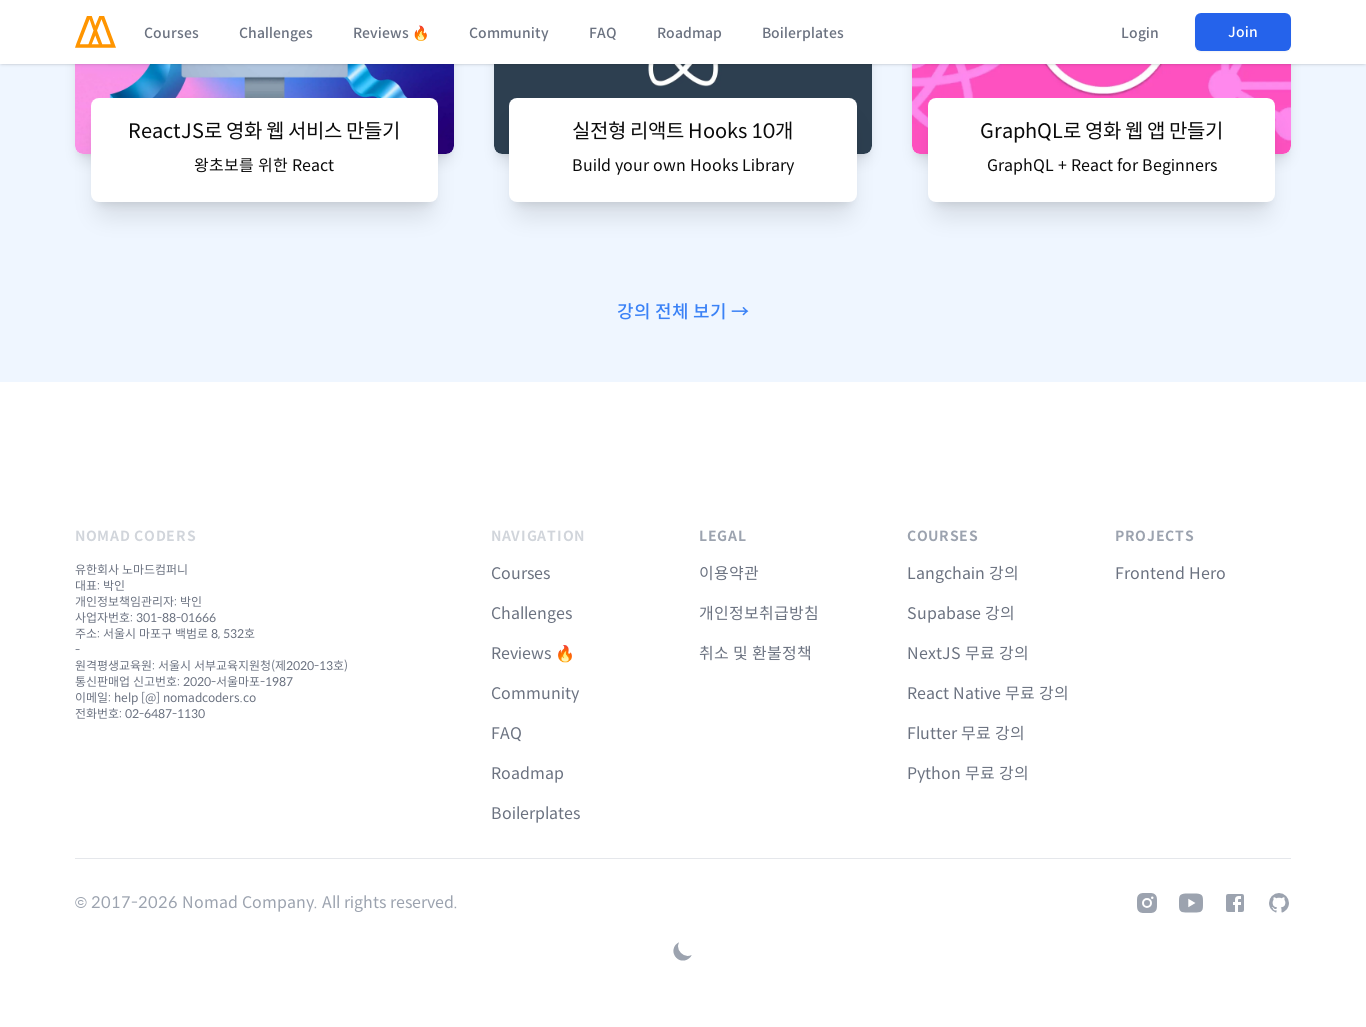

Retrieved total scroll height: 7957px at 1366px viewport width
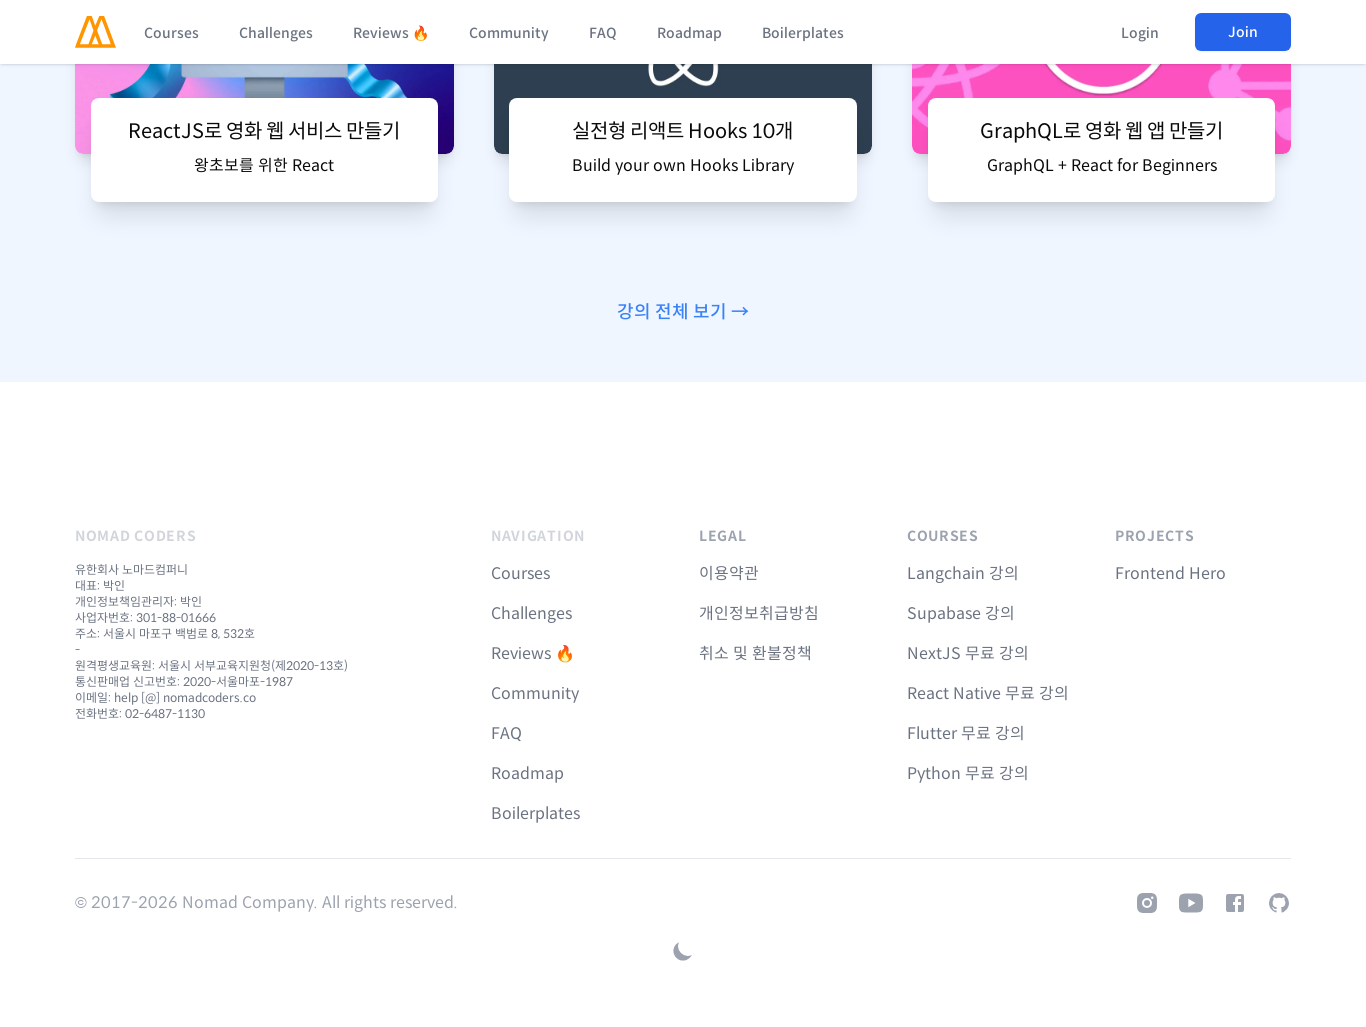

Scrolled to section 1/8 at 1366px viewport width (position: 0px)
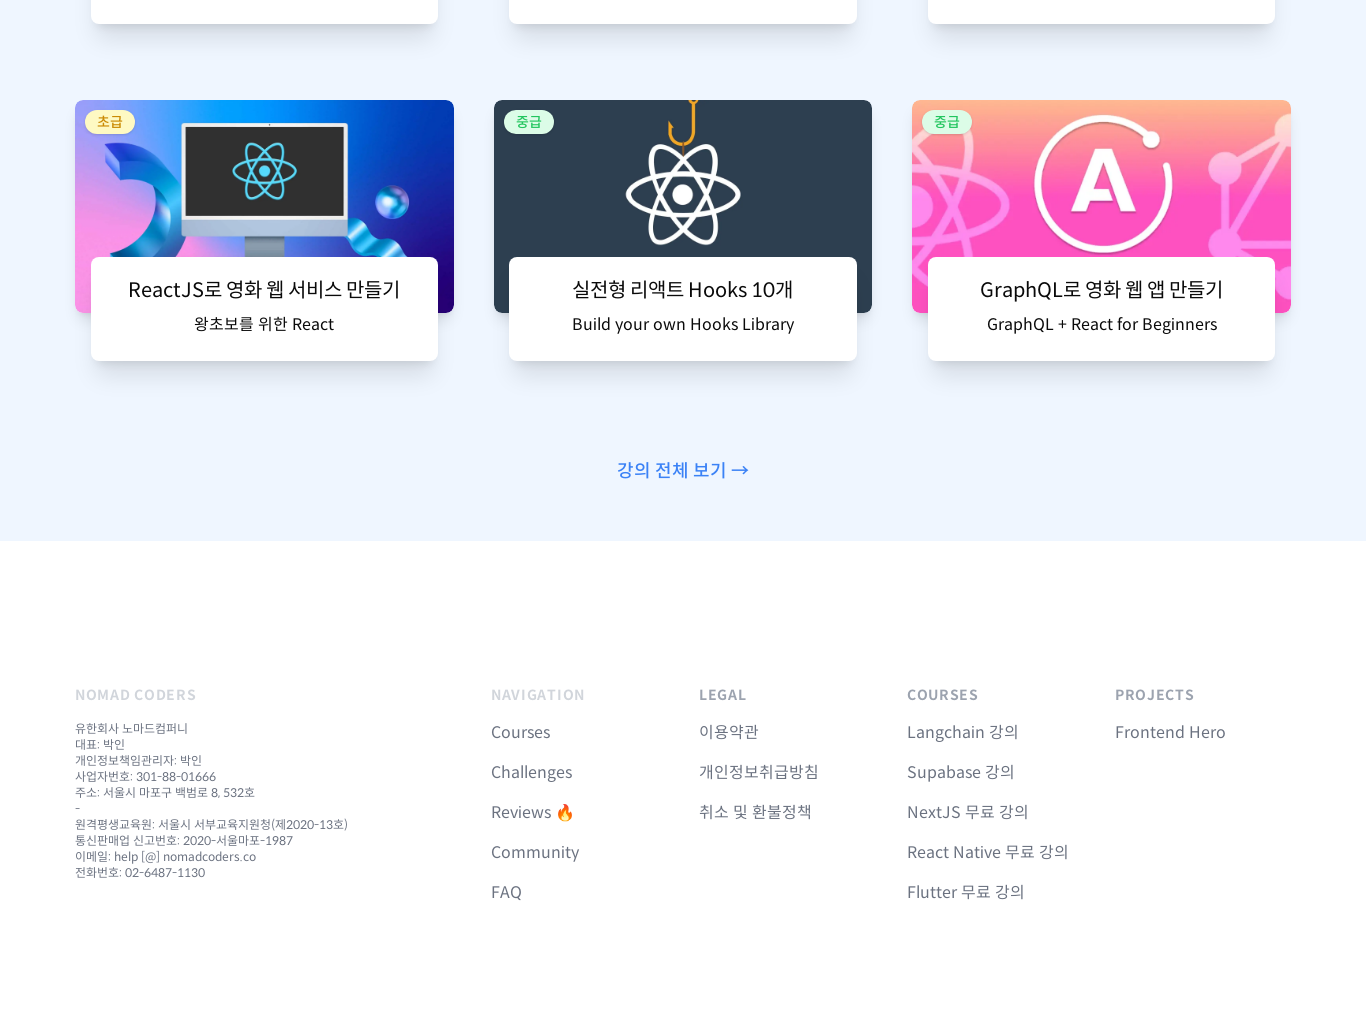

Waited 2 seconds for content to render at section 1/8
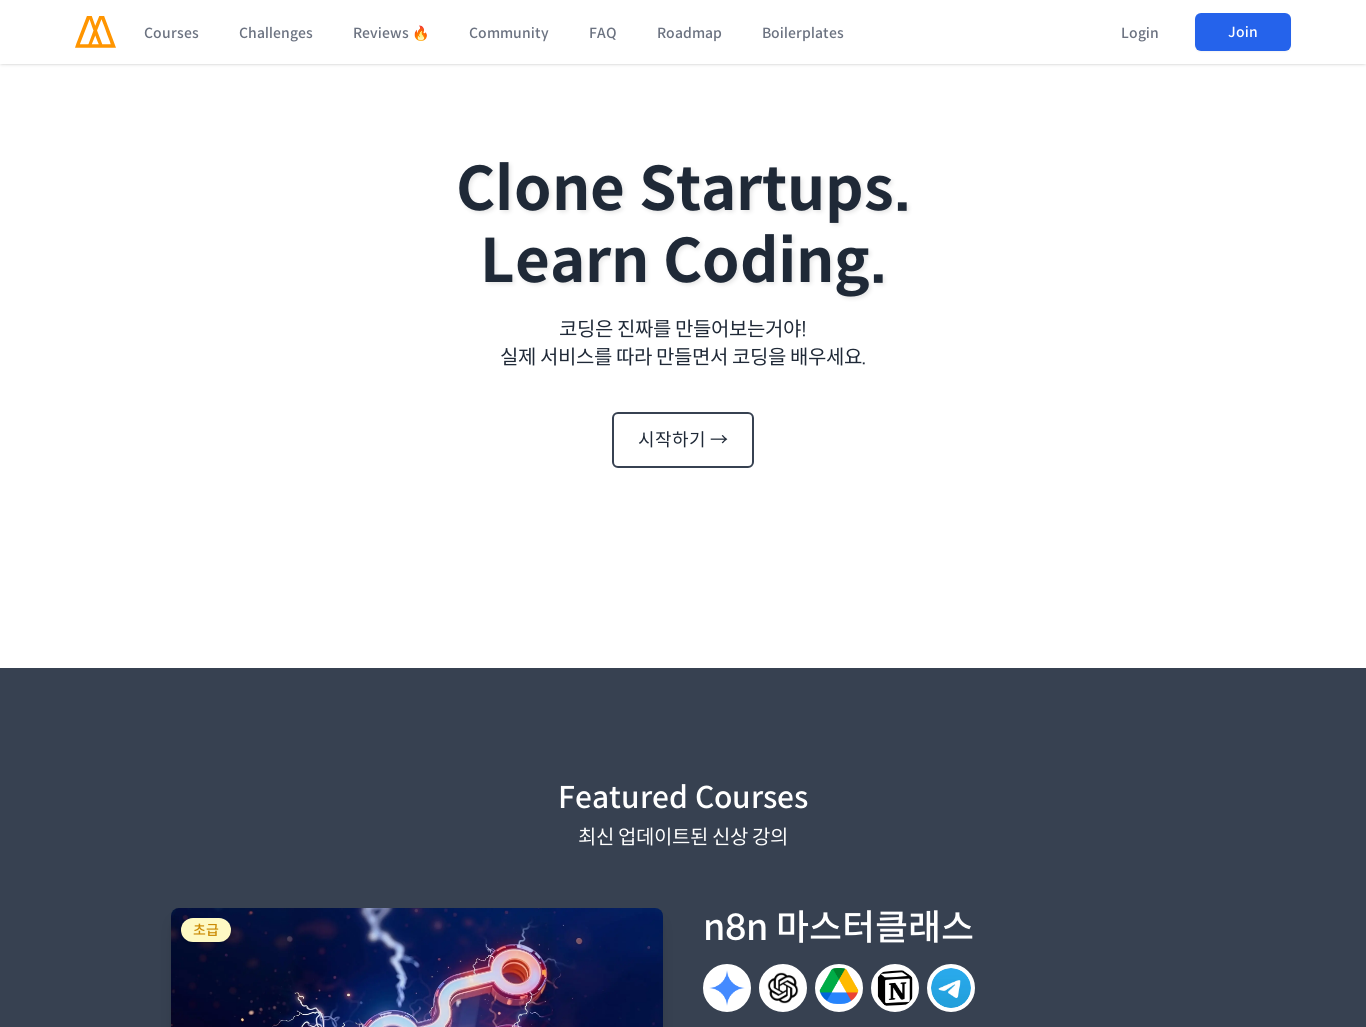

Scrolled to section 2/8 at 1366px viewport width (position: 1027px)
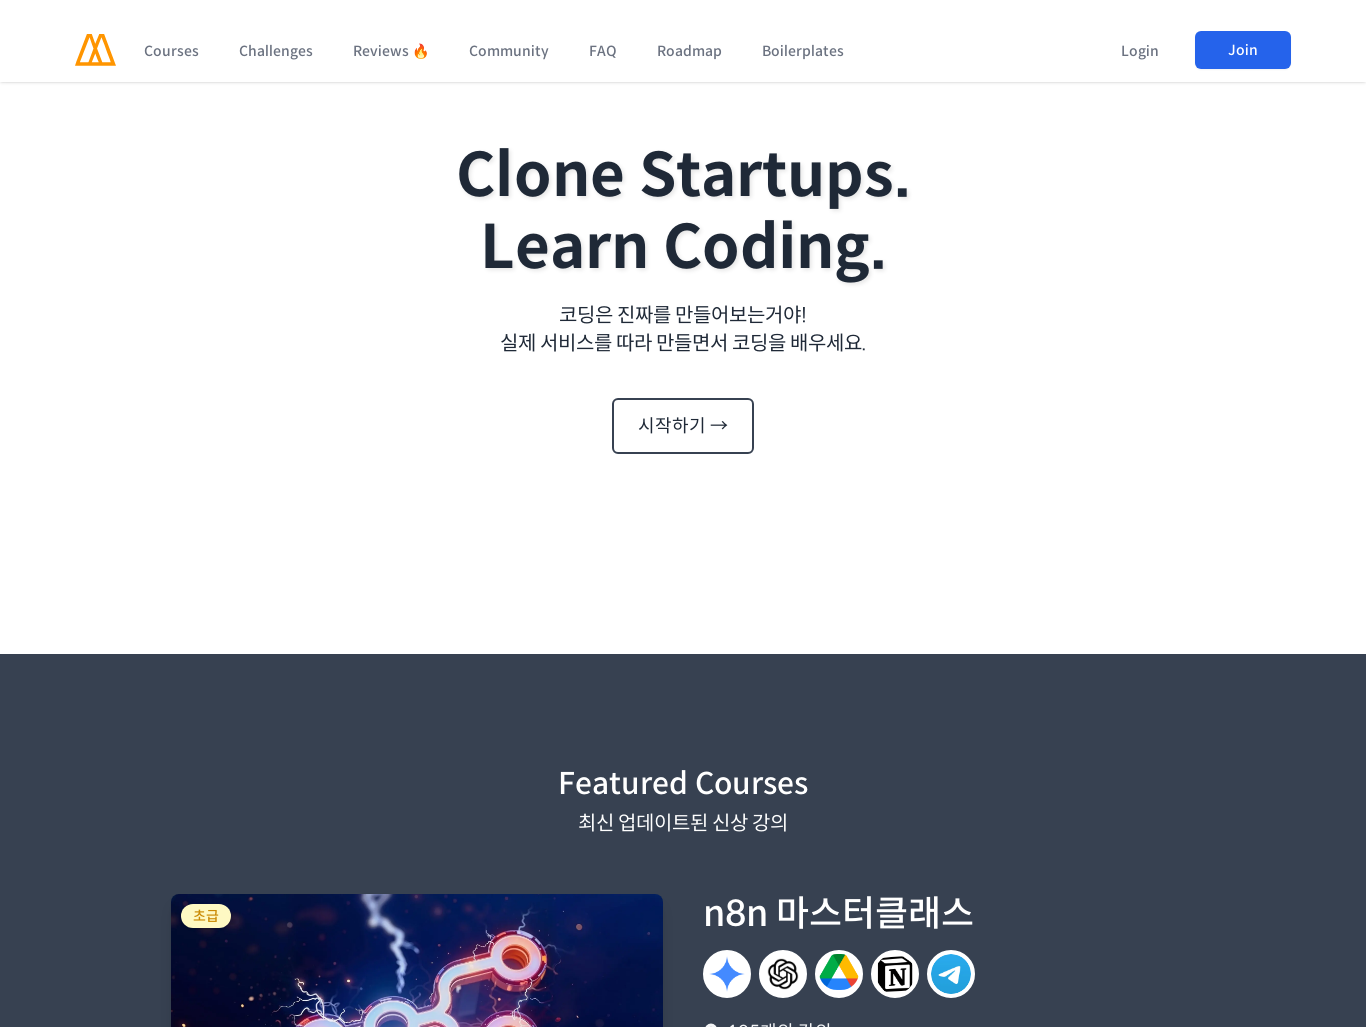

Waited 2 seconds for content to render at section 2/8
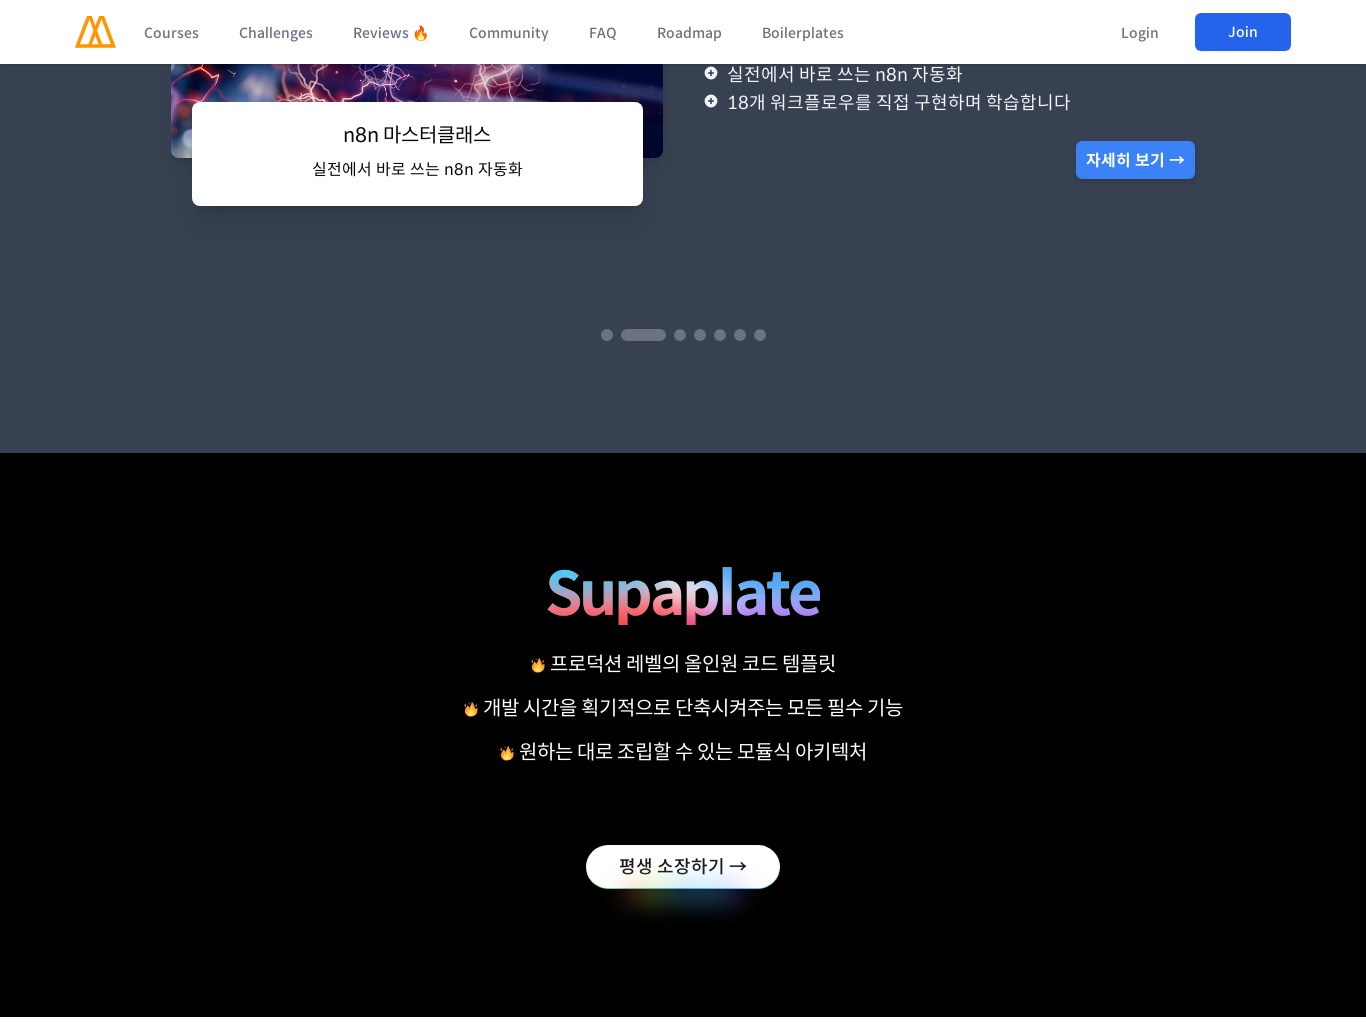

Scrolled to section 3/8 at 1366px viewport width (position: 2054px)
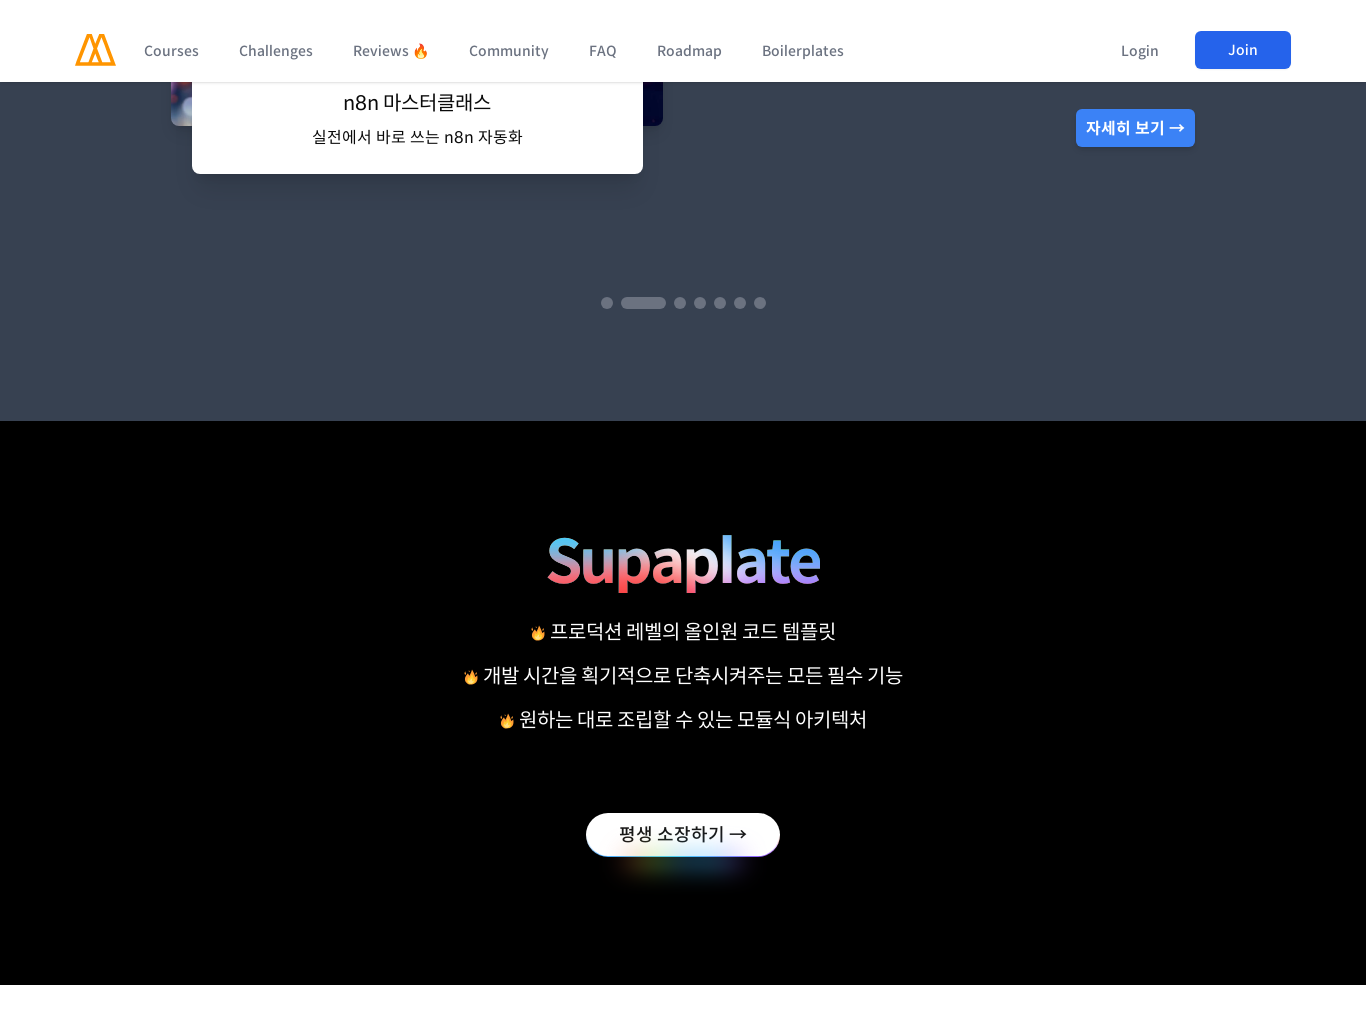

Waited 2 seconds for content to render at section 3/8
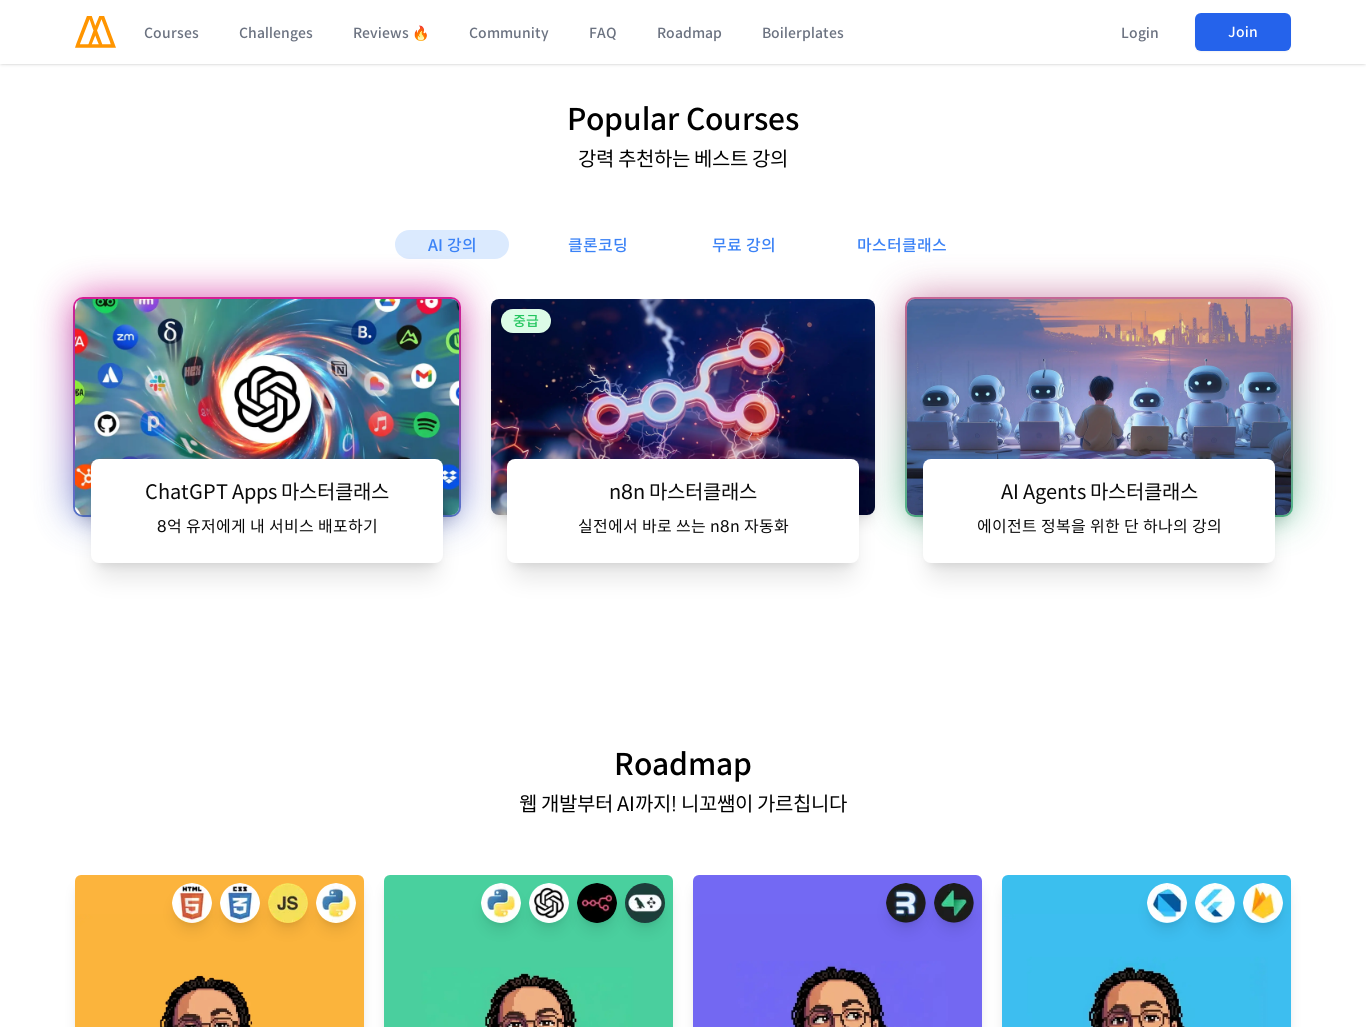

Scrolled to section 4/8 at 1366px viewport width (position: 3081px)
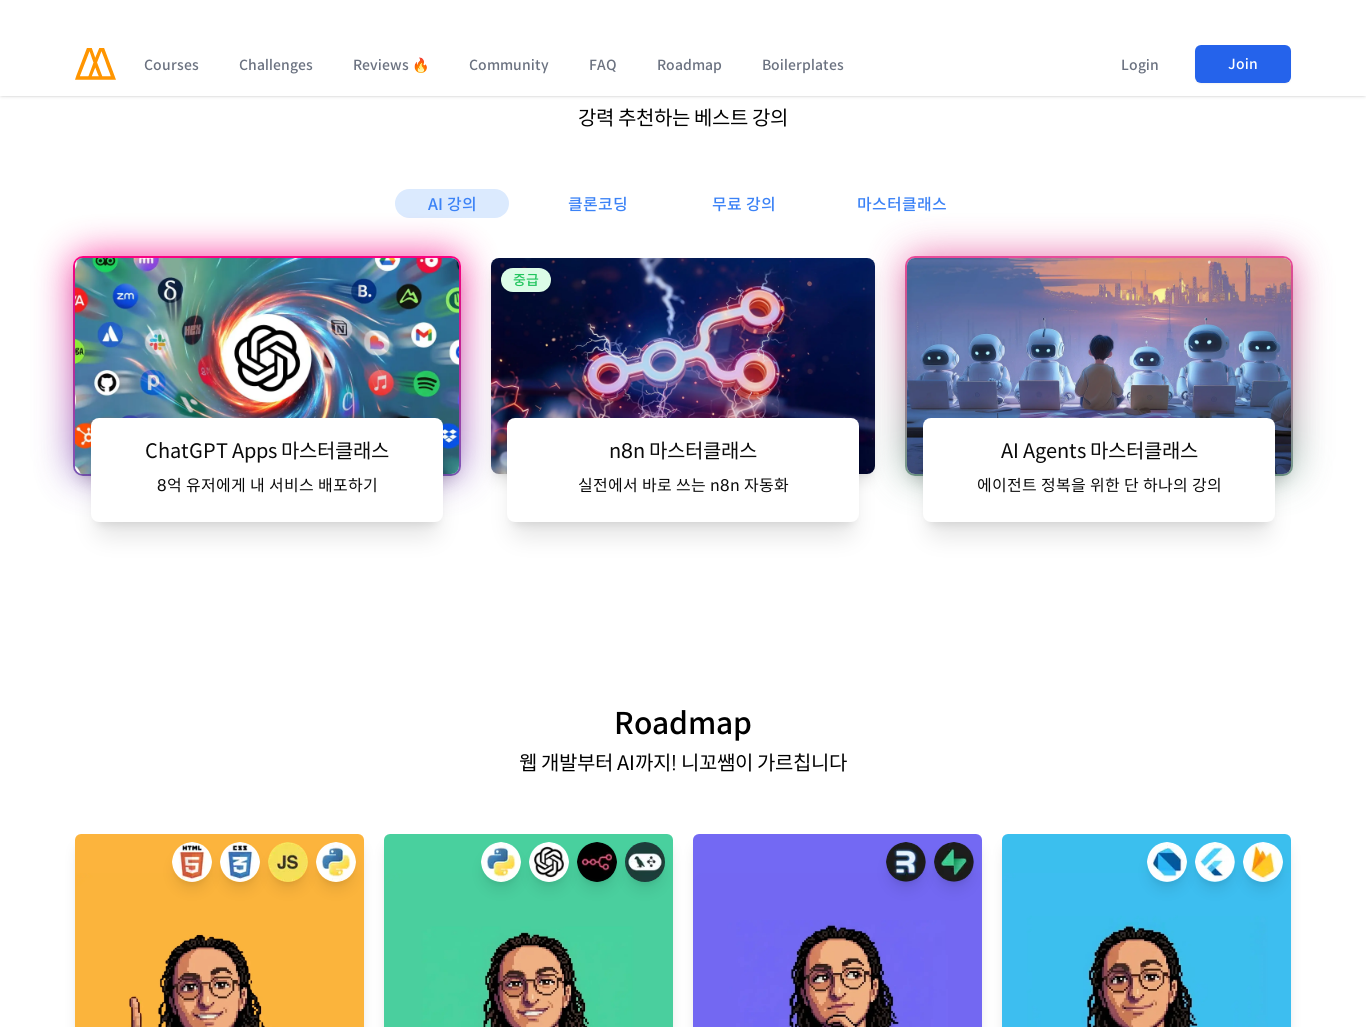

Waited 2 seconds for content to render at section 4/8
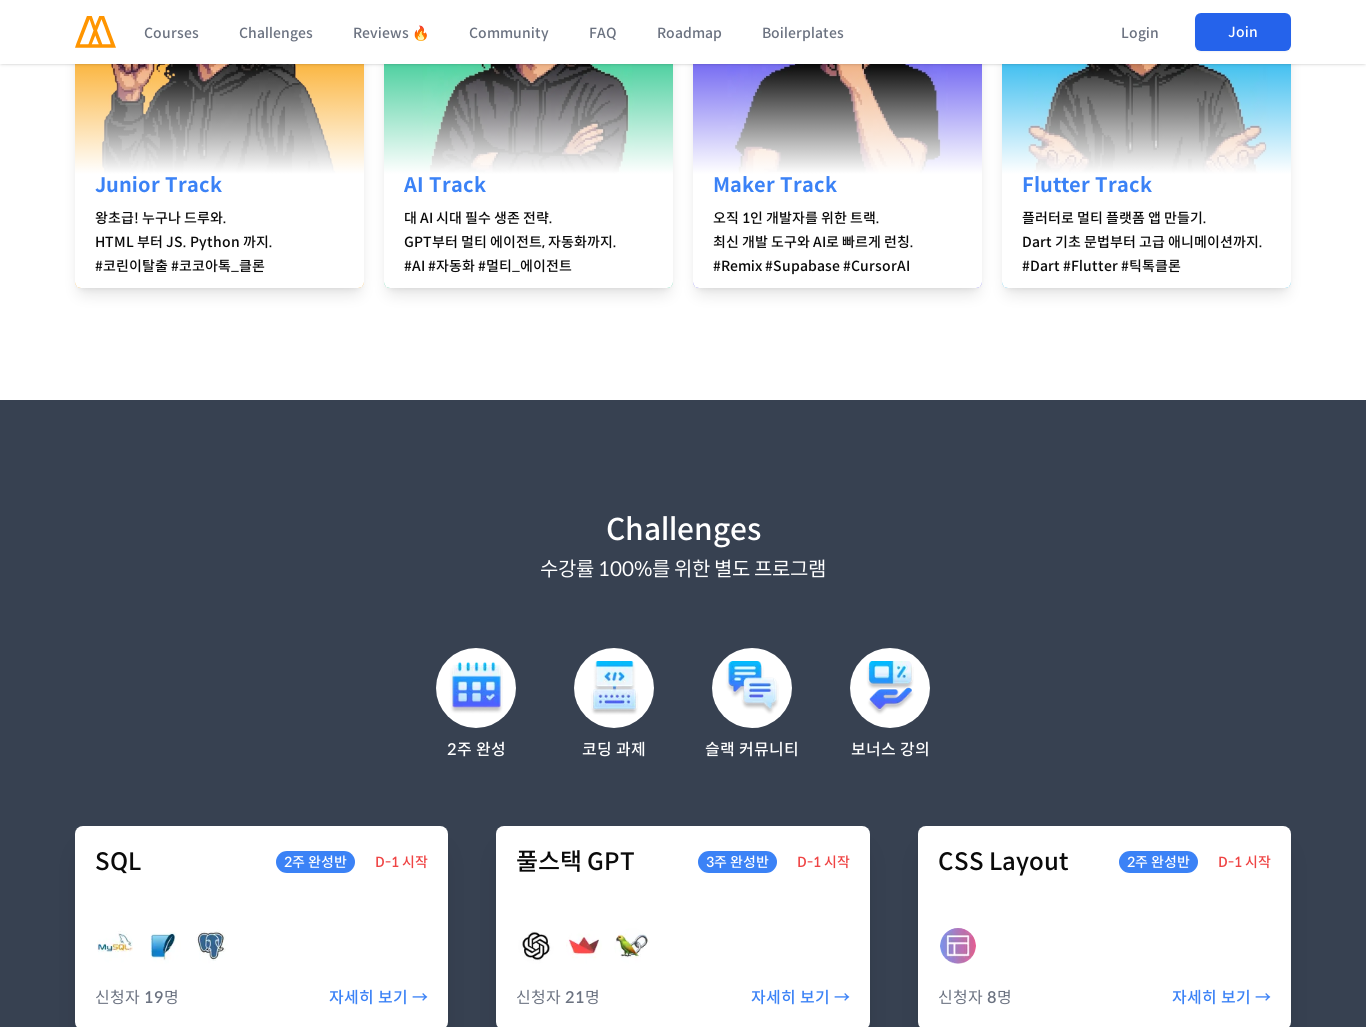

Scrolled to section 5/8 at 1366px viewport width (position: 4108px)
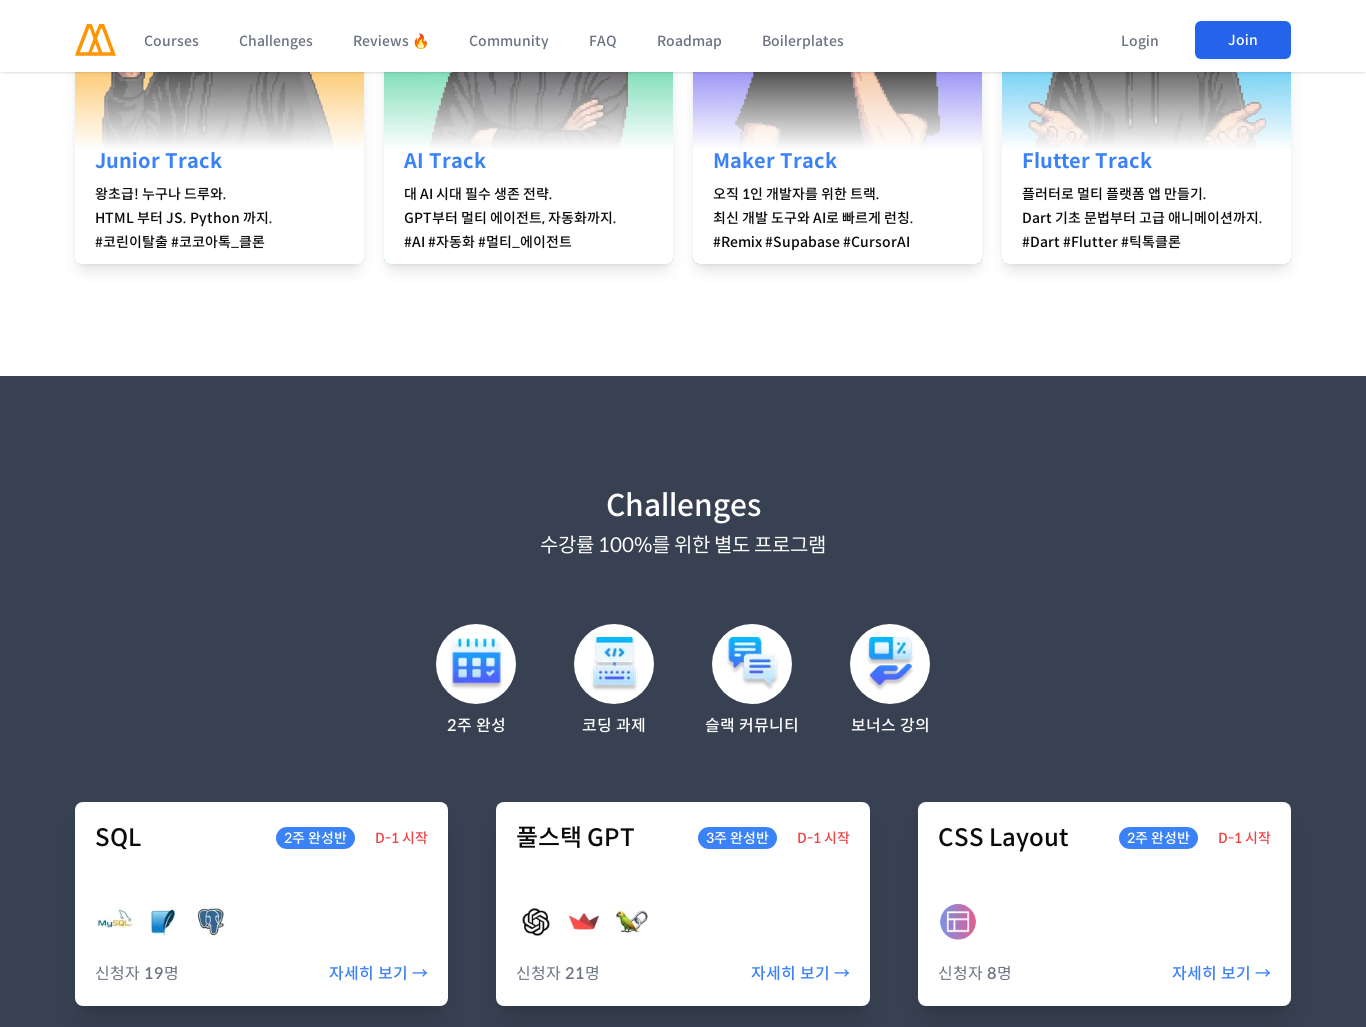

Waited 2 seconds for content to render at section 5/8
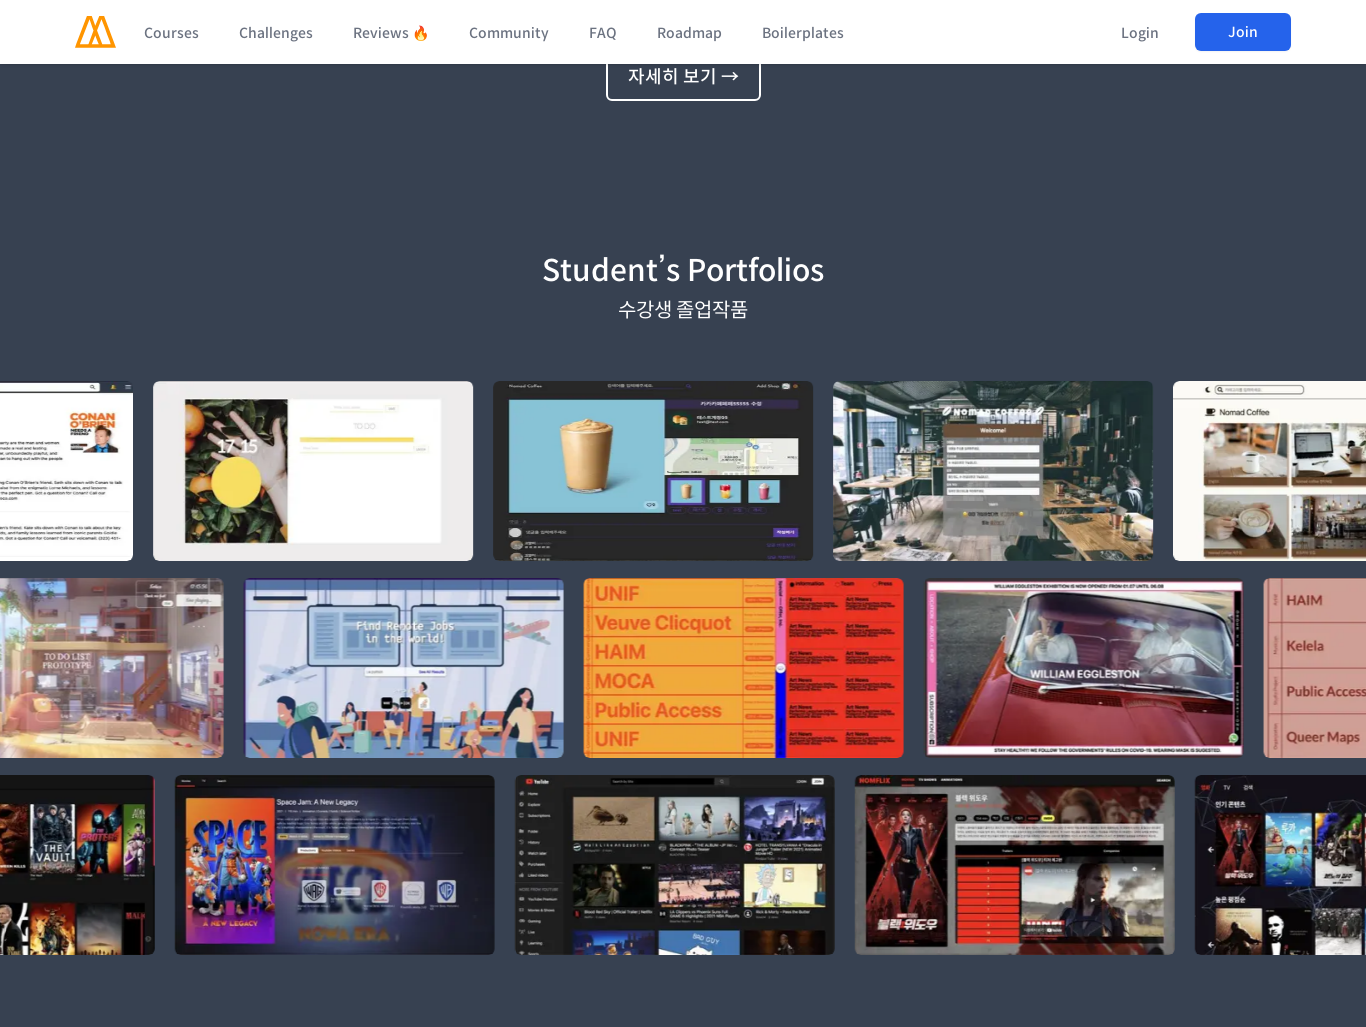

Scrolled to section 6/8 at 1366px viewport width (position: 5135px)
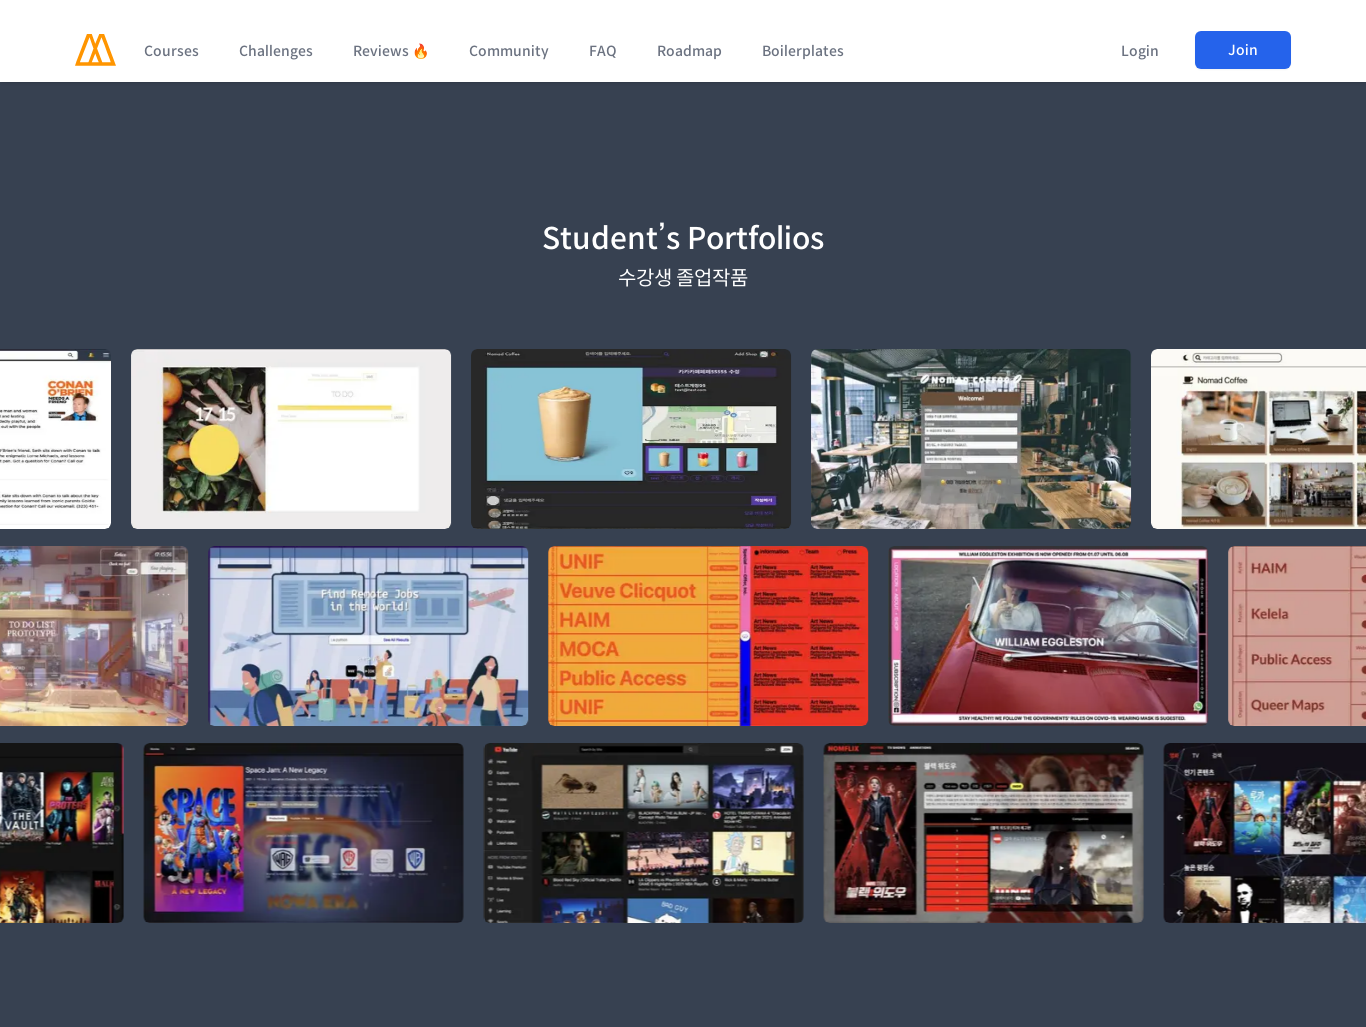

Waited 2 seconds for content to render at section 6/8
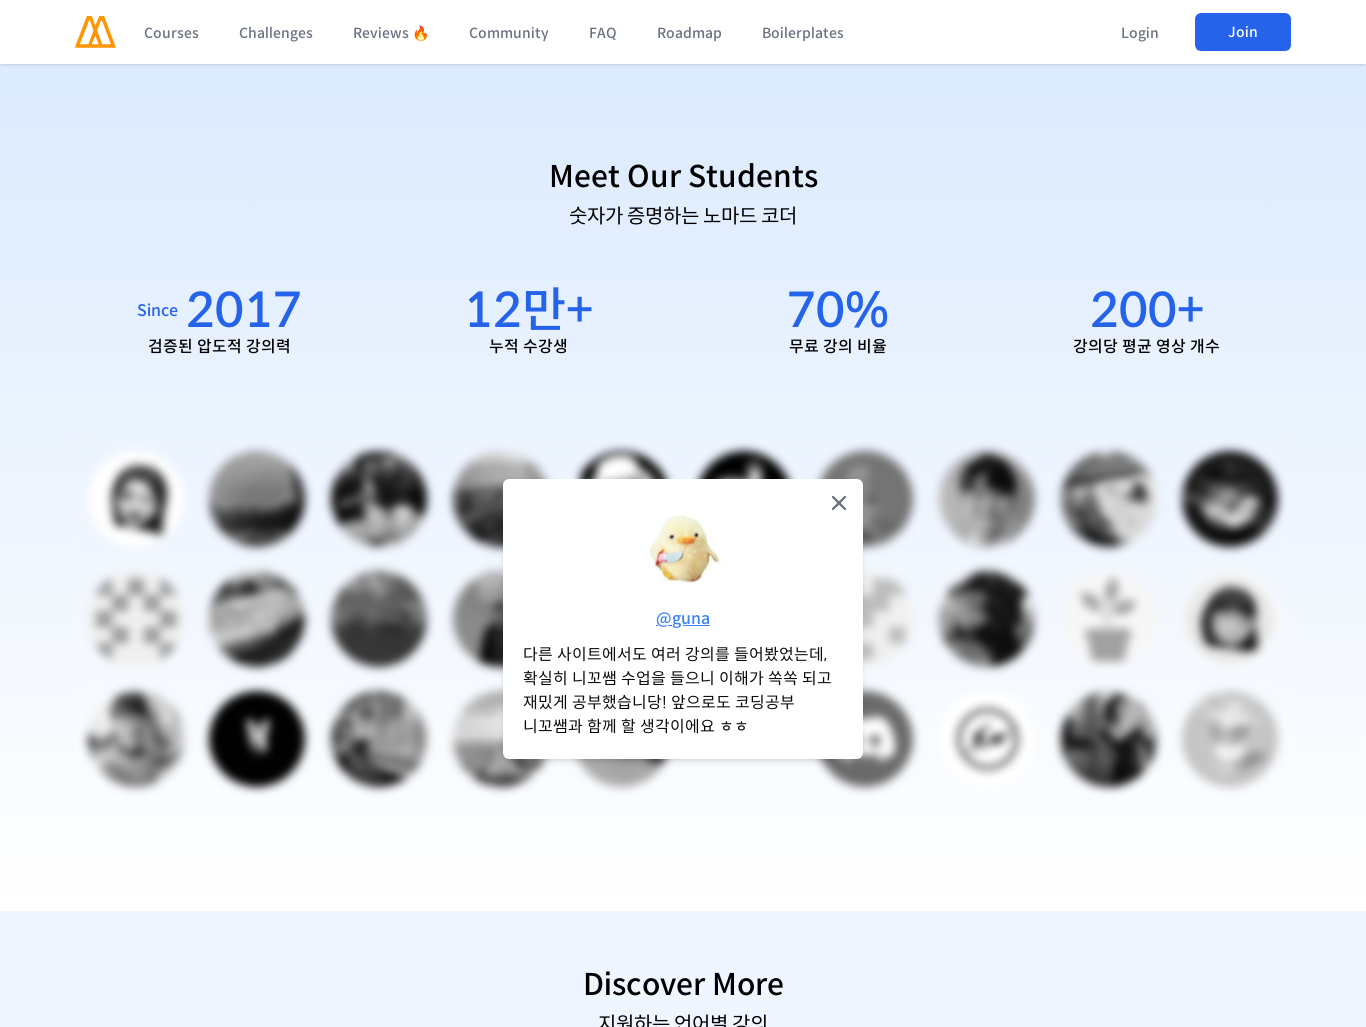

Scrolled to section 7/8 at 1366px viewport width (position: 6162px)
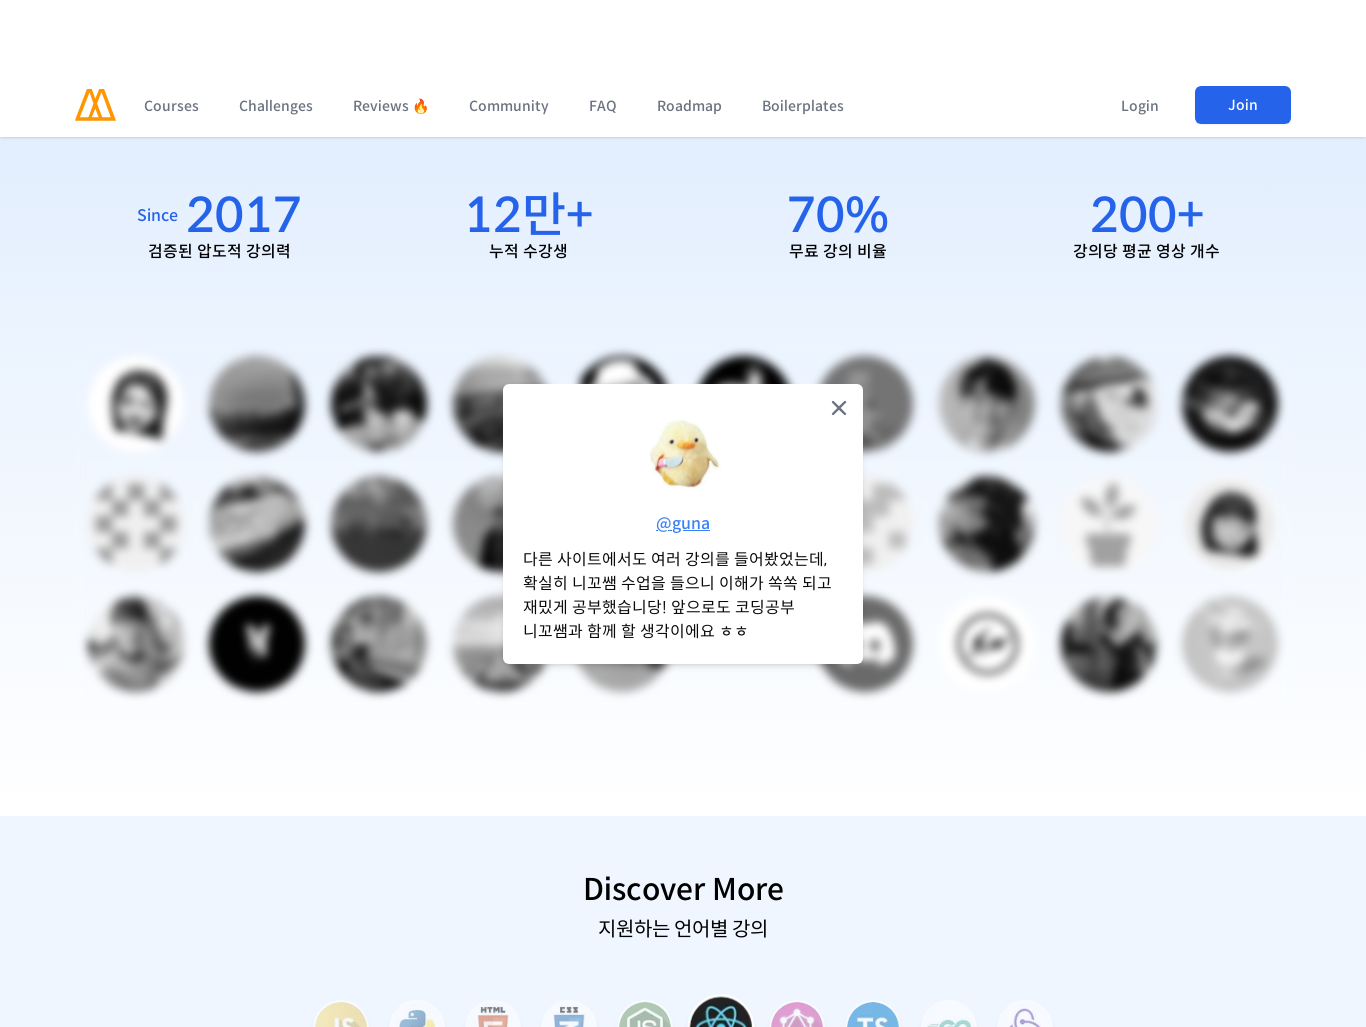

Waited 2 seconds for content to render at section 7/8
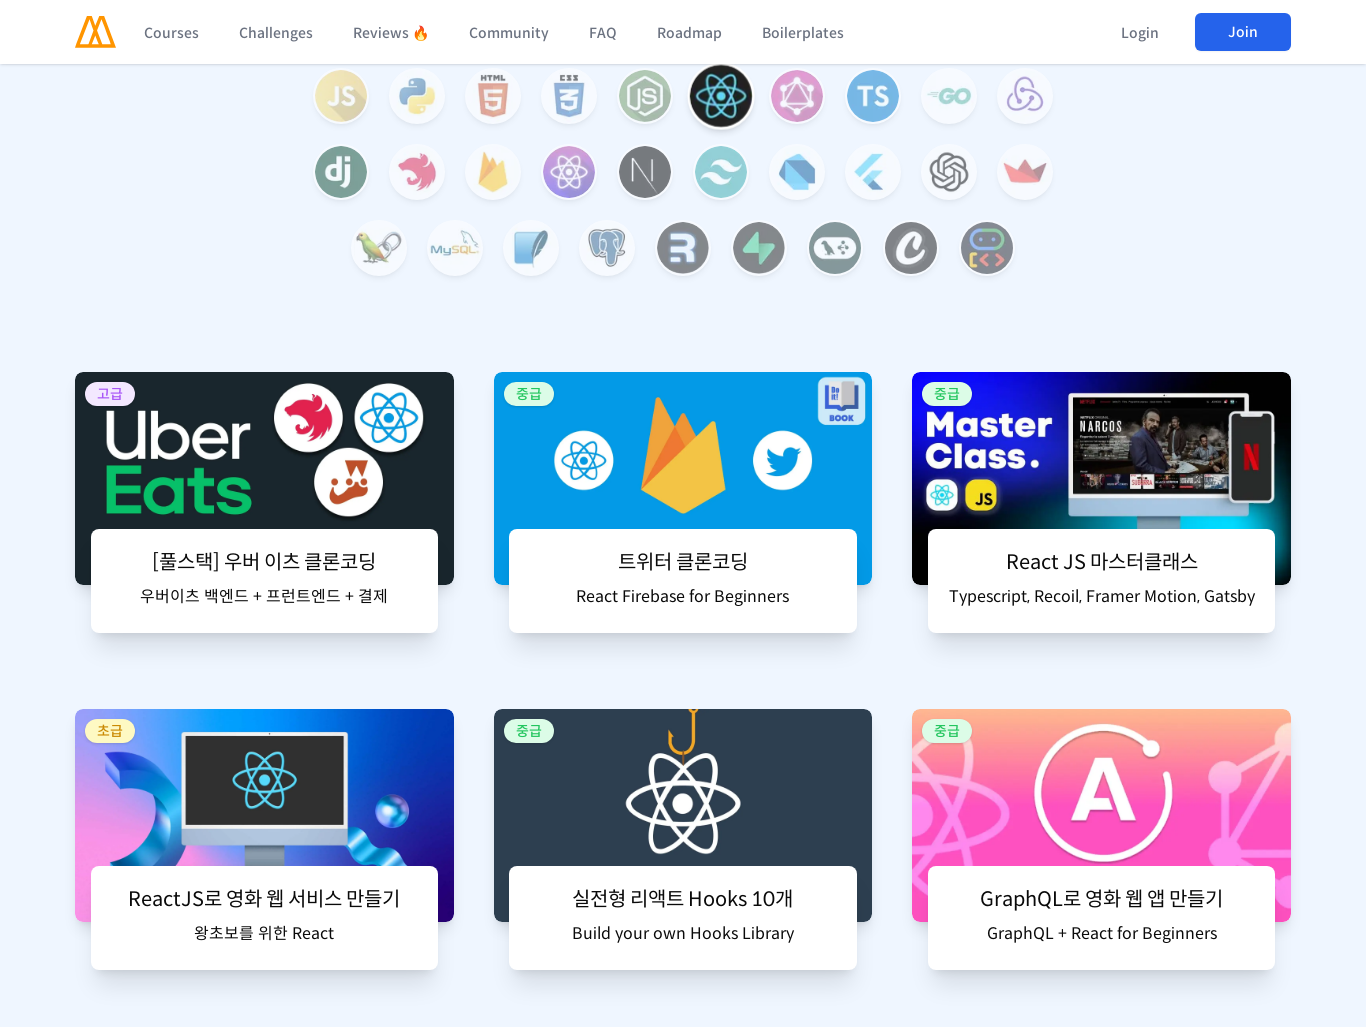

Scrolled to section 8/8 at 1366px viewport width (position: 7189px)
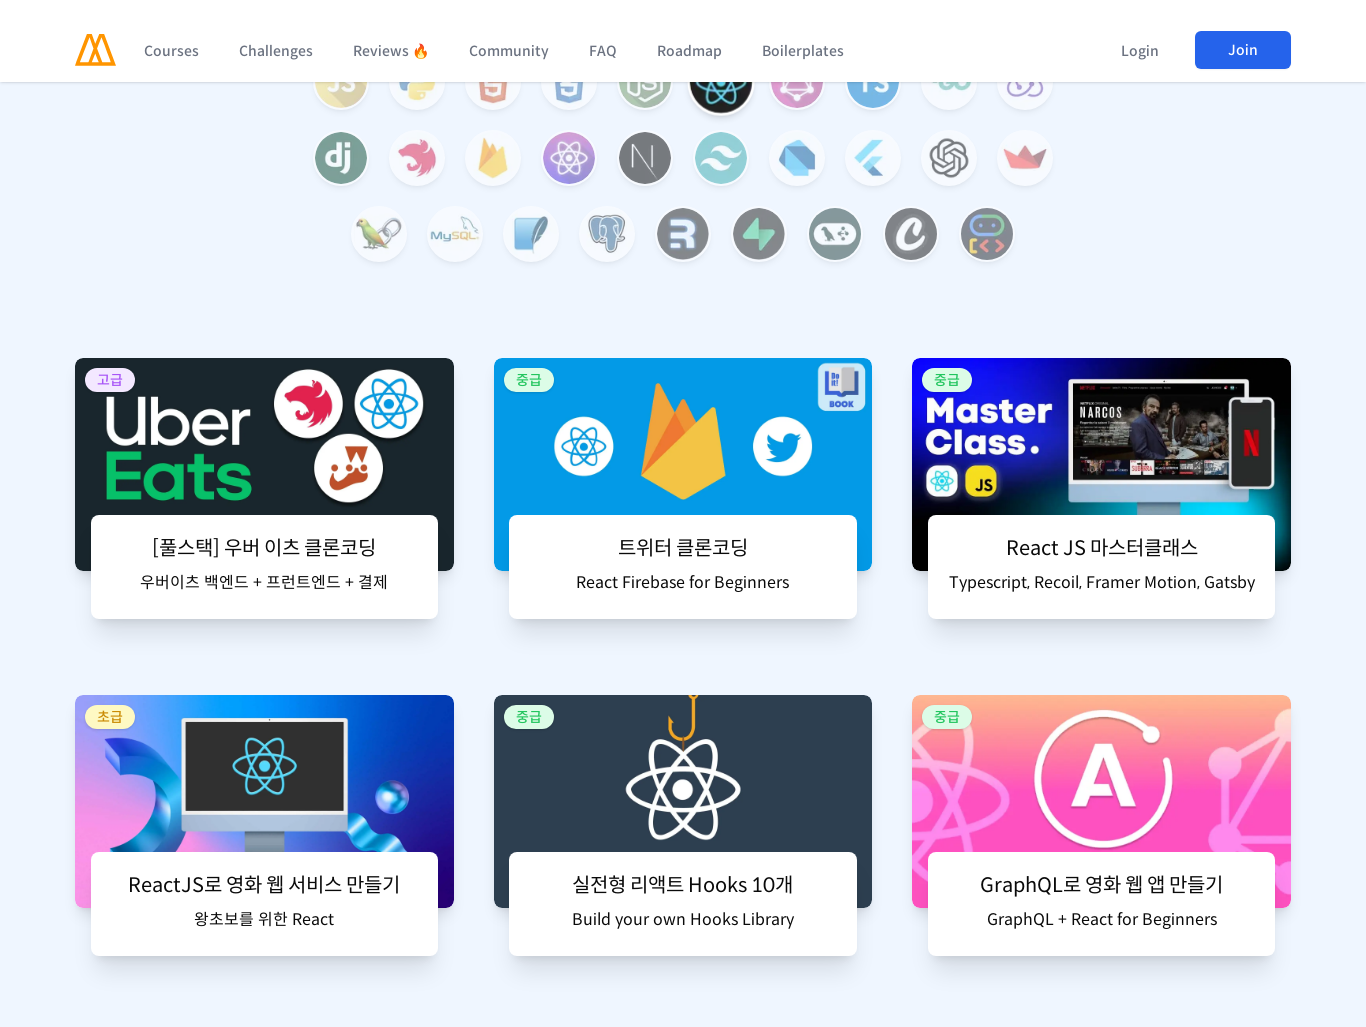

Waited 2 seconds for content to render at section 8/8
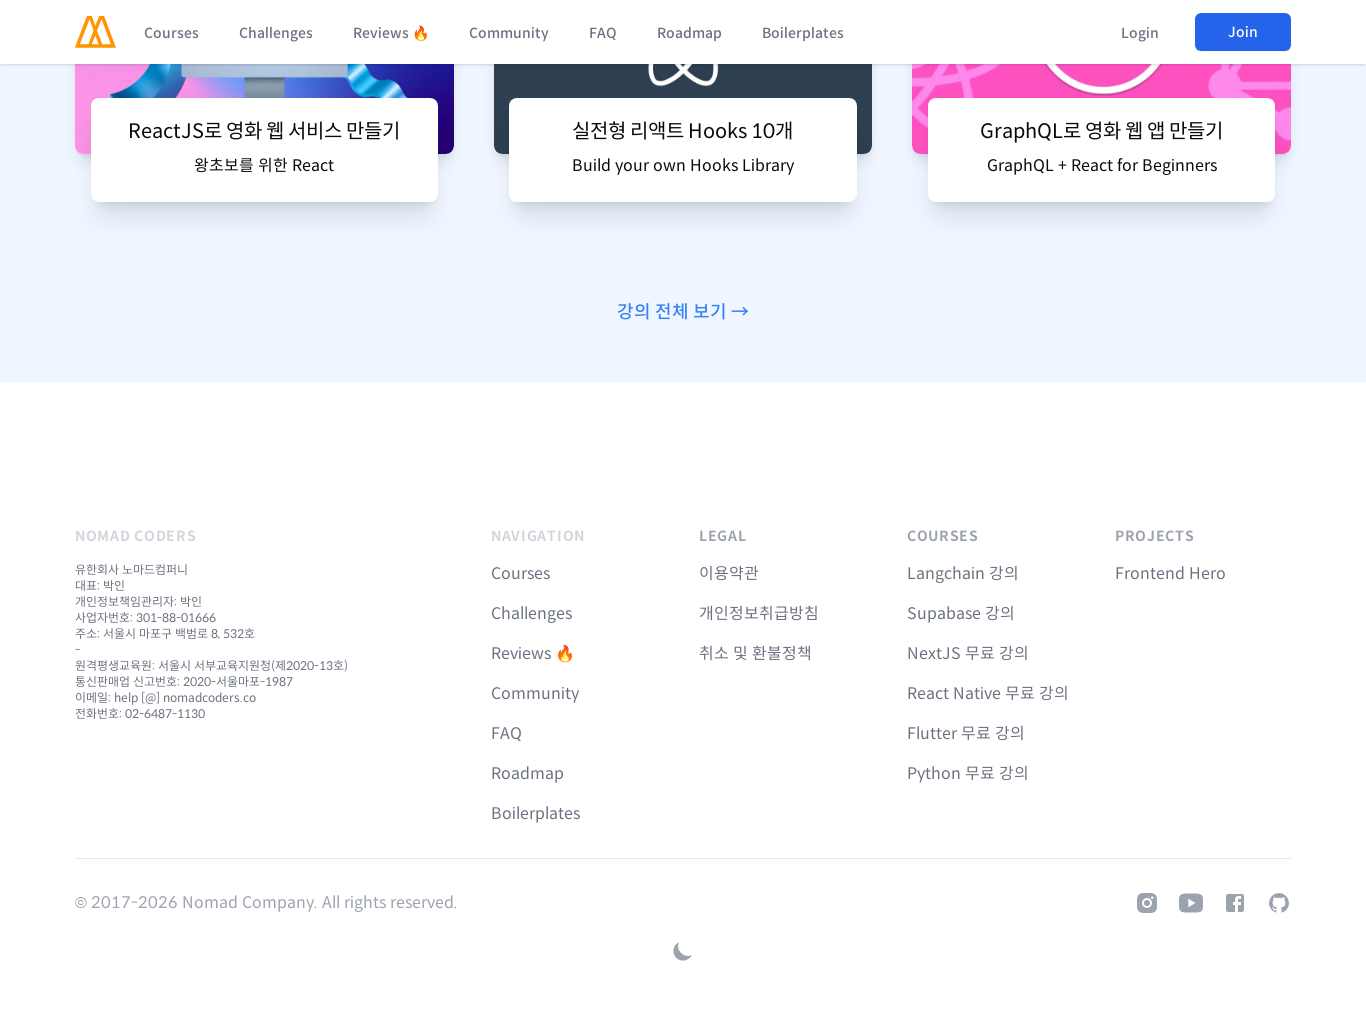

Set viewport size to 1920x1027 pixels
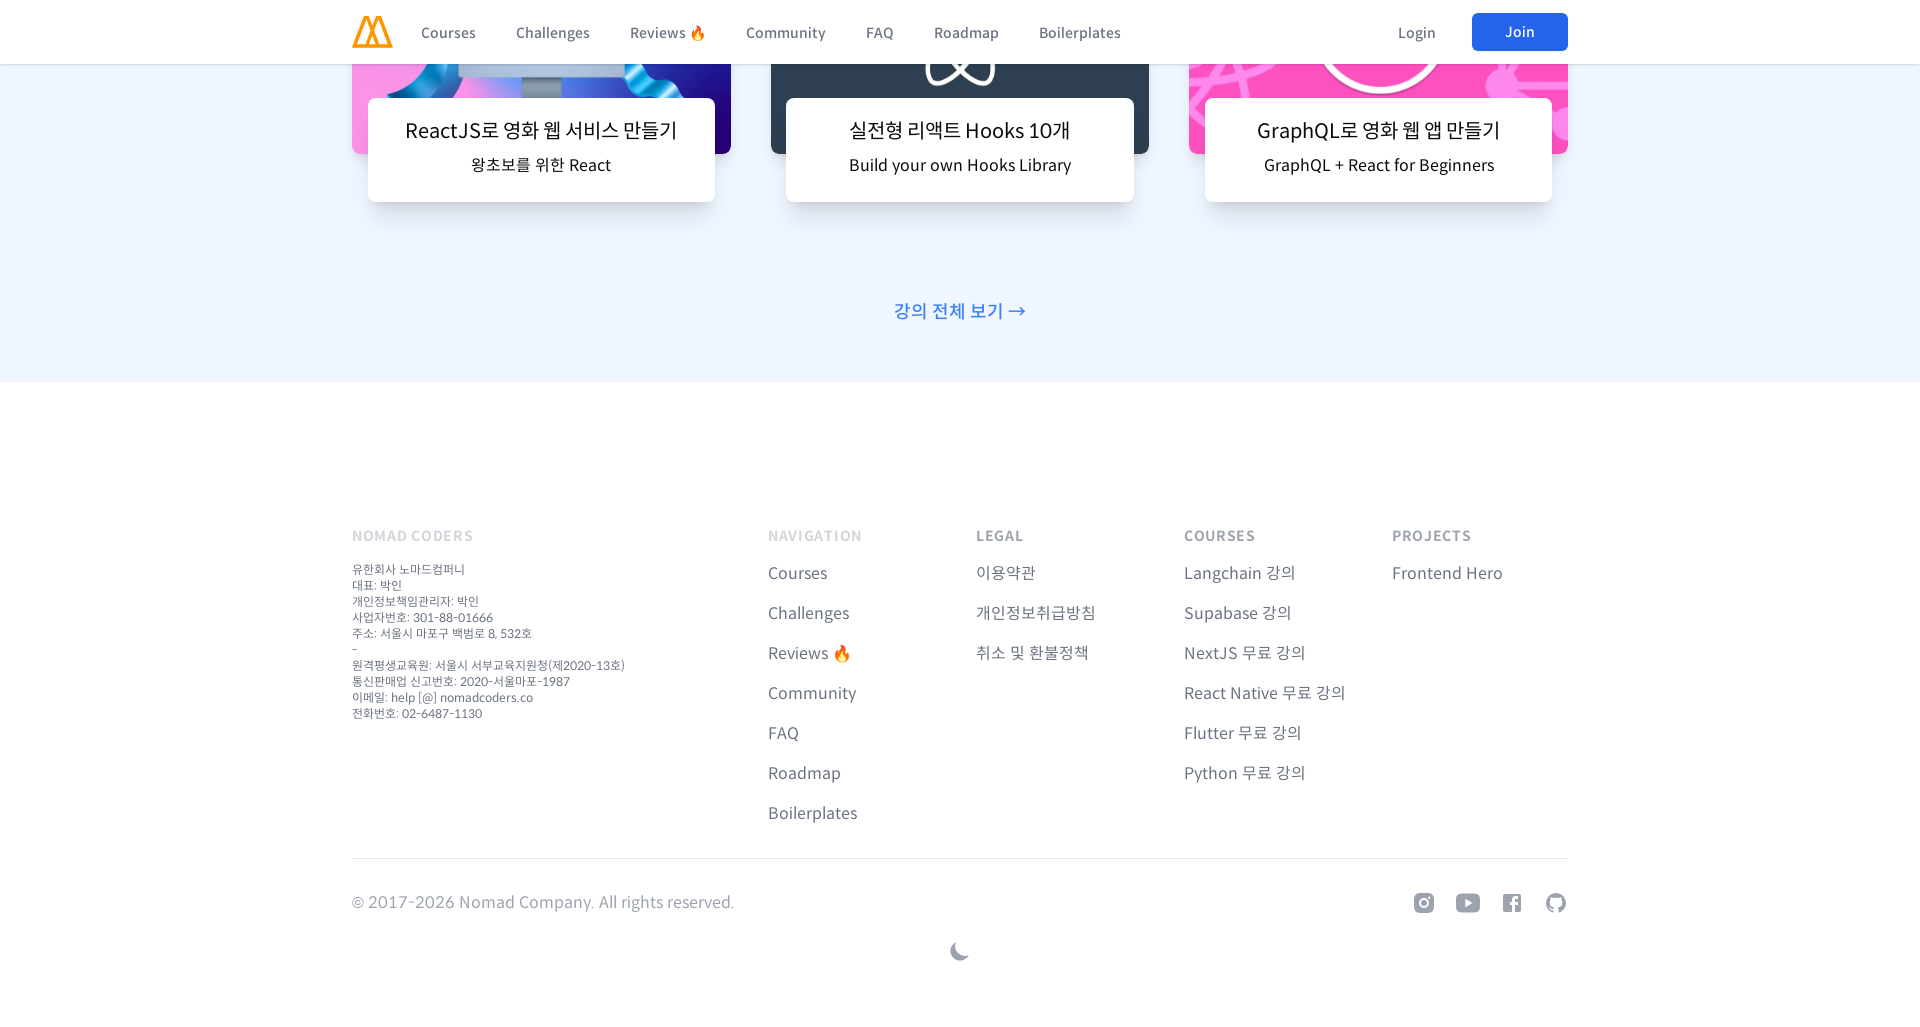

Waited 3 seconds for layout to stabilize at 1920px width
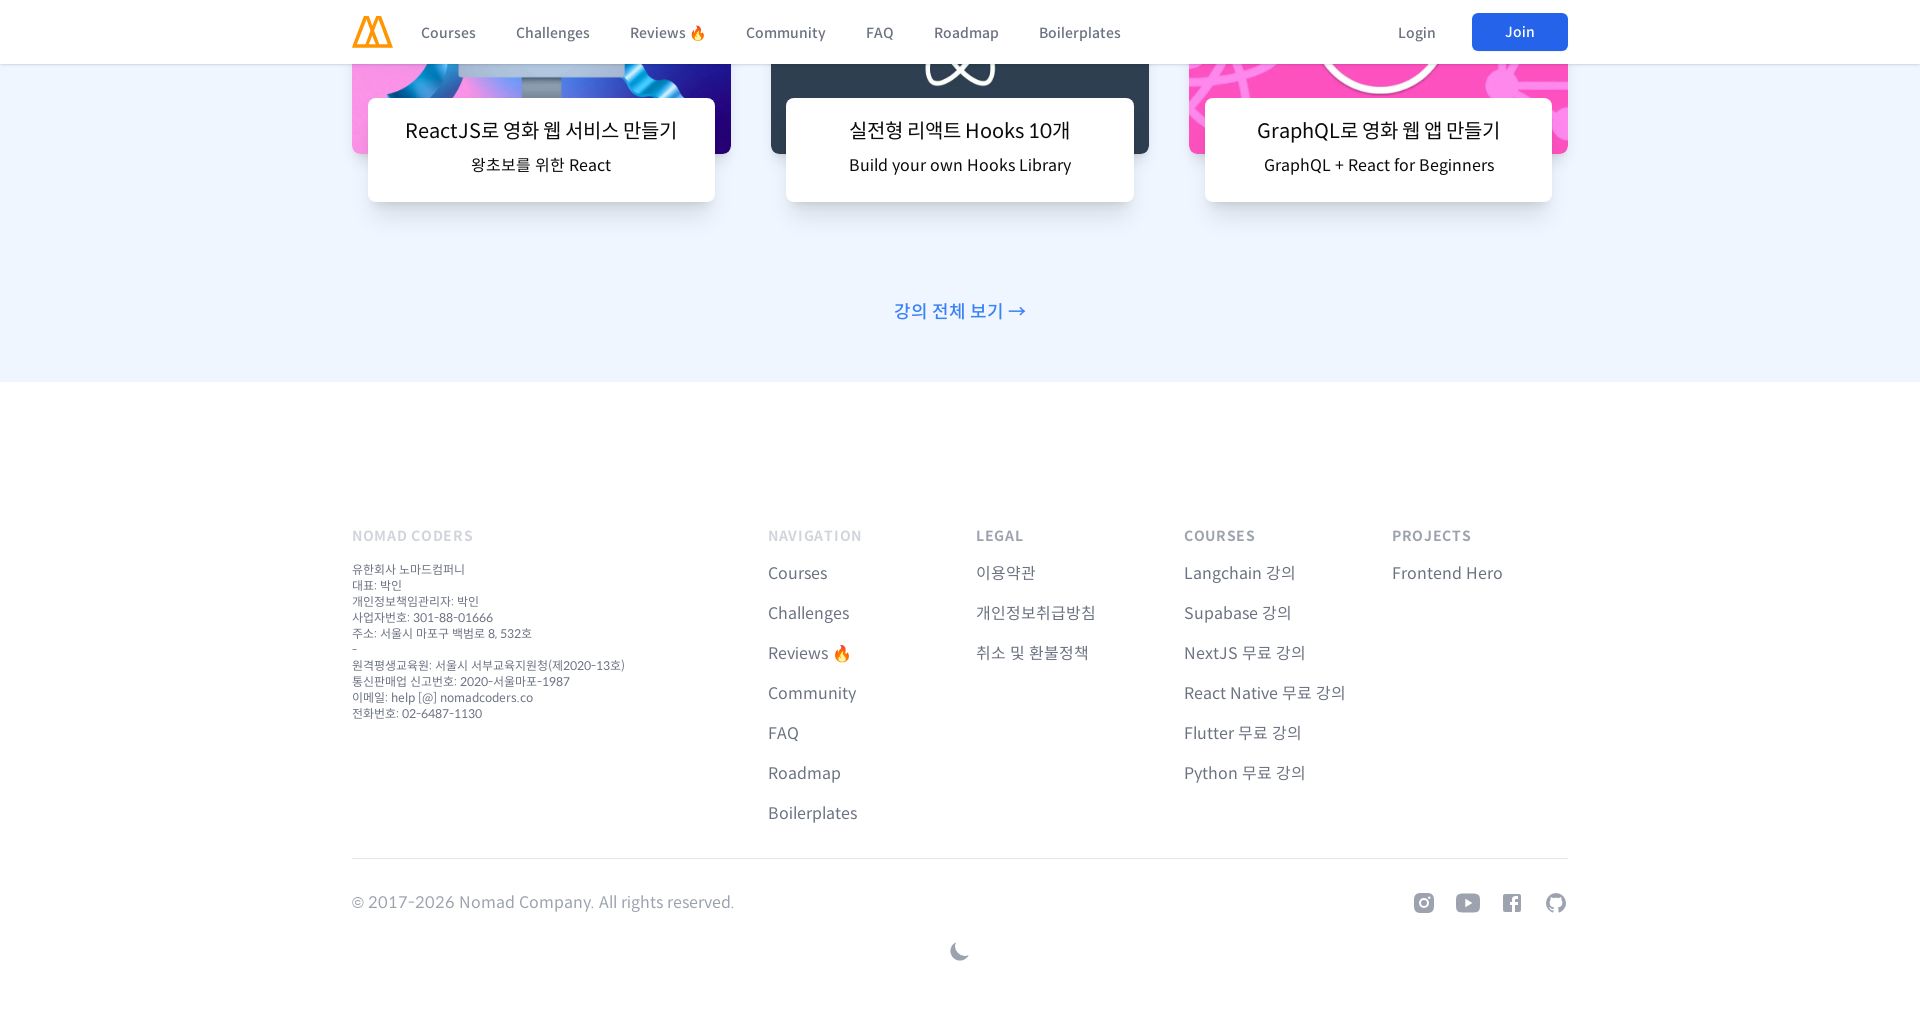

Retrieved total scroll height: 7957px at 1920px viewport width
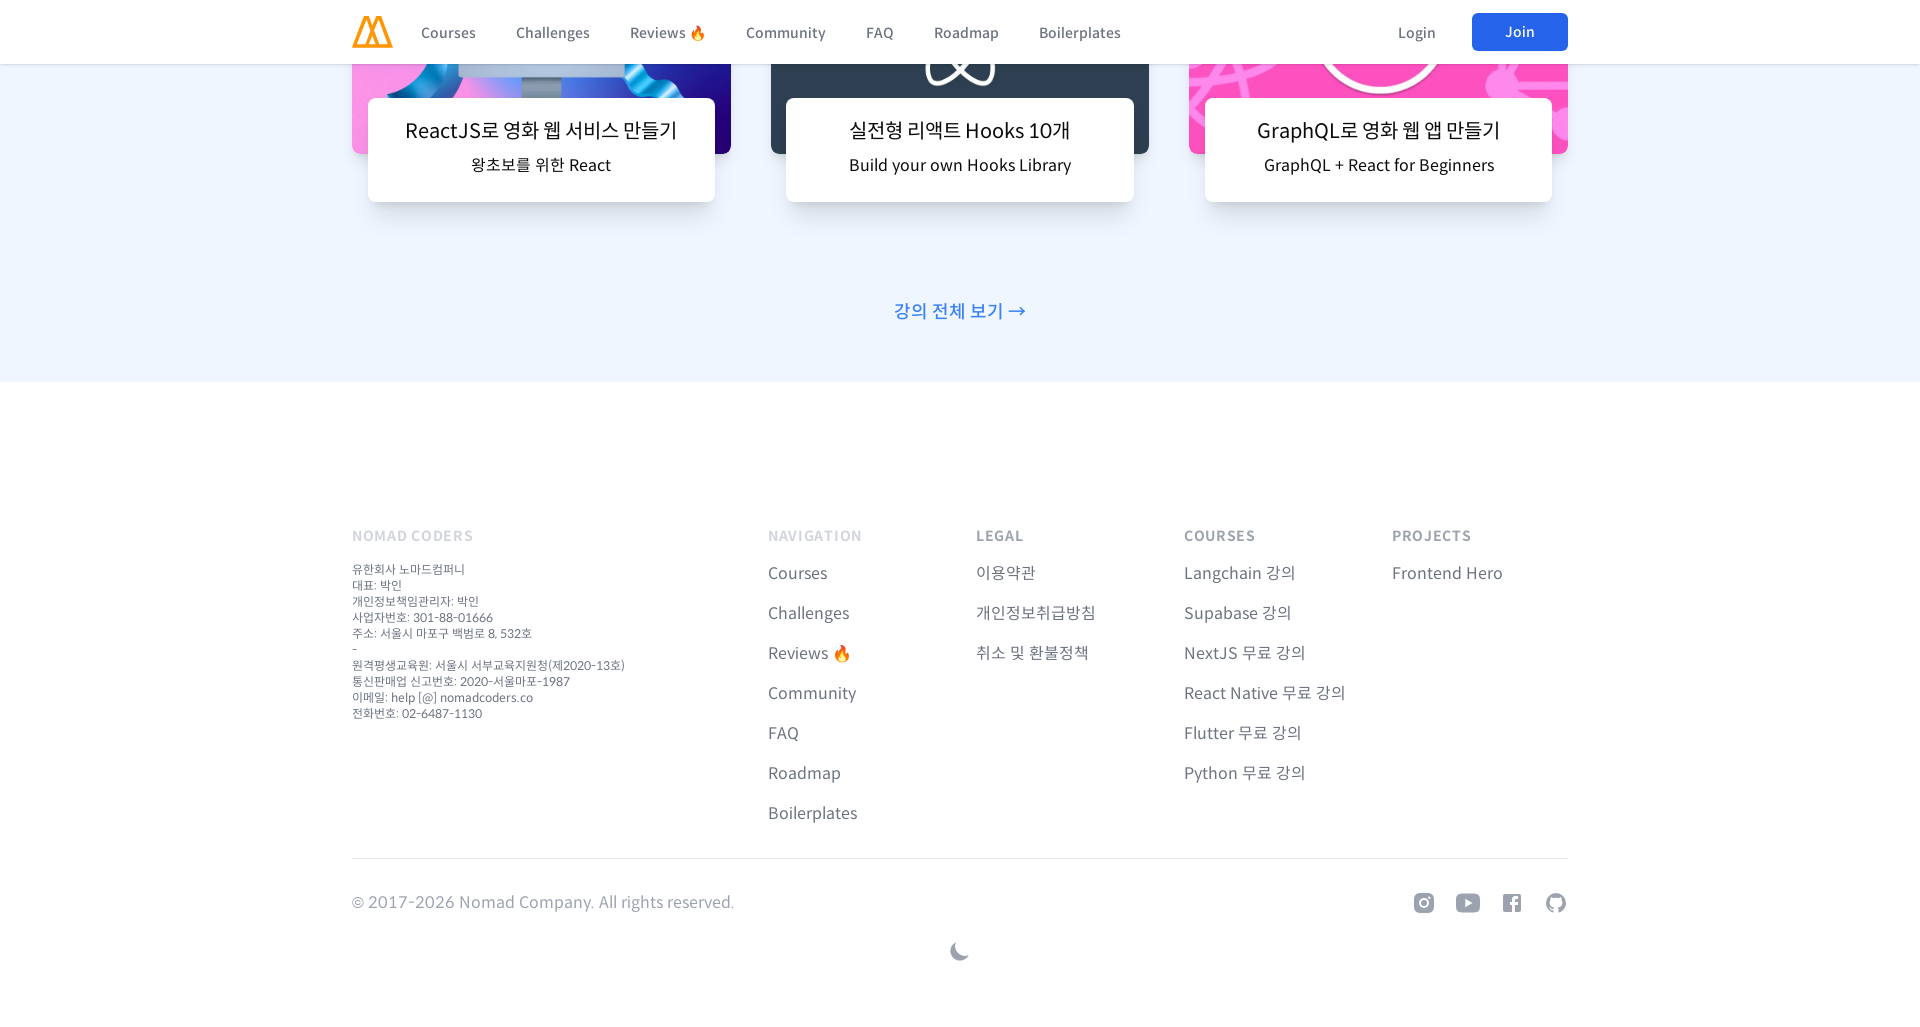

Scrolled to section 1/8 at 1920px viewport width (position: 0px)
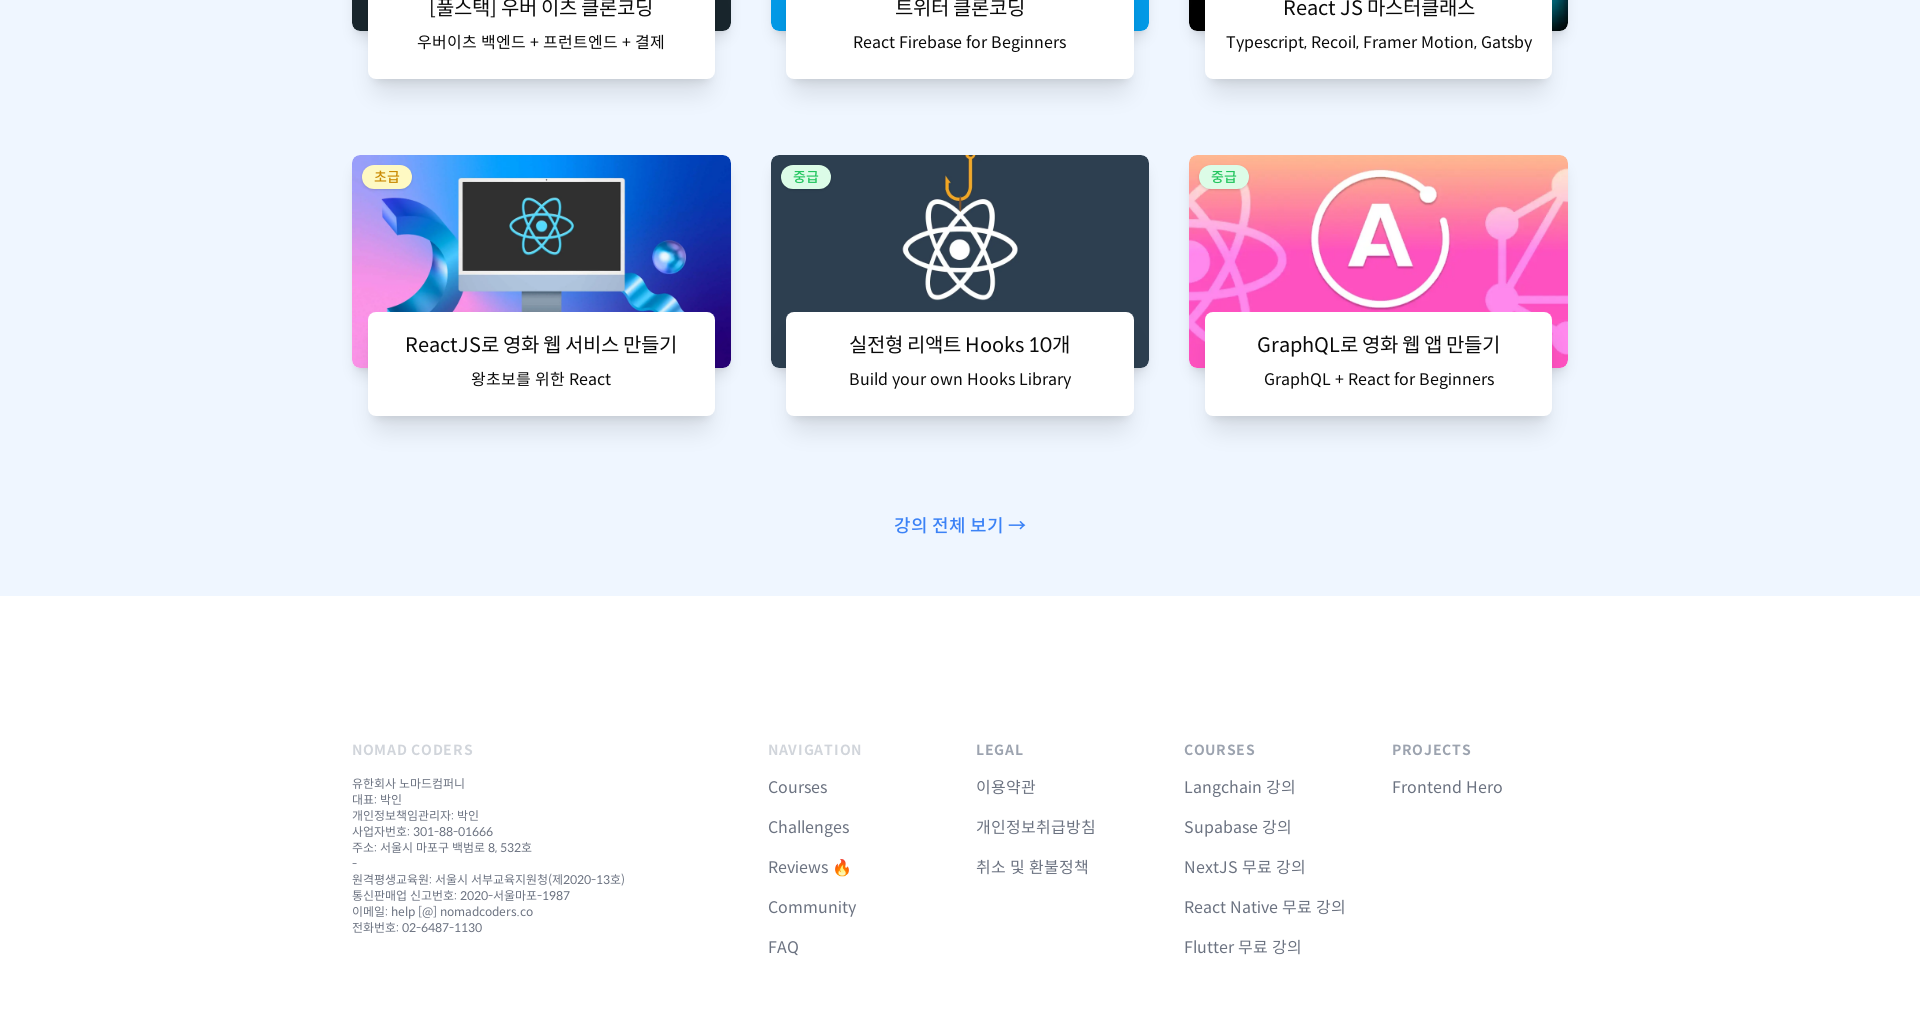

Waited 2 seconds for content to render at section 1/8
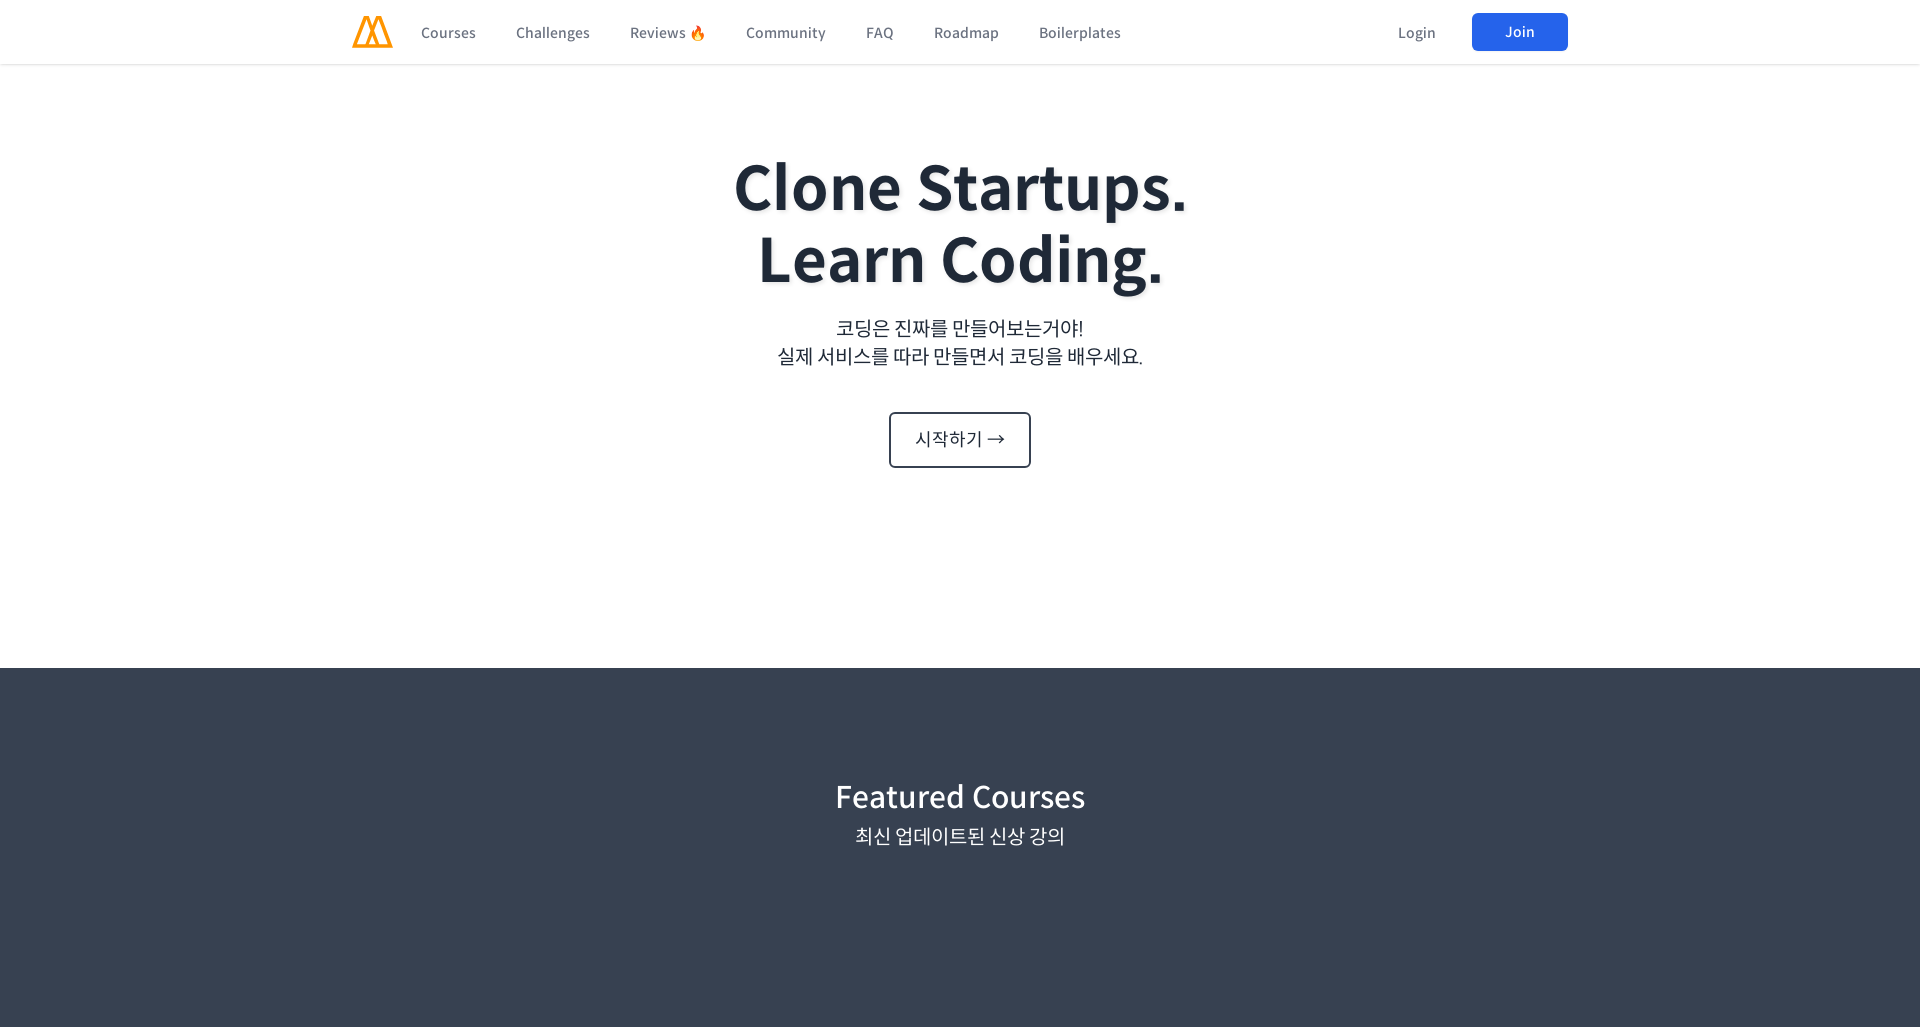

Scrolled to section 2/8 at 1920px viewport width (position: 1027px)
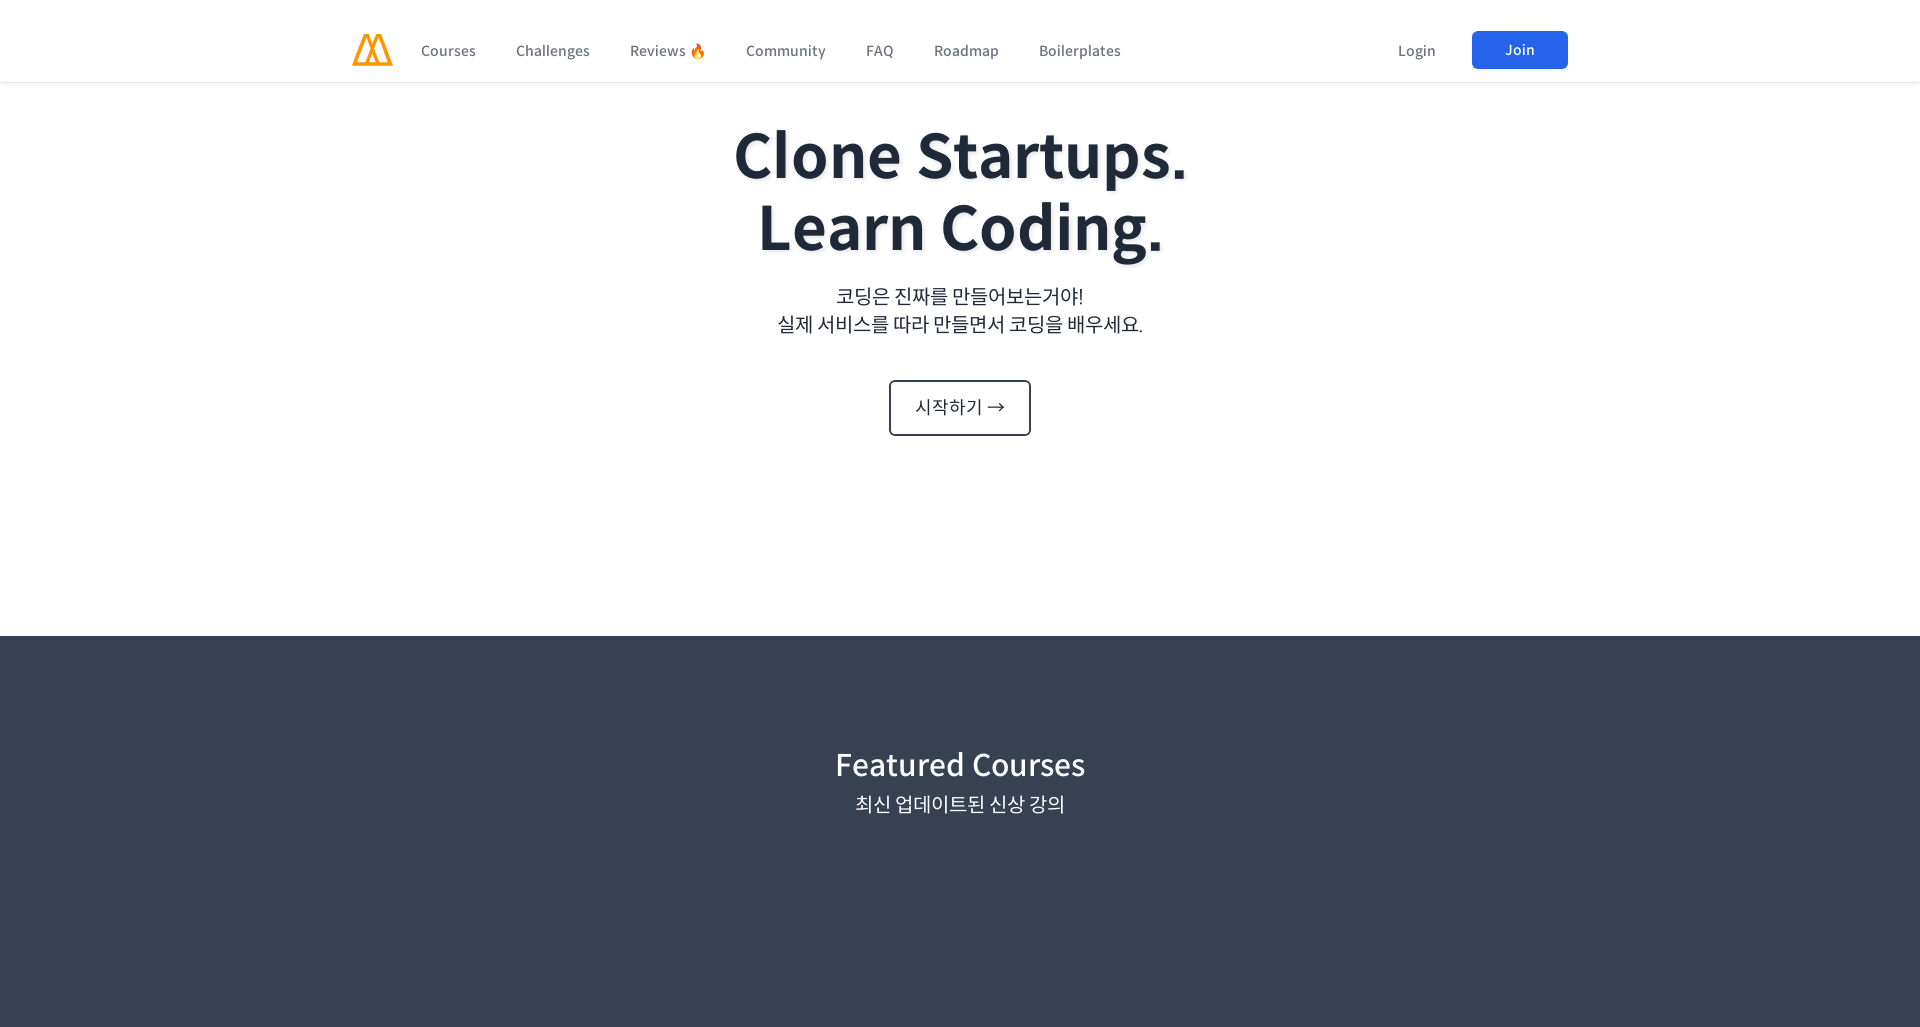

Waited 2 seconds for content to render at section 2/8
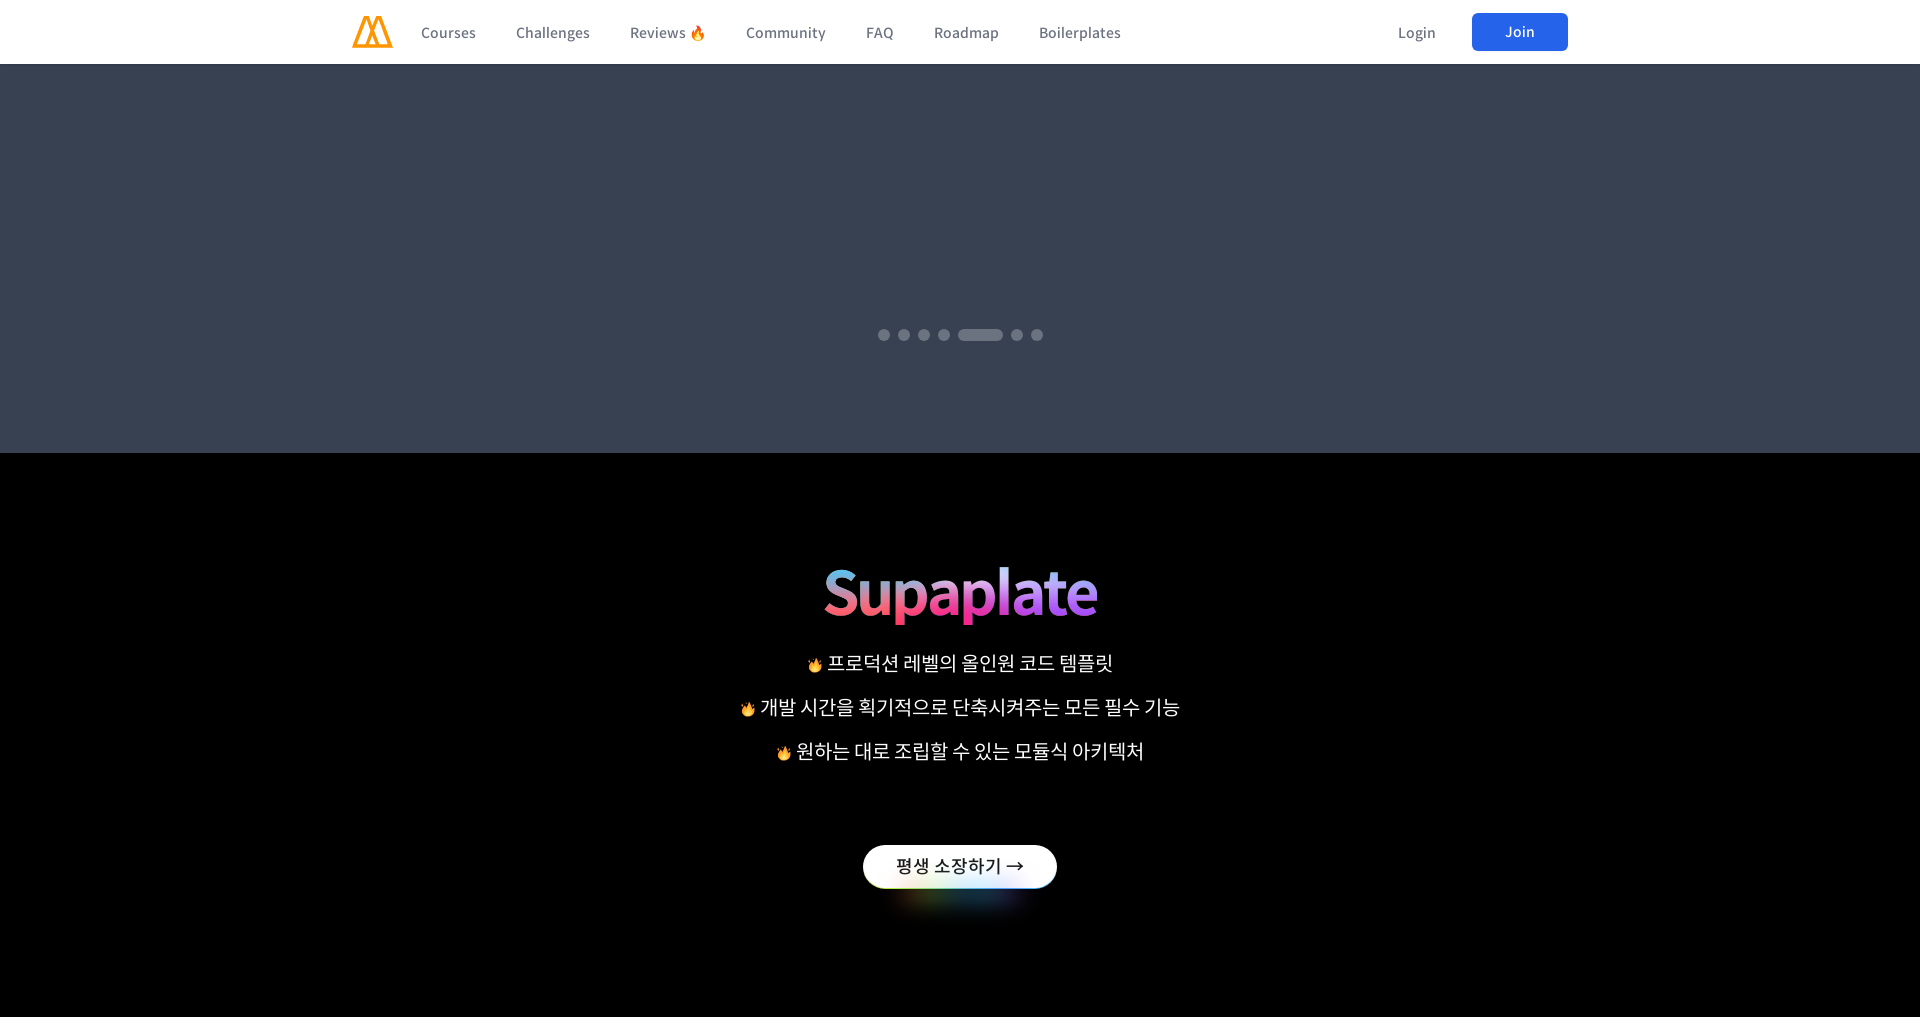

Scrolled to section 3/8 at 1920px viewport width (position: 2054px)
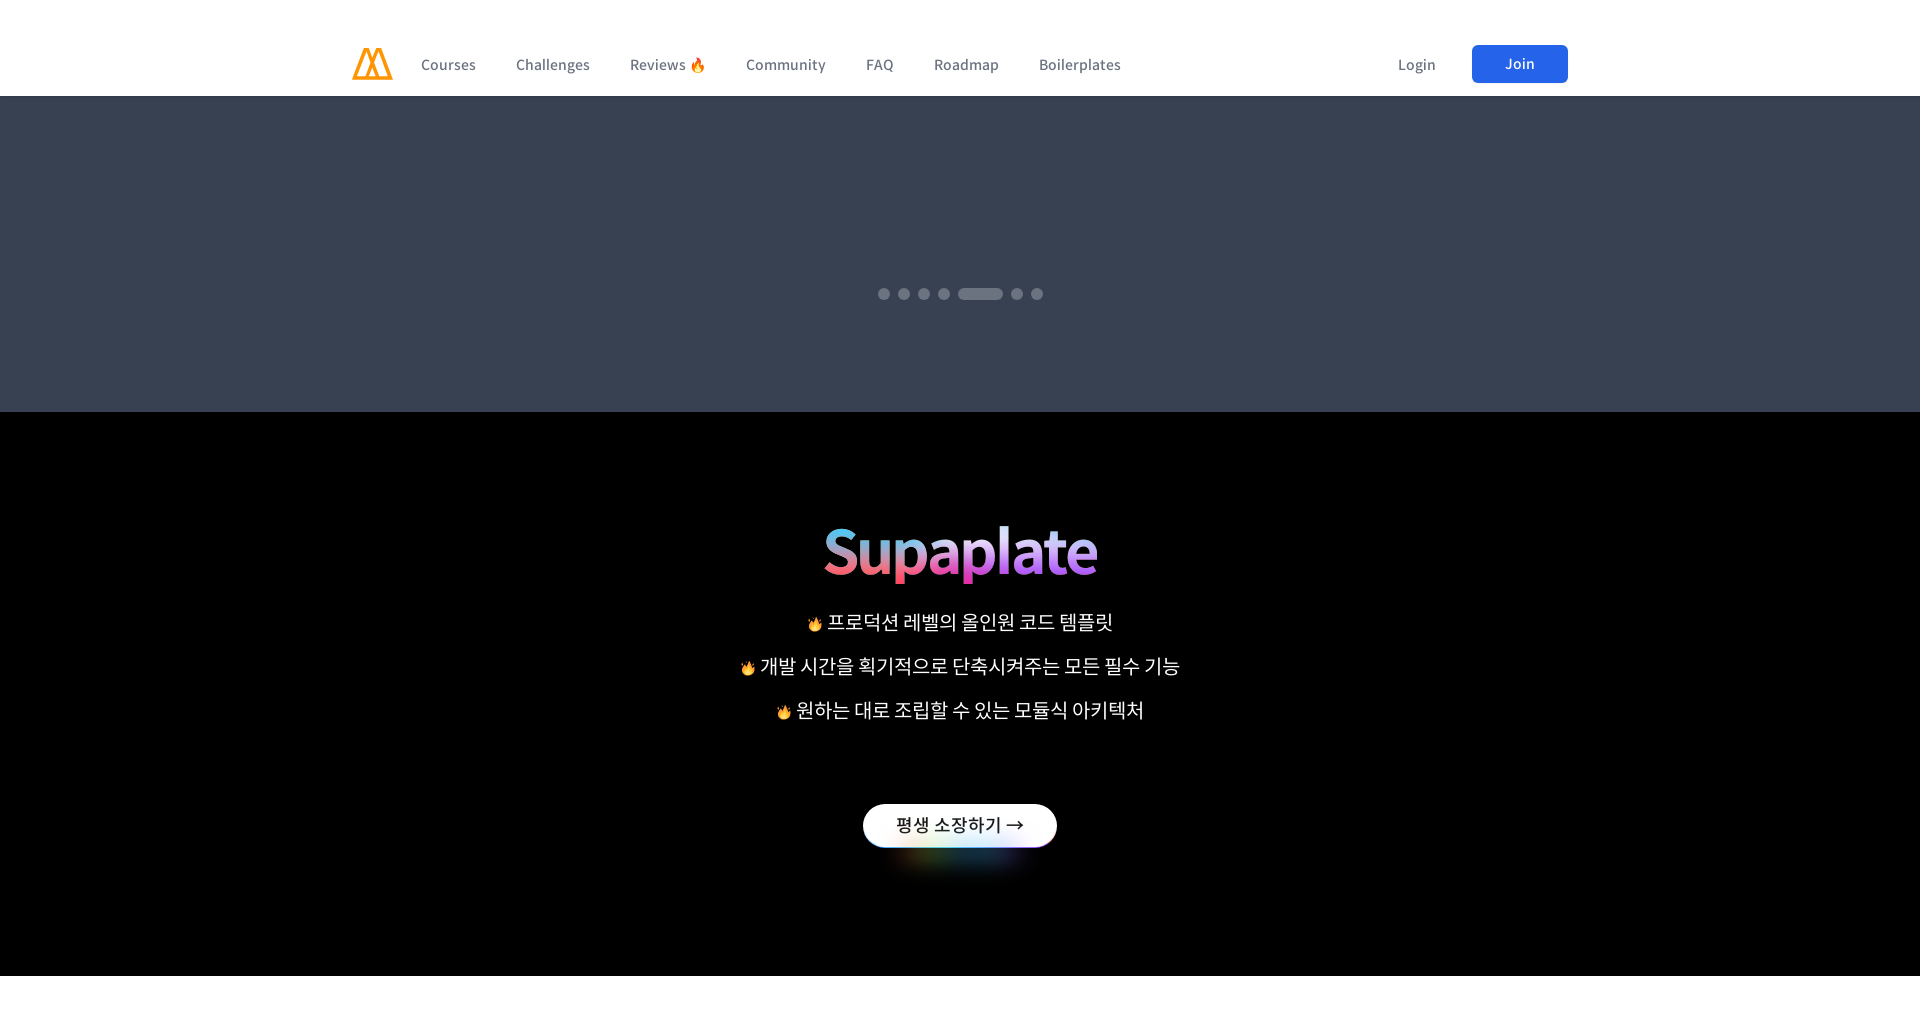

Waited 2 seconds for content to render at section 3/8
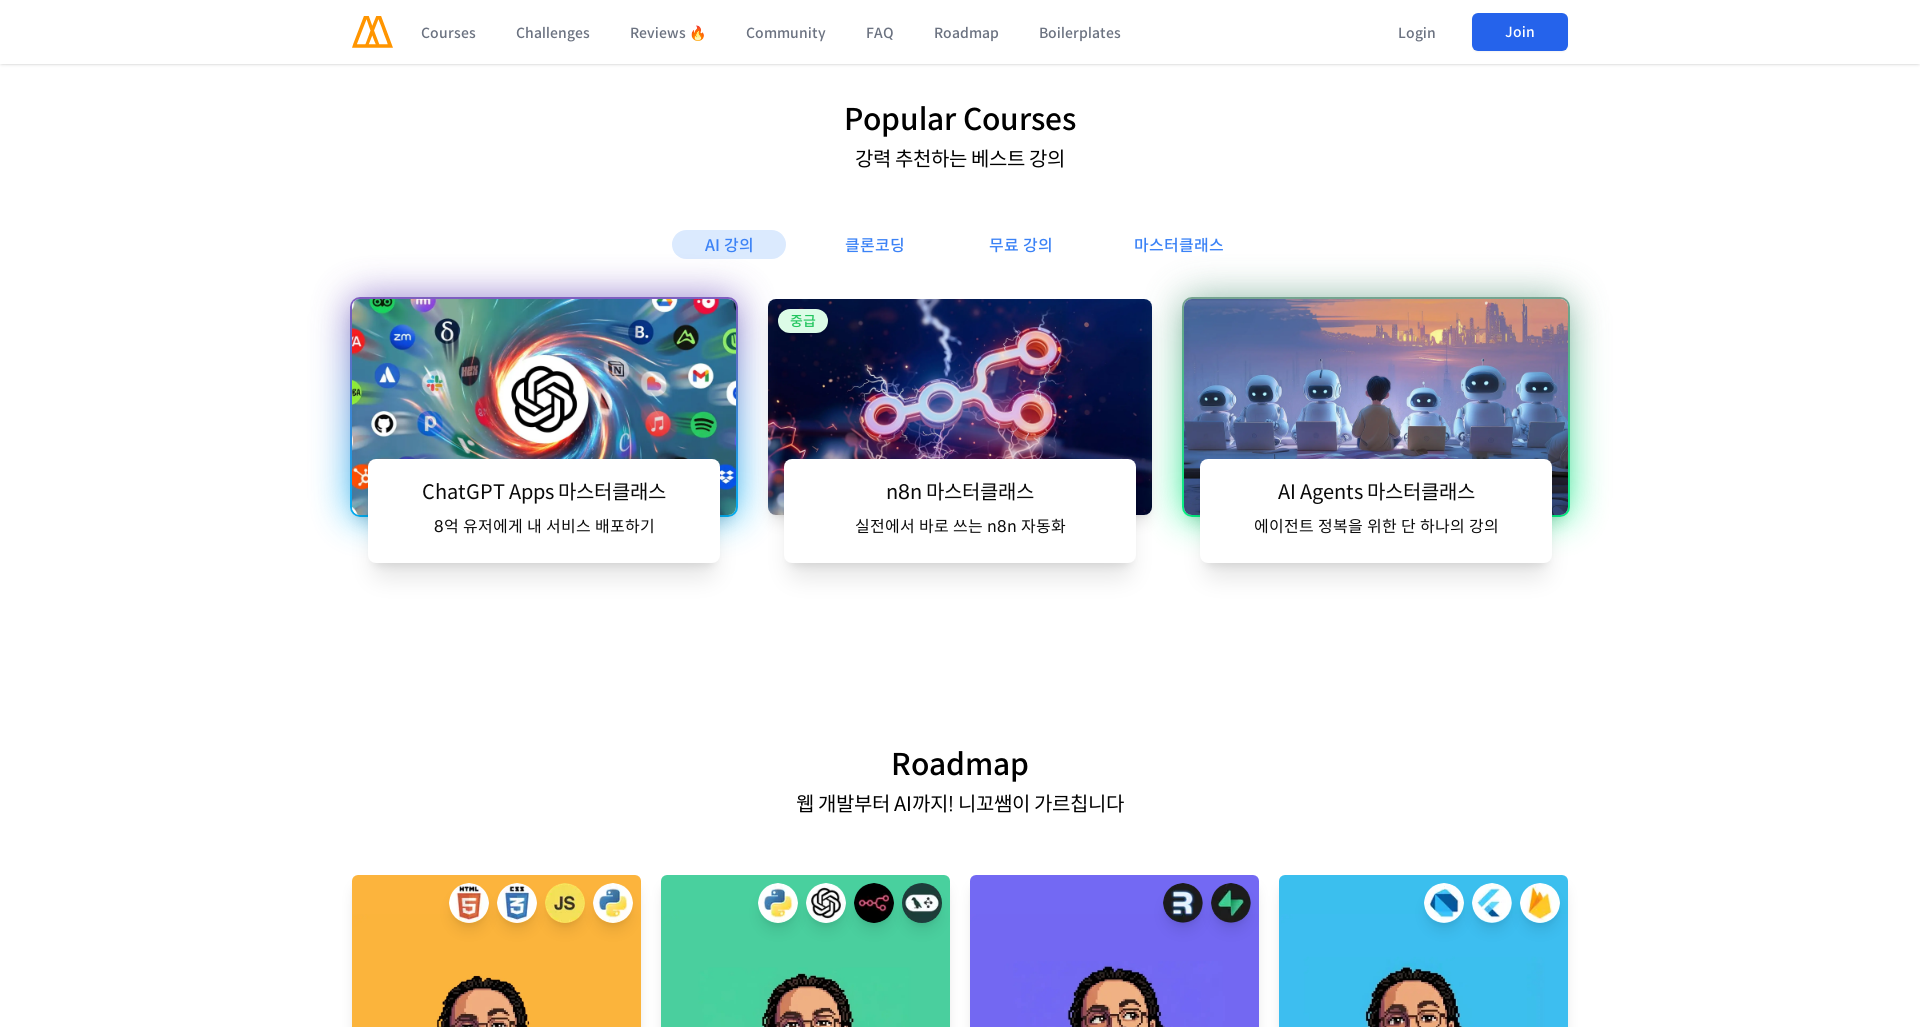

Scrolled to section 4/8 at 1920px viewport width (position: 3081px)
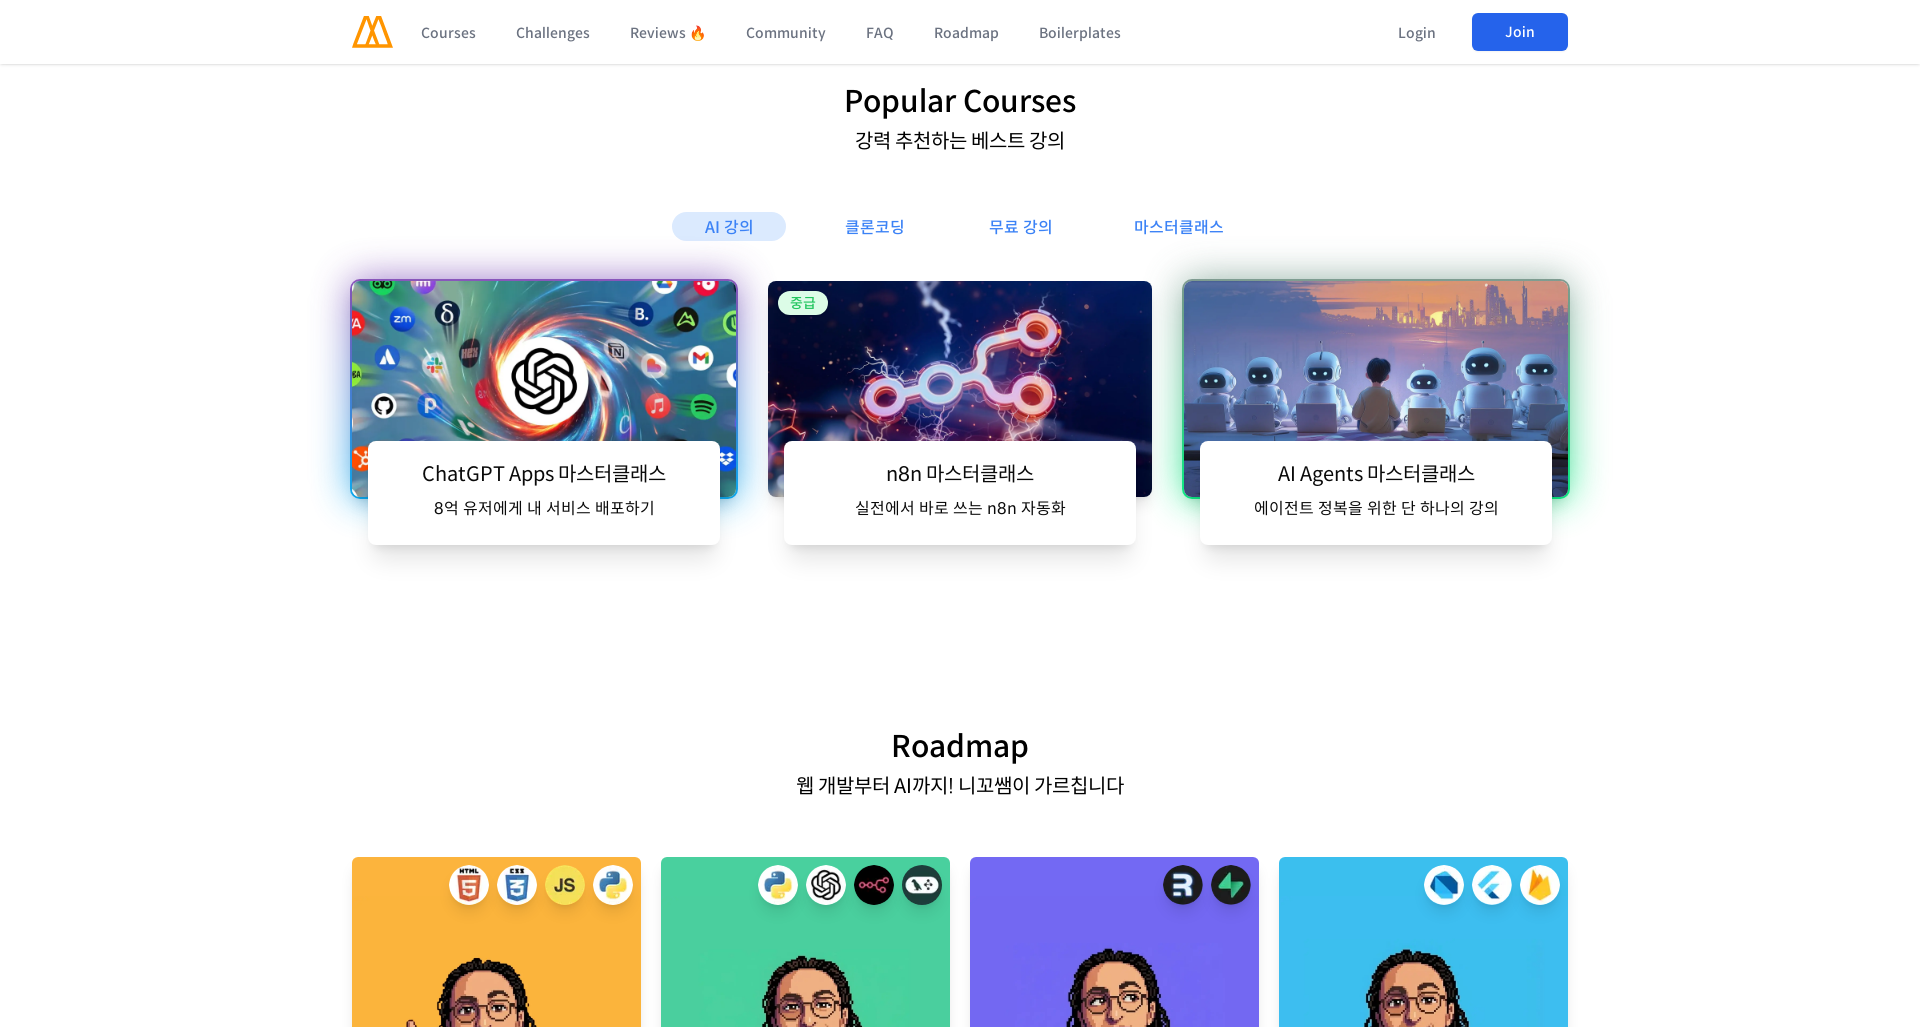

Waited 2 seconds for content to render at section 4/8
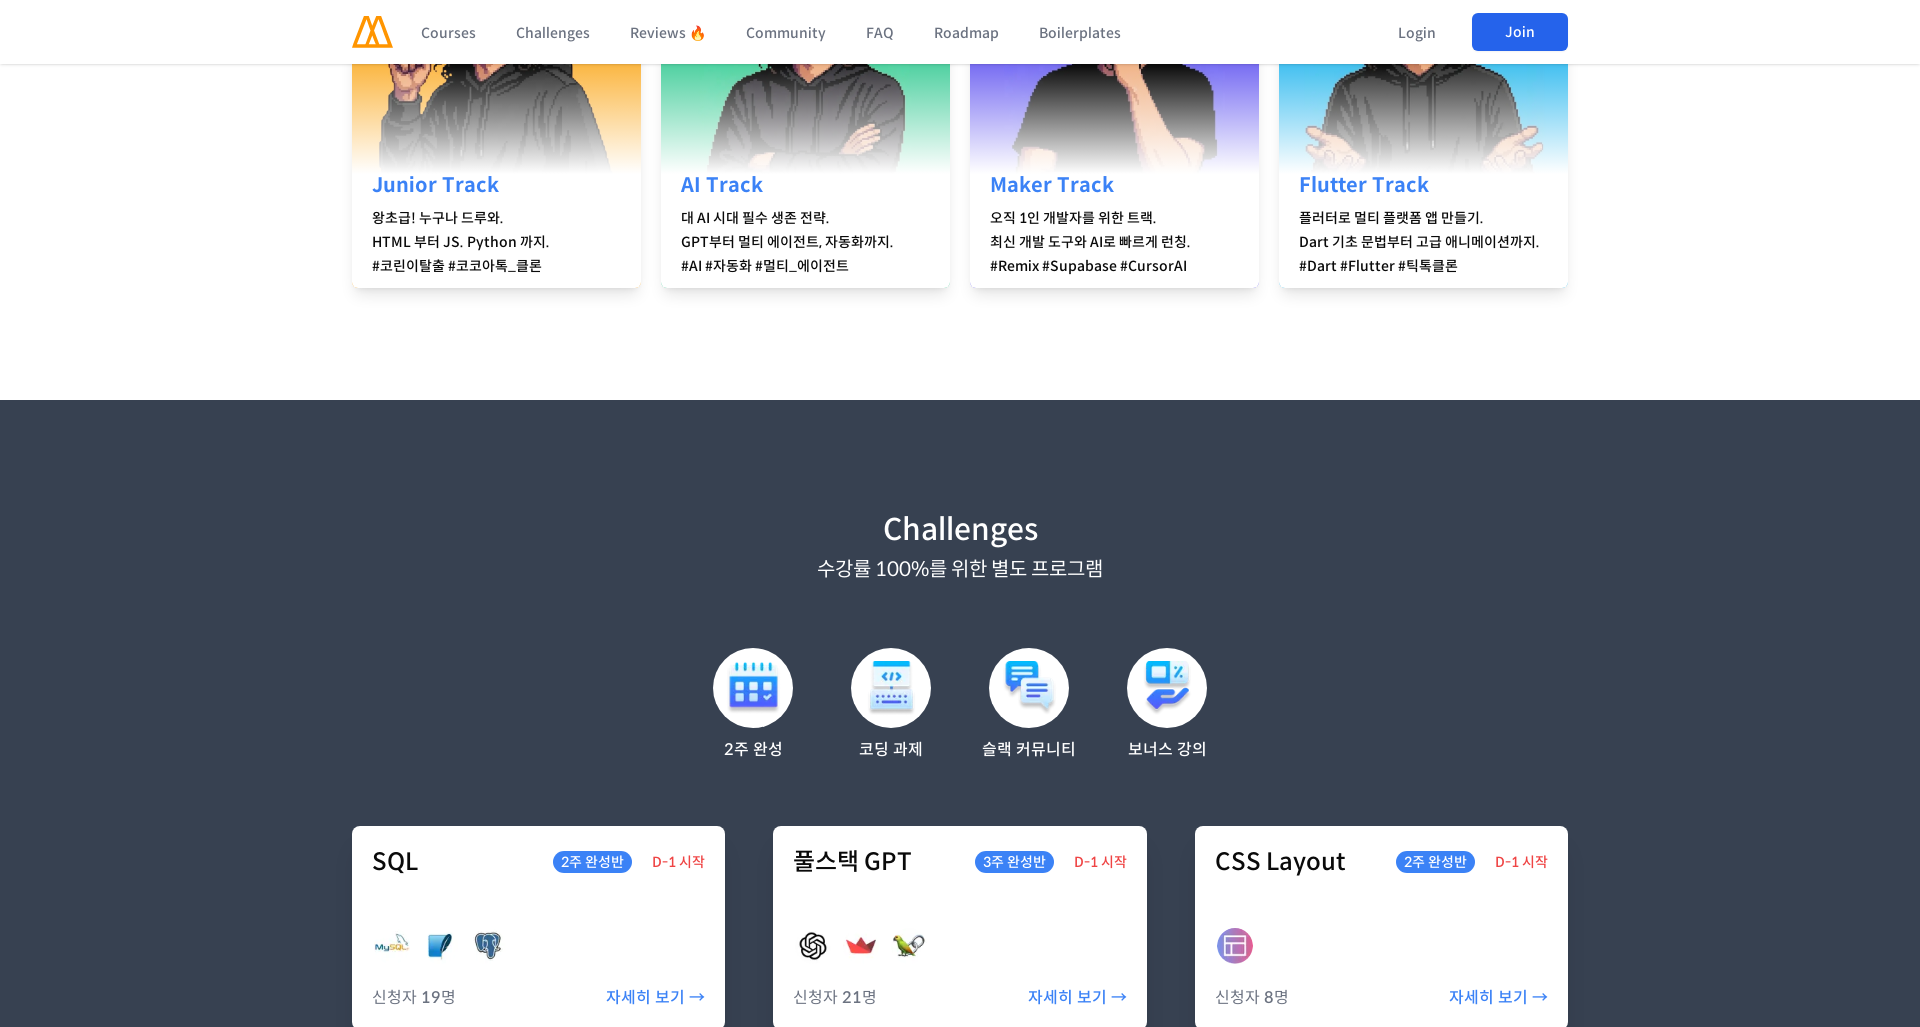

Scrolled to section 5/8 at 1920px viewport width (position: 4108px)
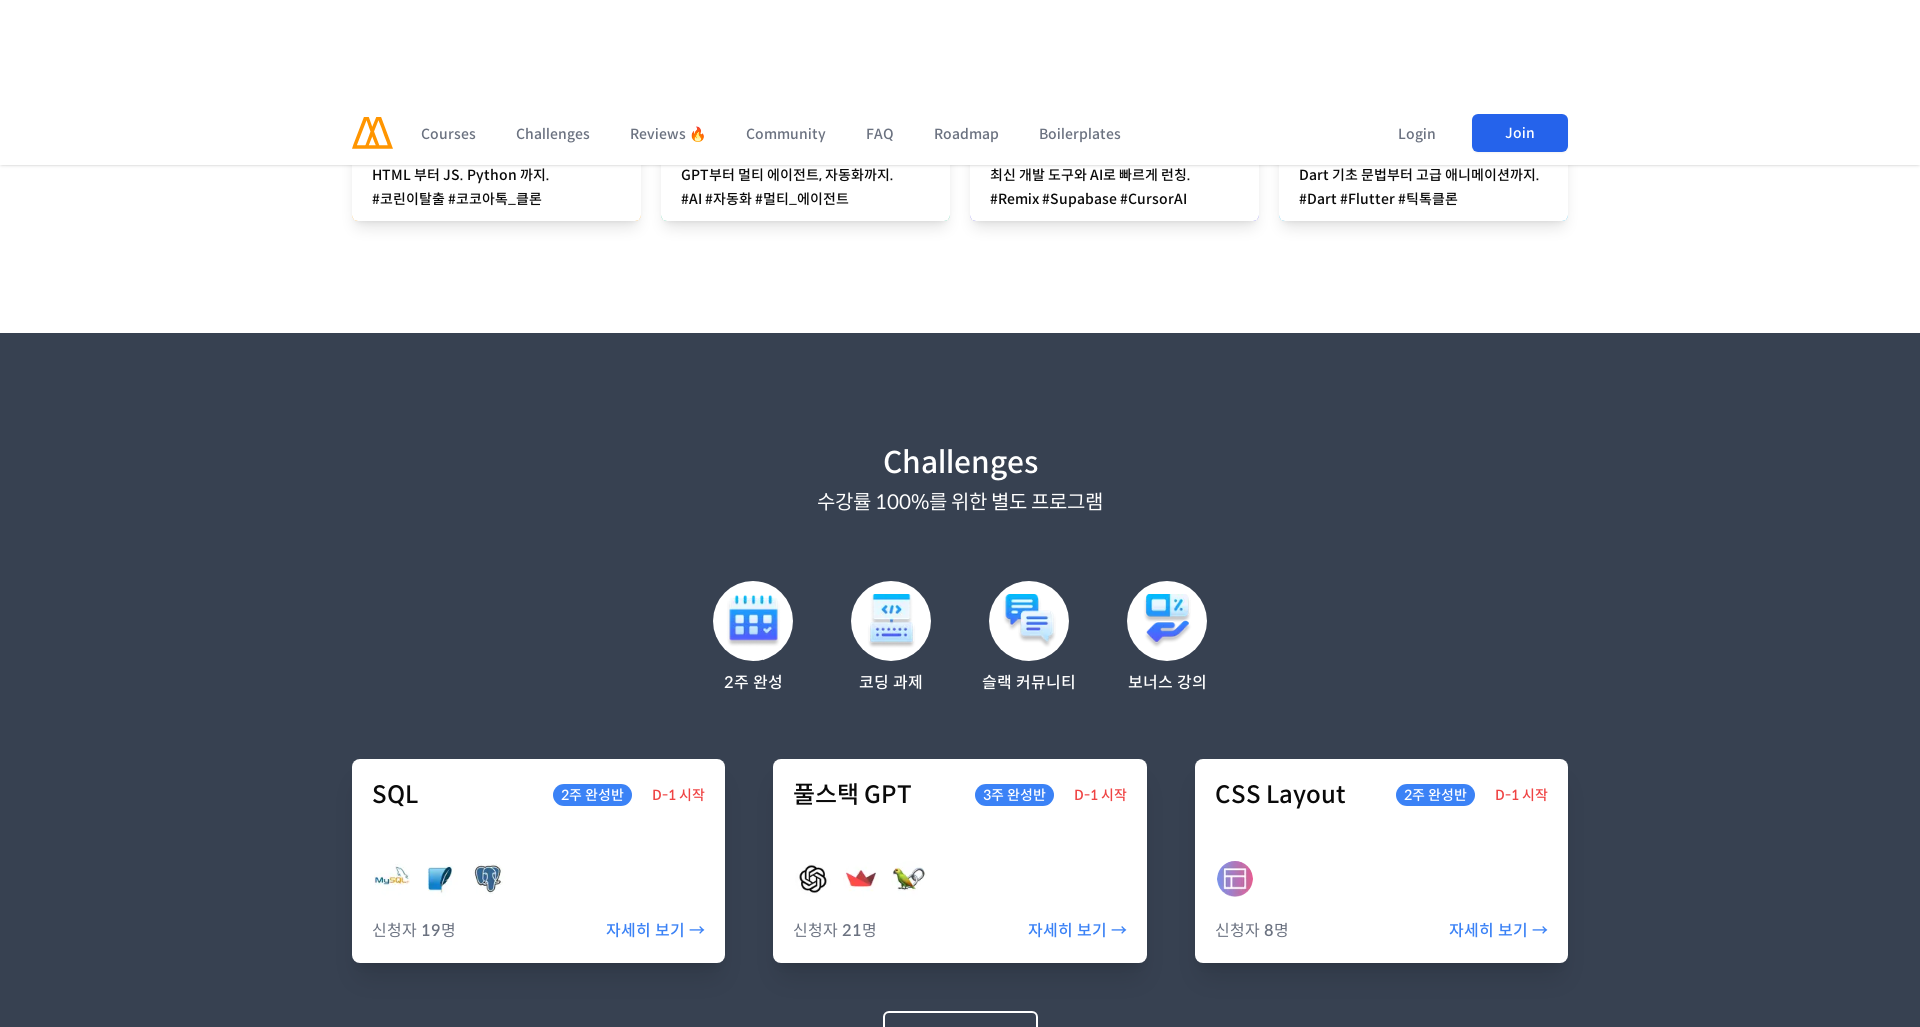

Waited 2 seconds for content to render at section 5/8
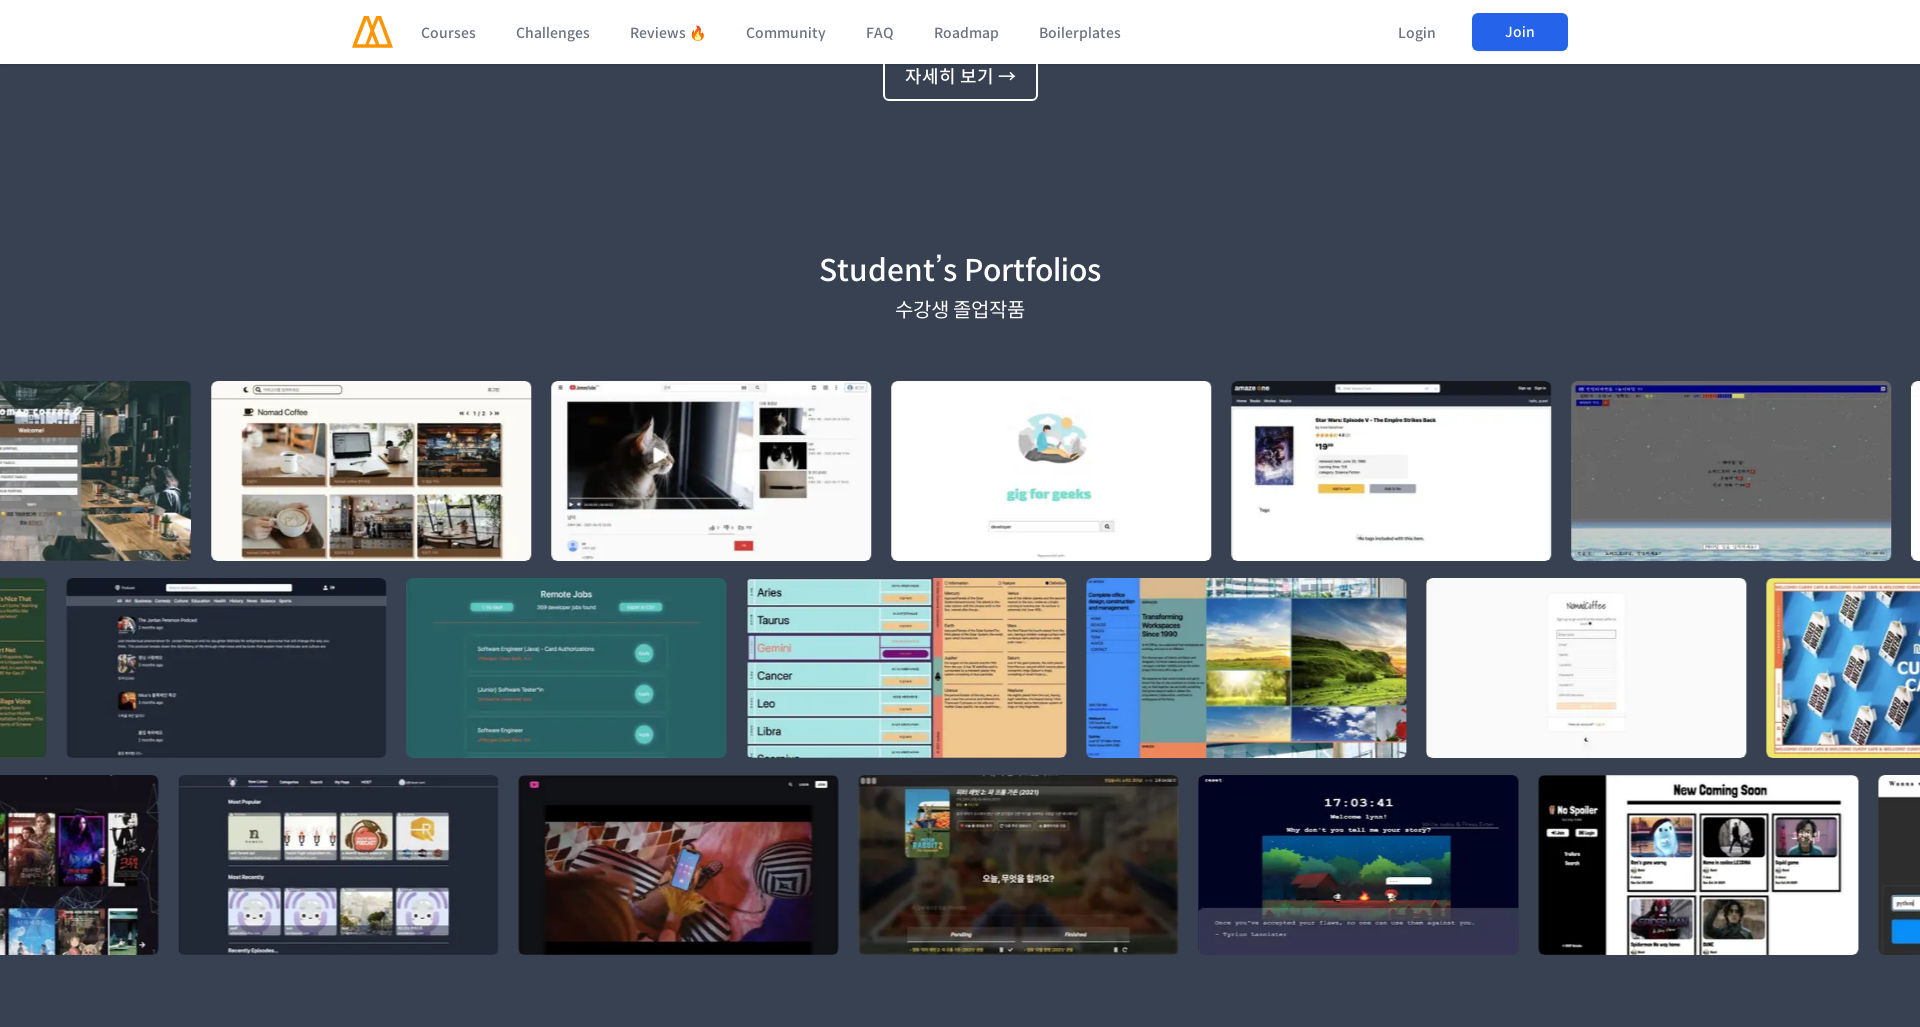

Scrolled to section 6/8 at 1920px viewport width (position: 5135px)
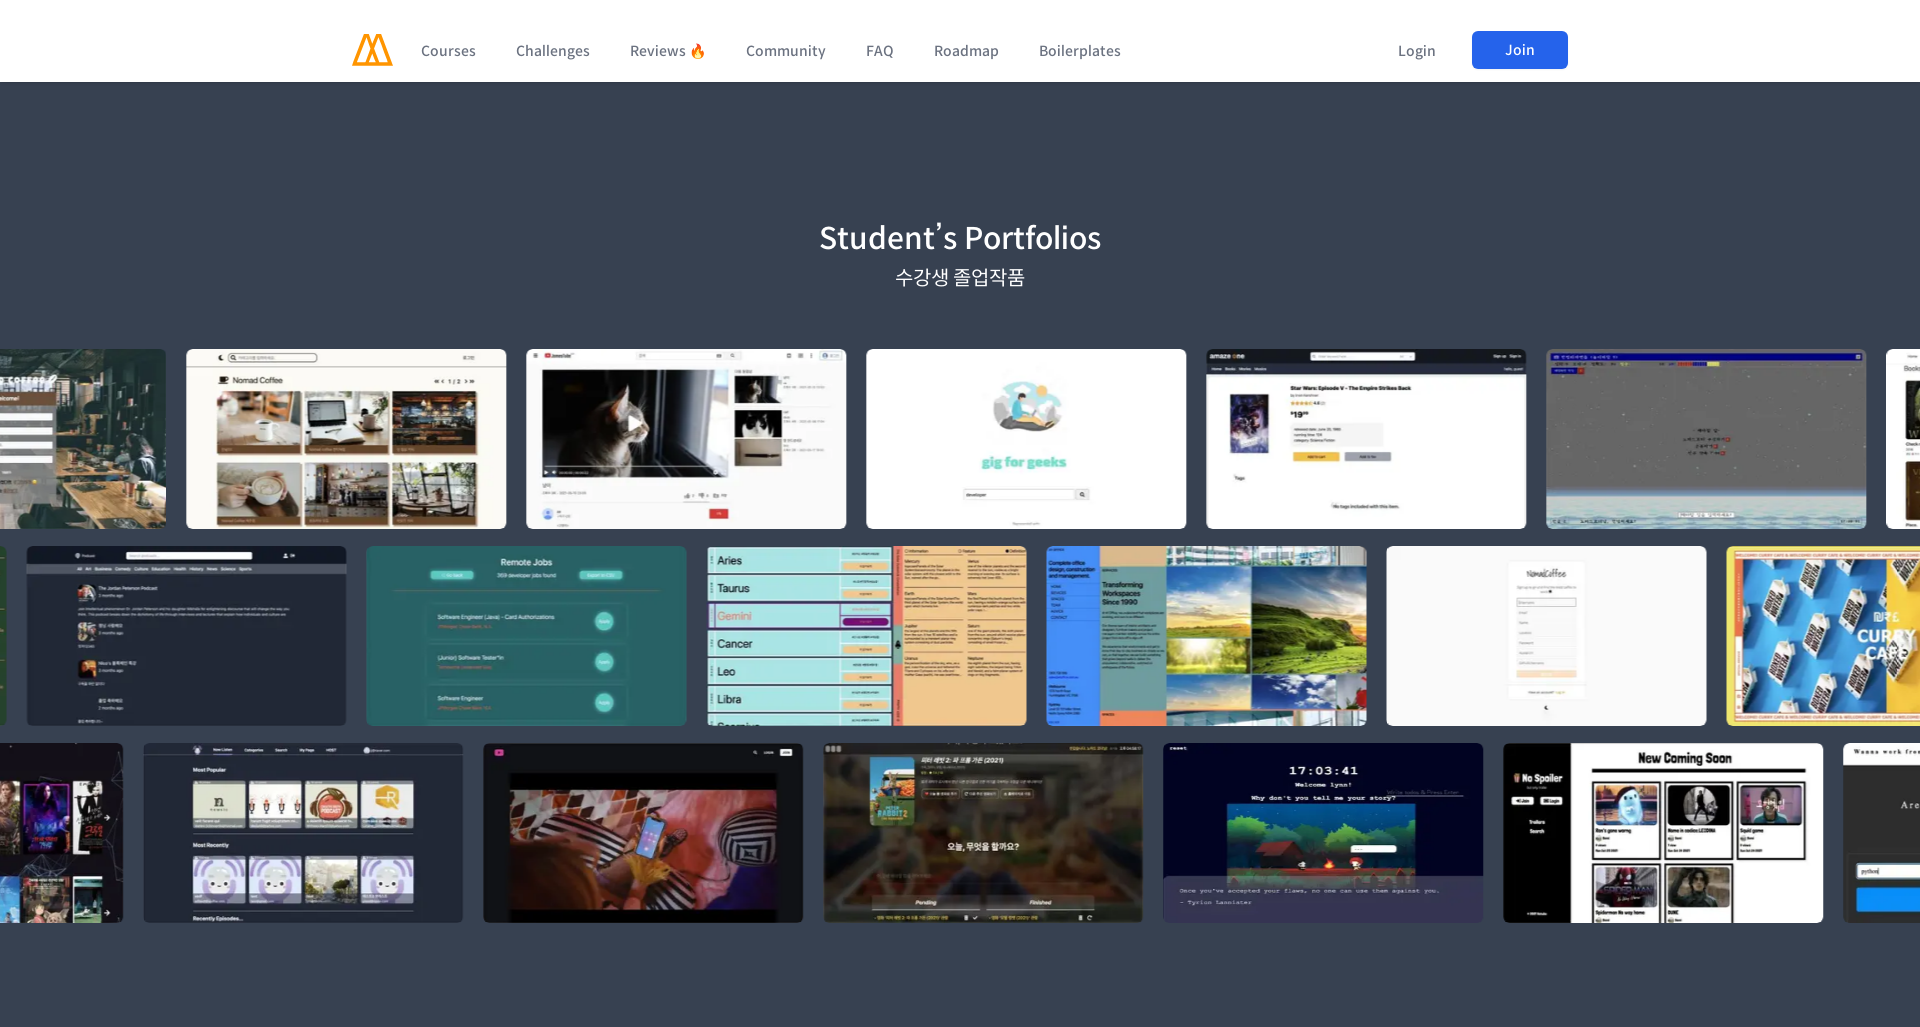

Waited 2 seconds for content to render at section 6/8
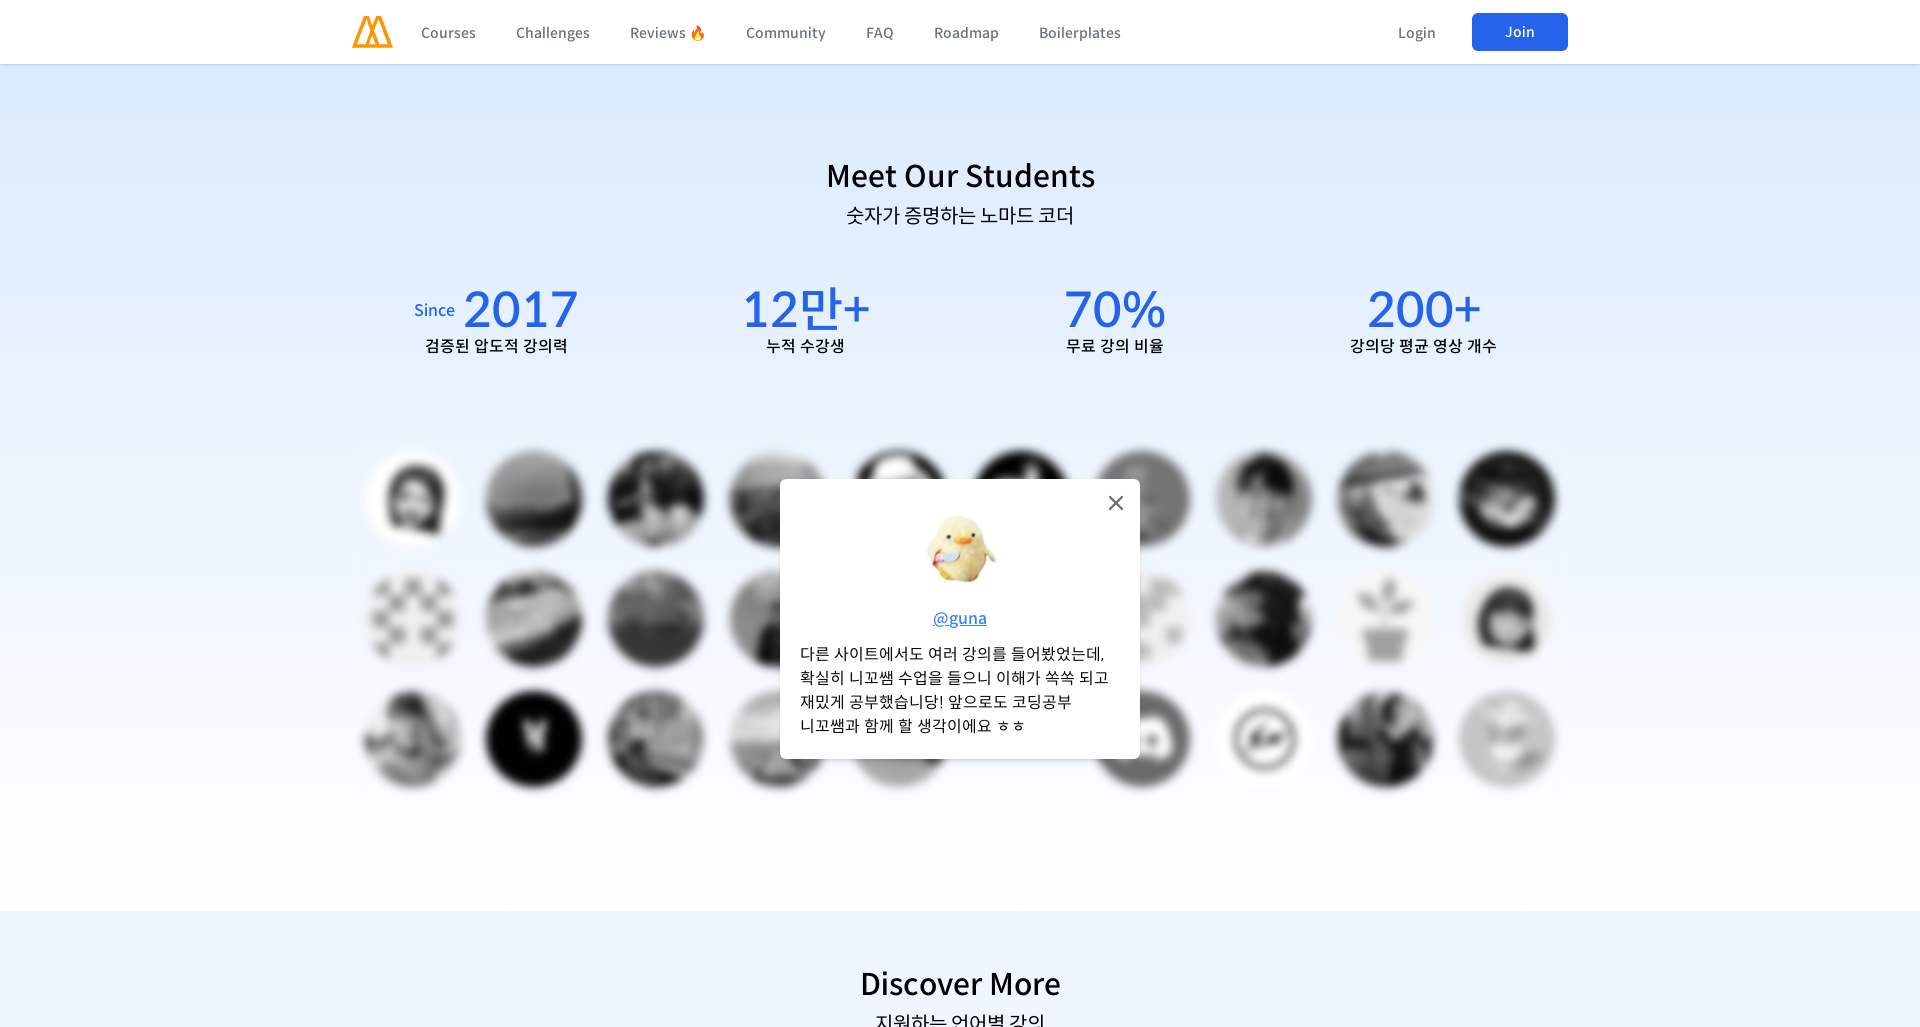

Scrolled to section 7/8 at 1920px viewport width (position: 6162px)
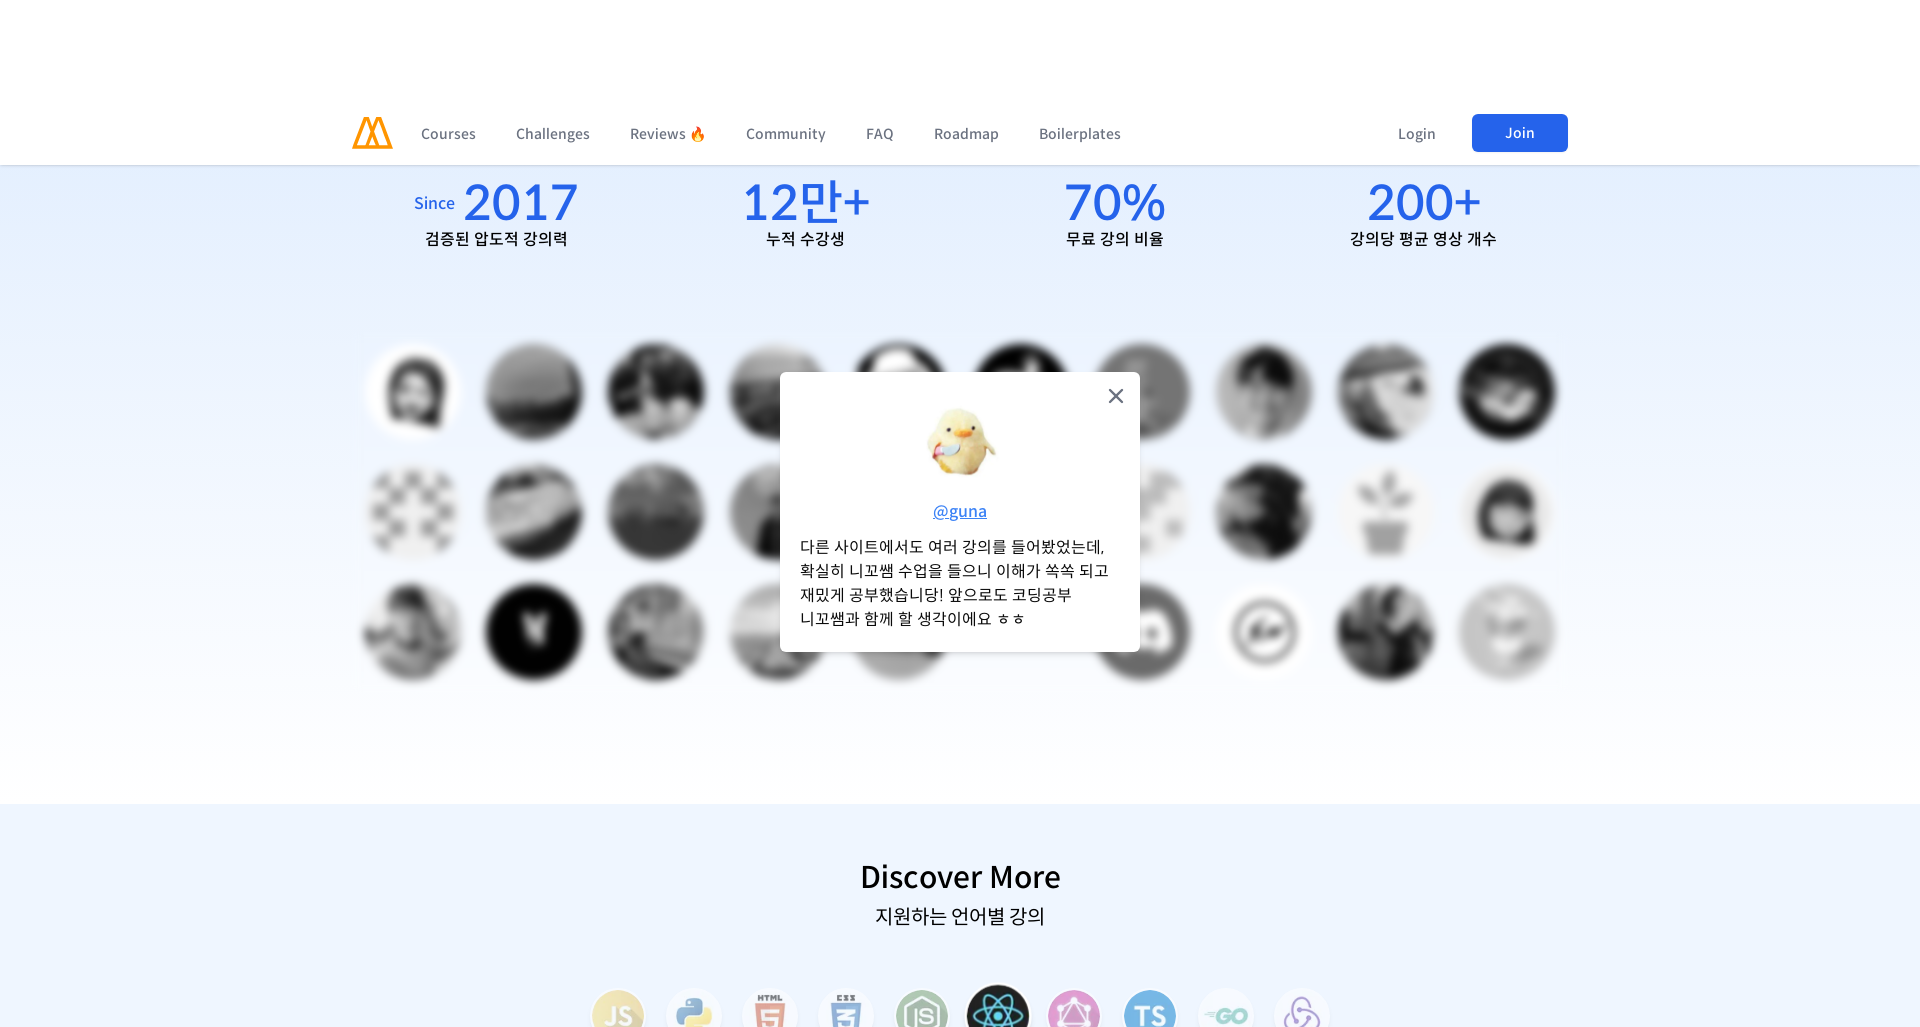

Waited 2 seconds for content to render at section 7/8
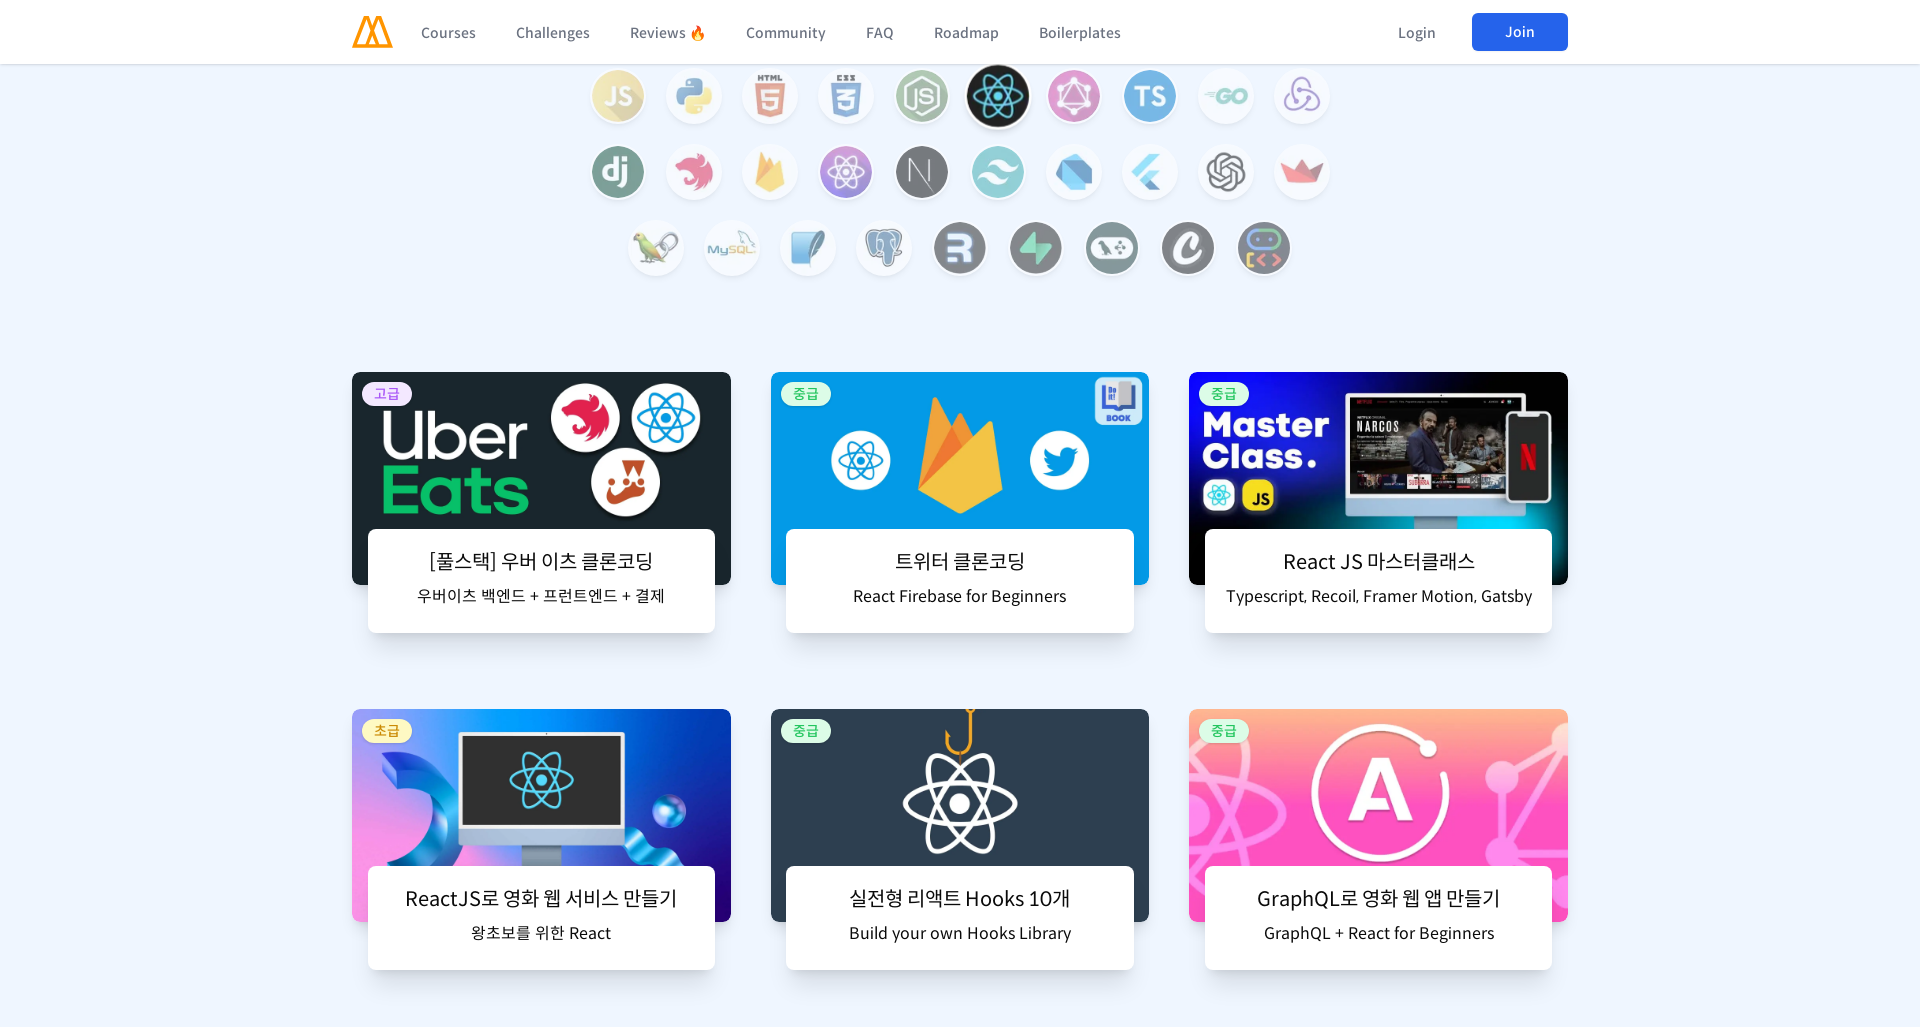

Scrolled to section 8/8 at 1920px viewport width (position: 7189px)
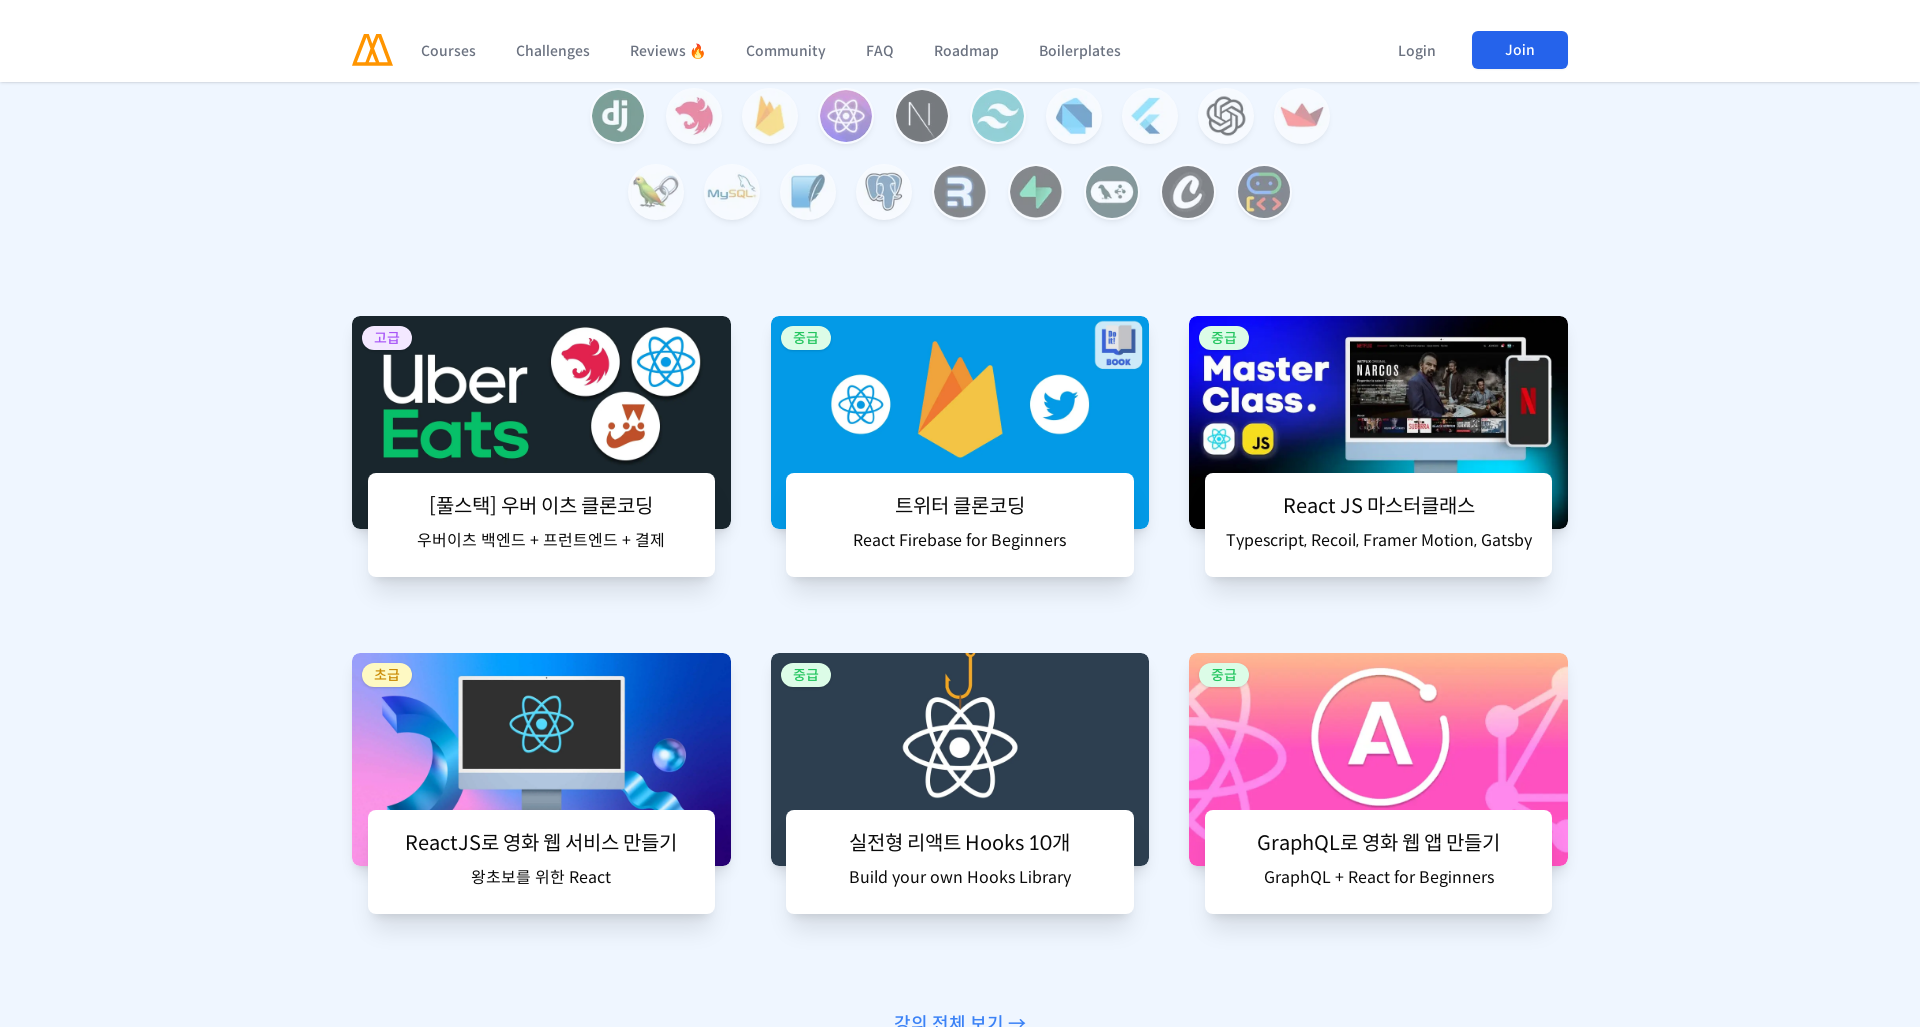

Waited 2 seconds for content to render at section 8/8
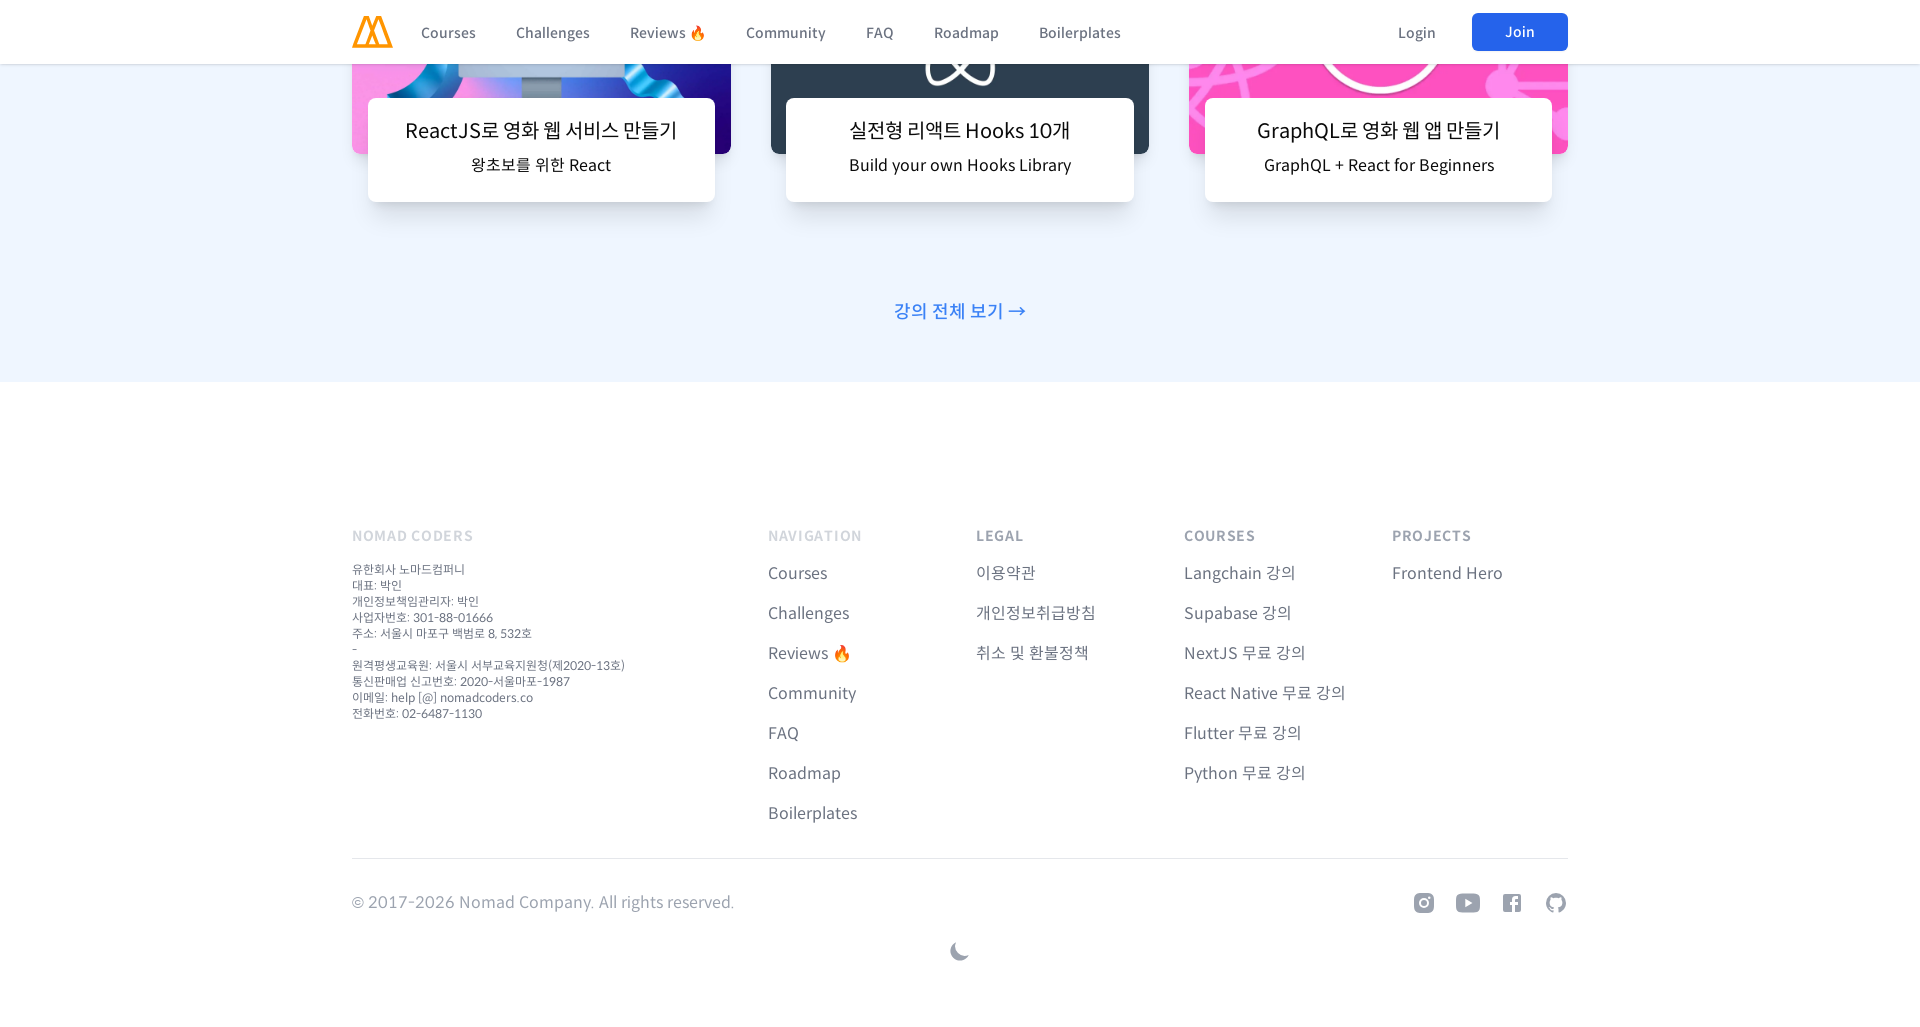

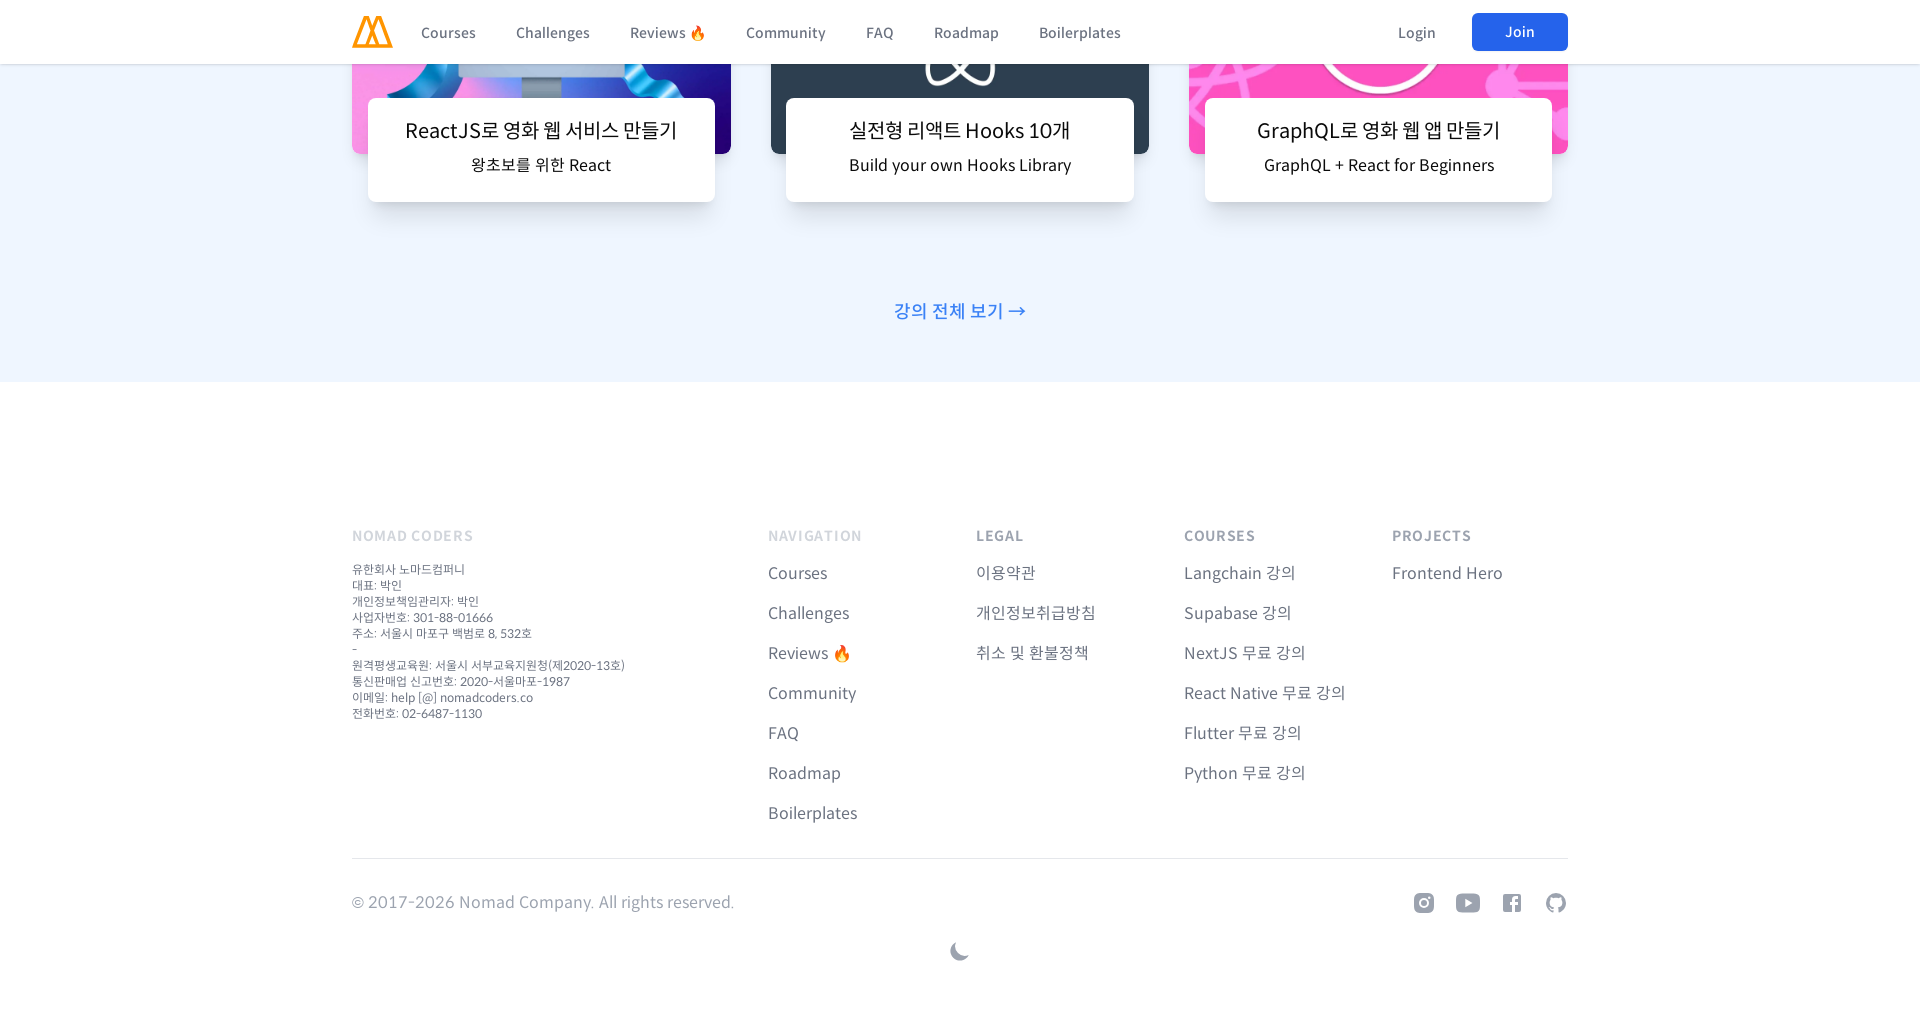